Tests Social Security calculator with a range of salaries to find the exact salary that produces maximum benefits

Starting URL: https://www.ssa.gov/OACT/quickcalc/

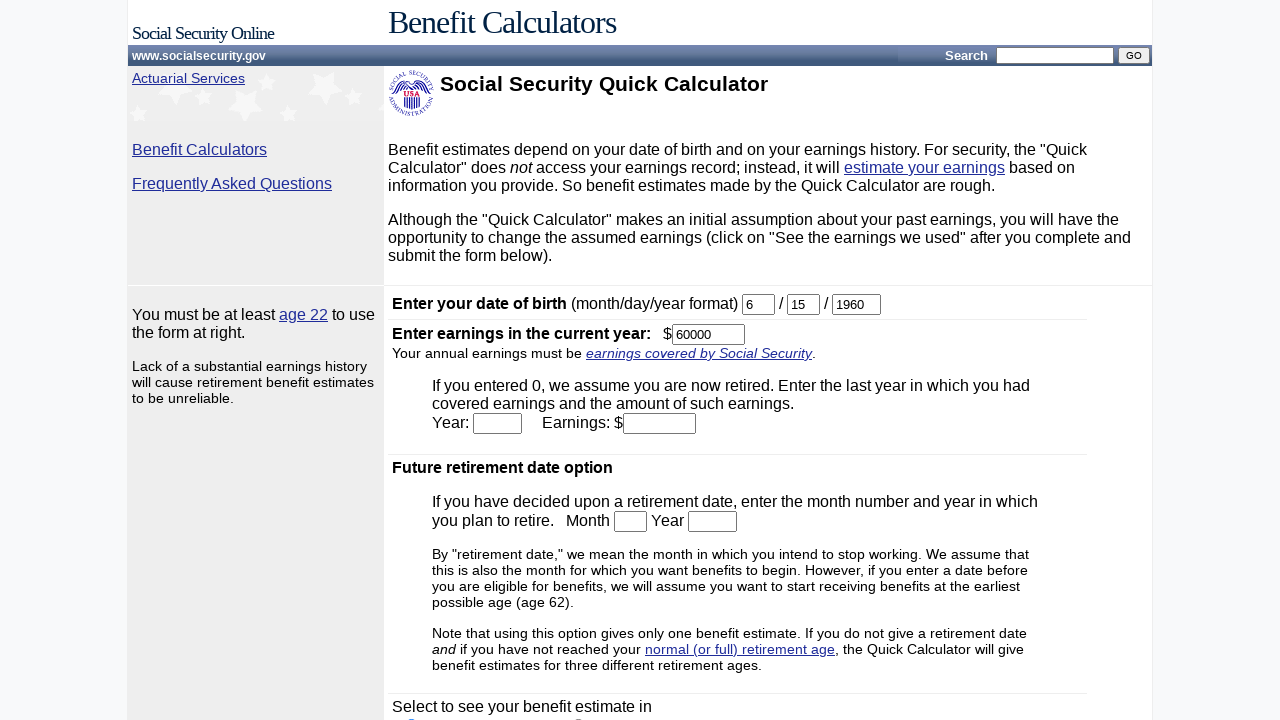

Navigated to Social Security calculator
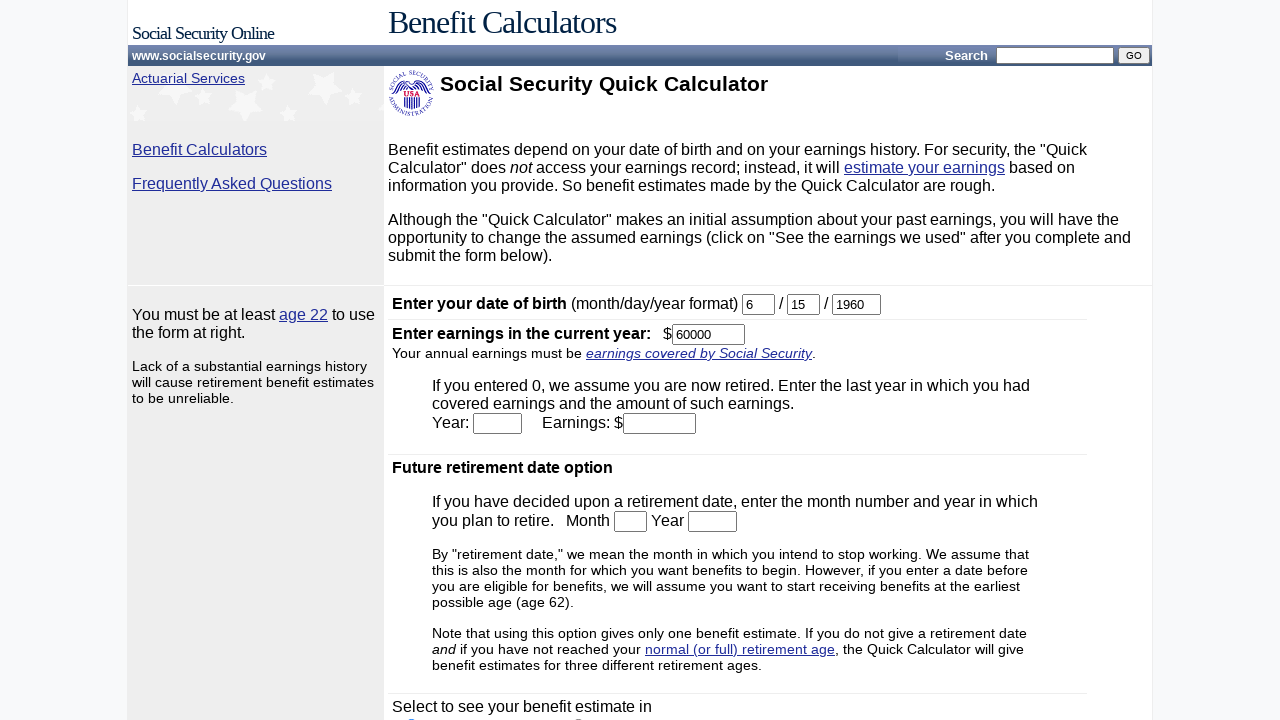

Cleared month field on #month
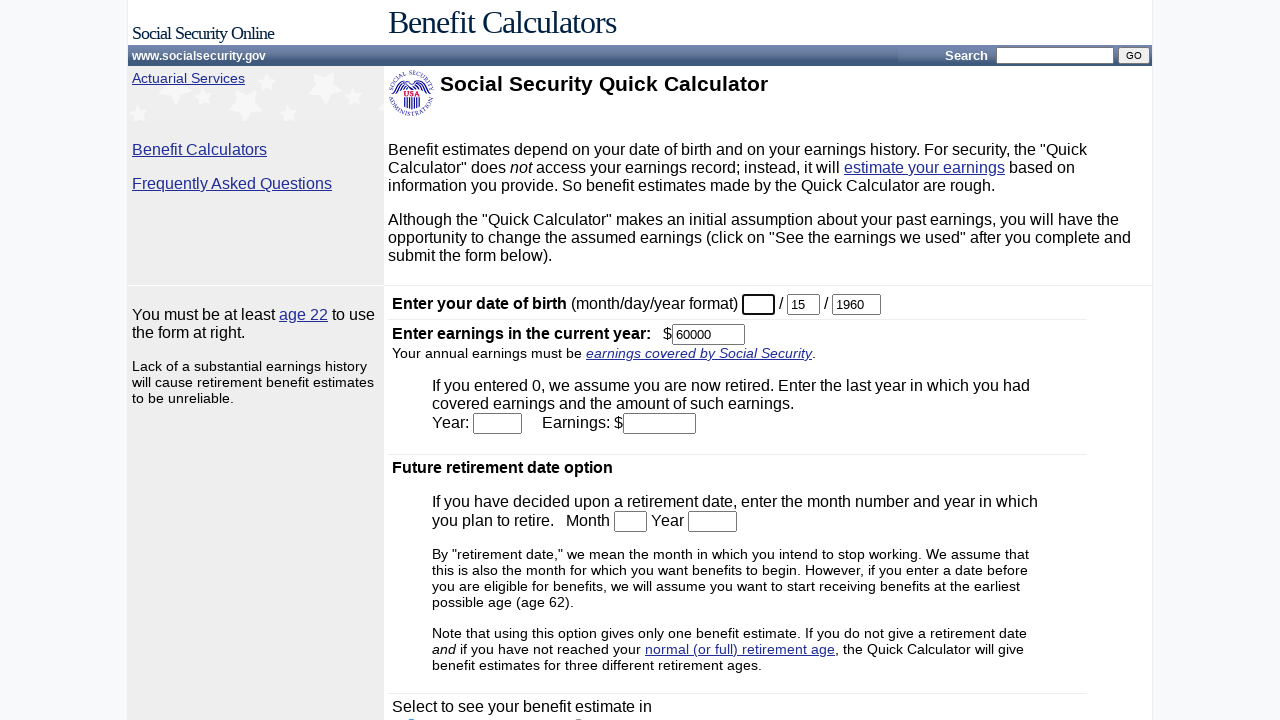

Filled month field with '1' on #month
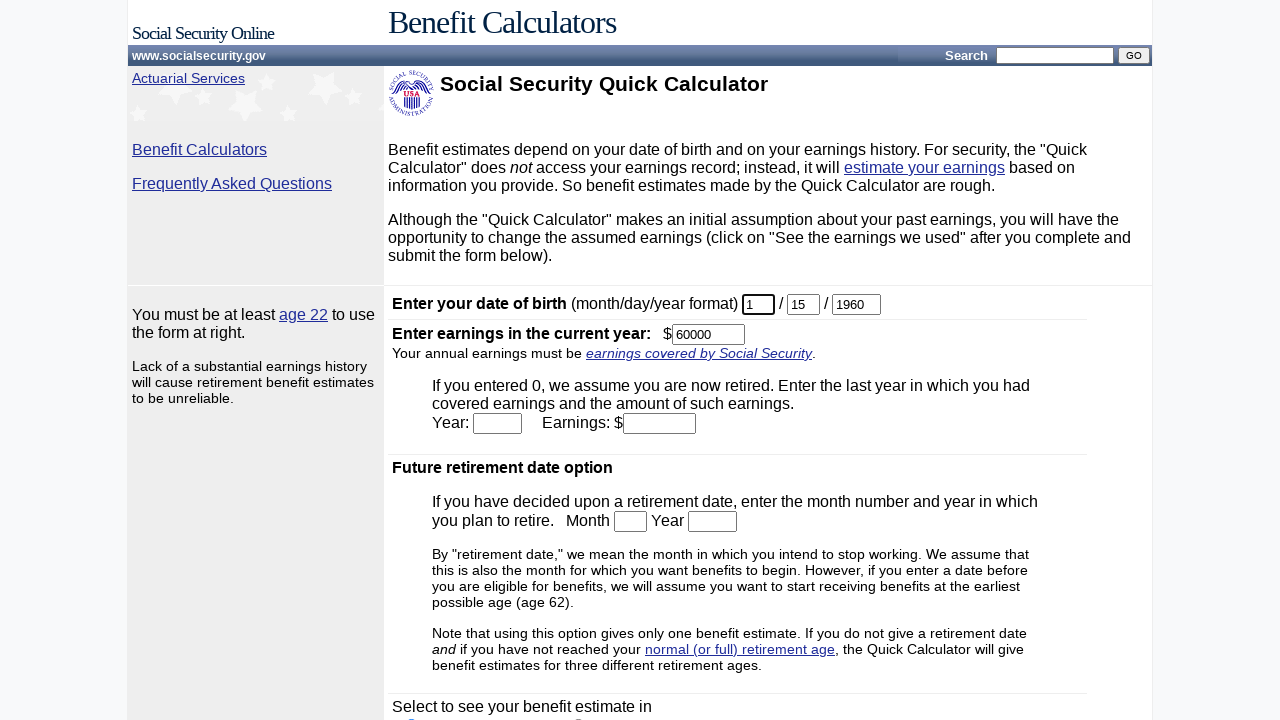

Cleared day field on #day
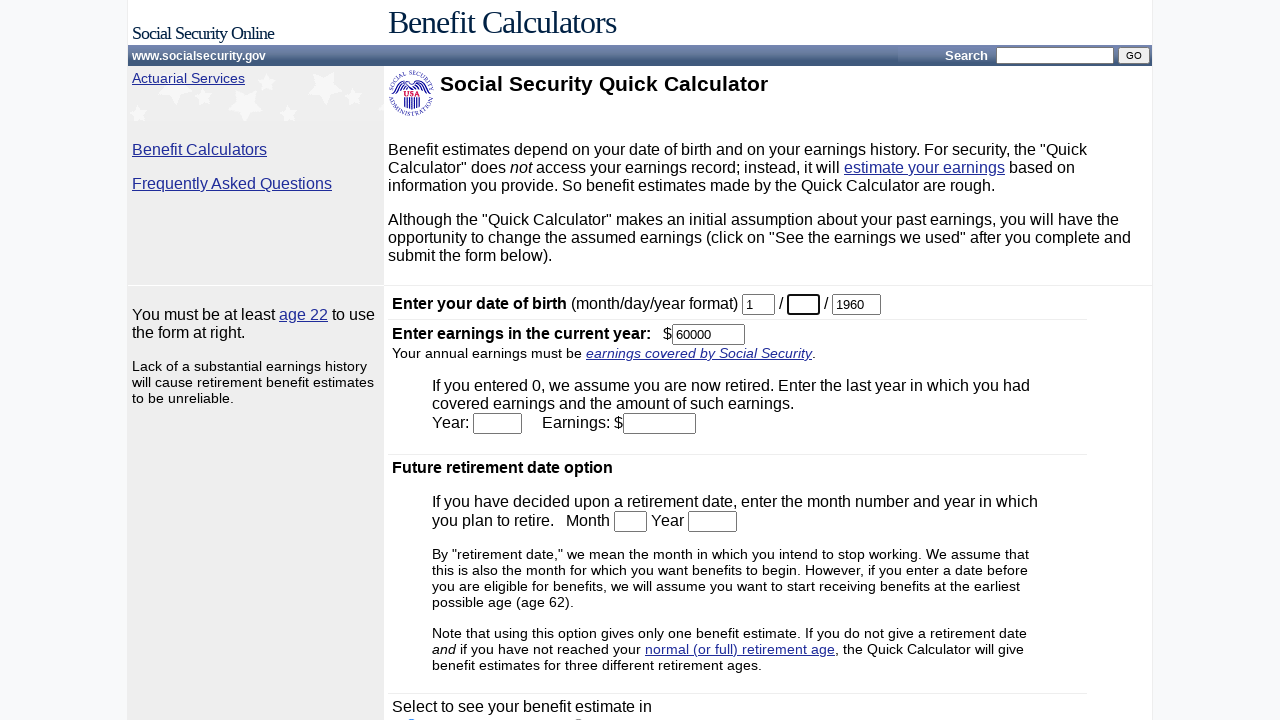

Filled day field with '1' on #day
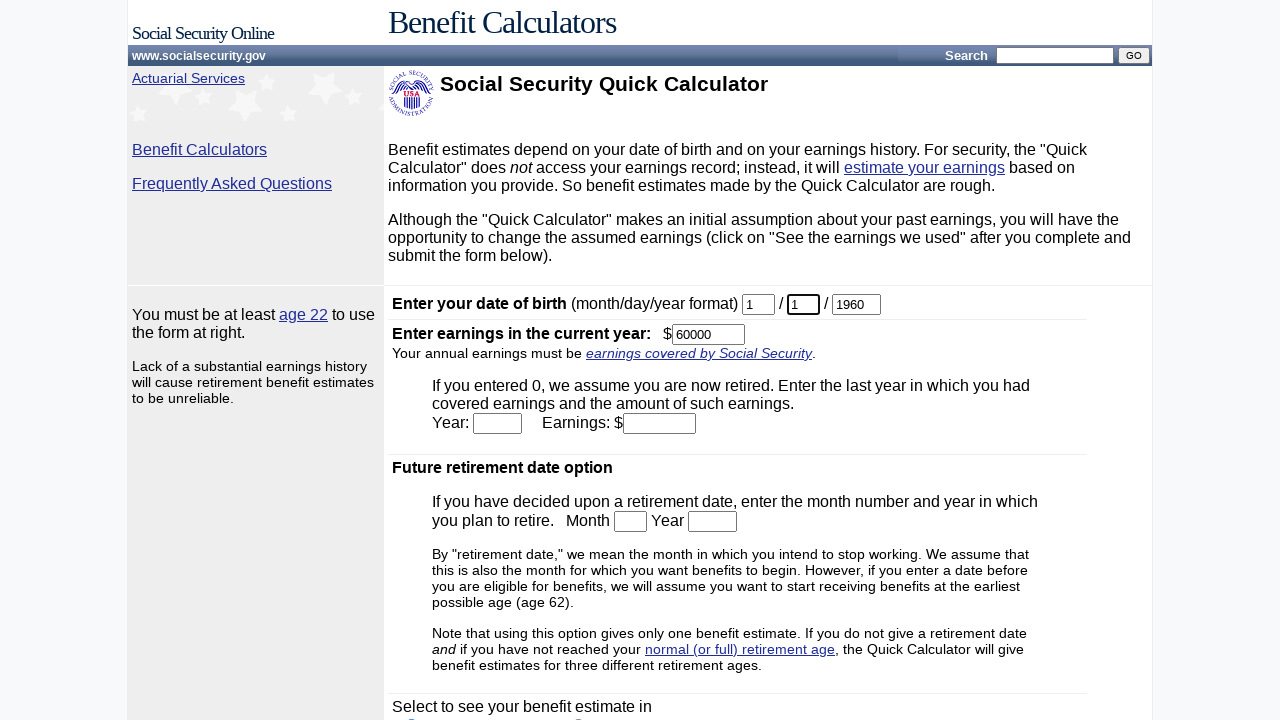

Cleared year field on #year
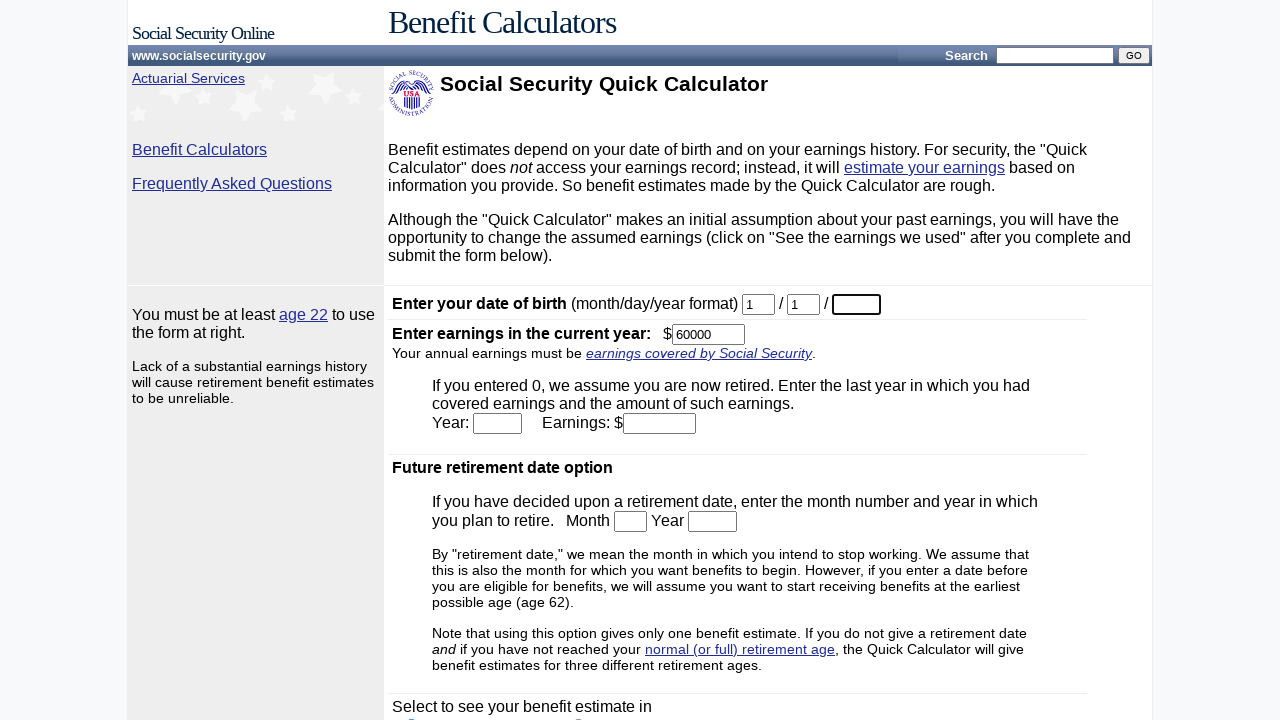

Filled year field with '1970' on #year
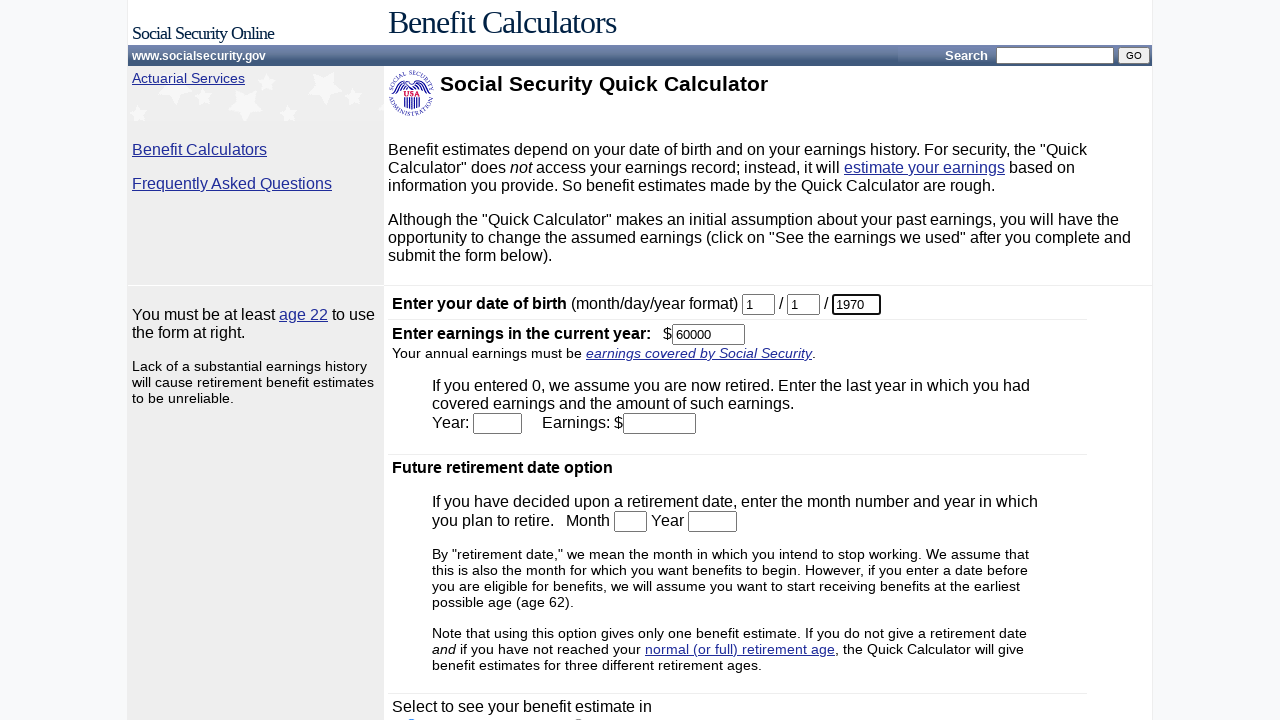

Cleared earnings field on #earnings
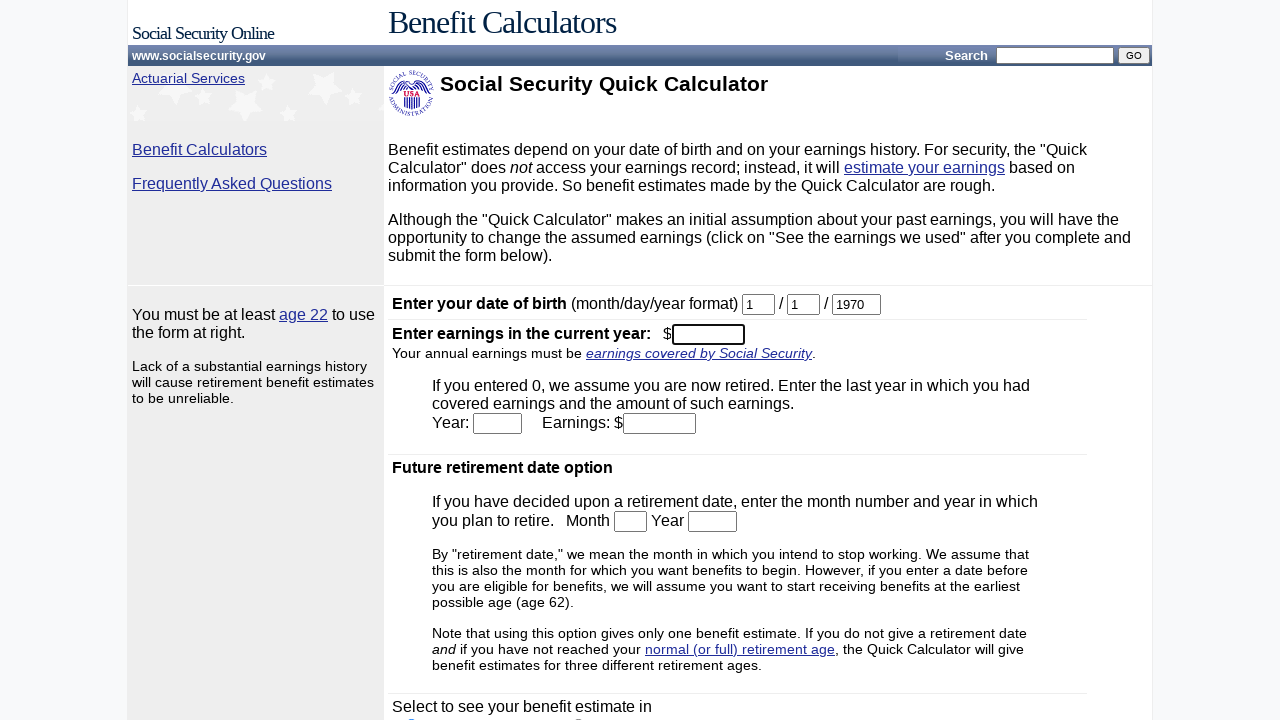

Filled earnings field with salary $300000 on #earnings
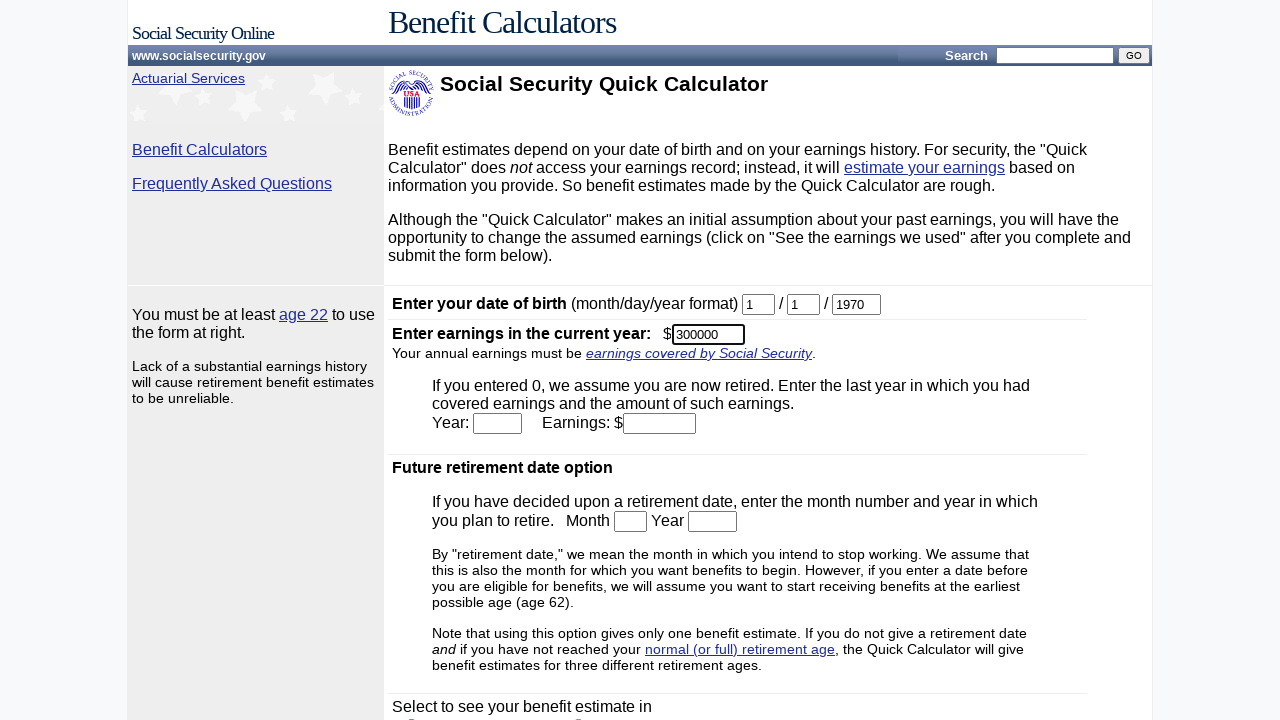

Submitted calculator form for salary $300000 at (444, 568) on body > table:nth-child(6) > tbody > tr:nth-child(2) > td:nth-child(2) > form > t
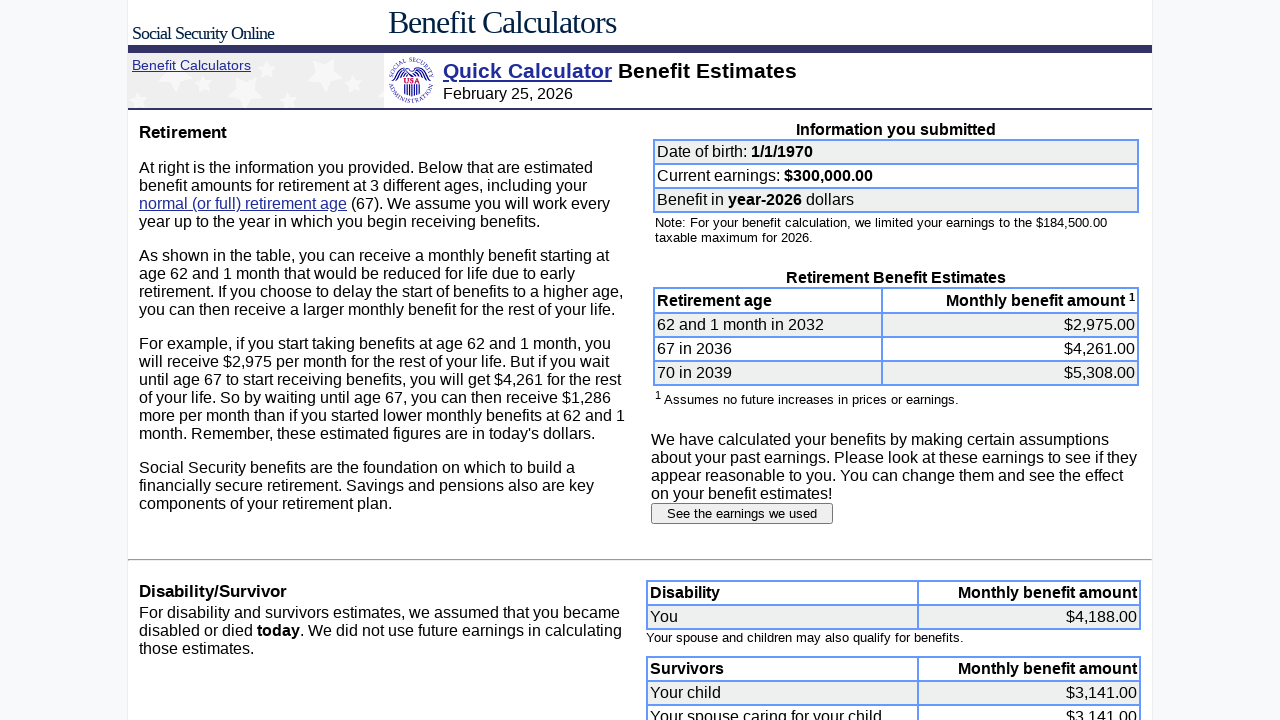

Results loaded for salary $300000
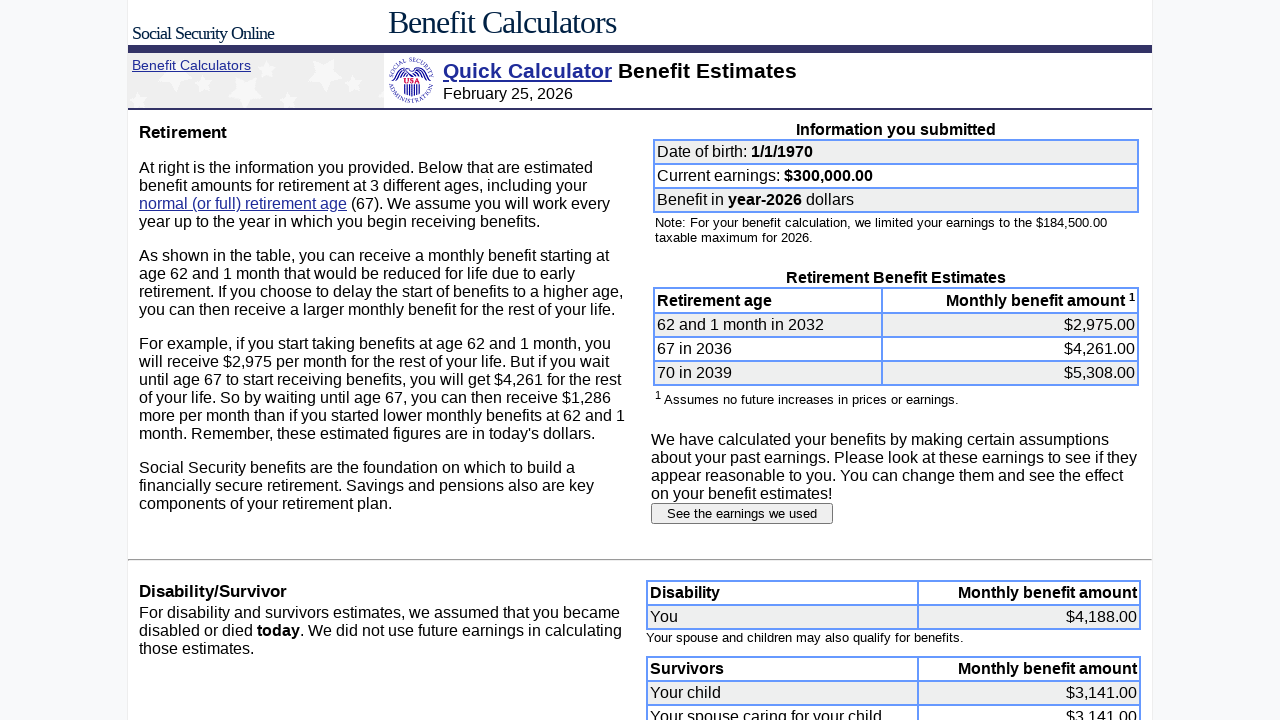

Navigated to Social Security calculator
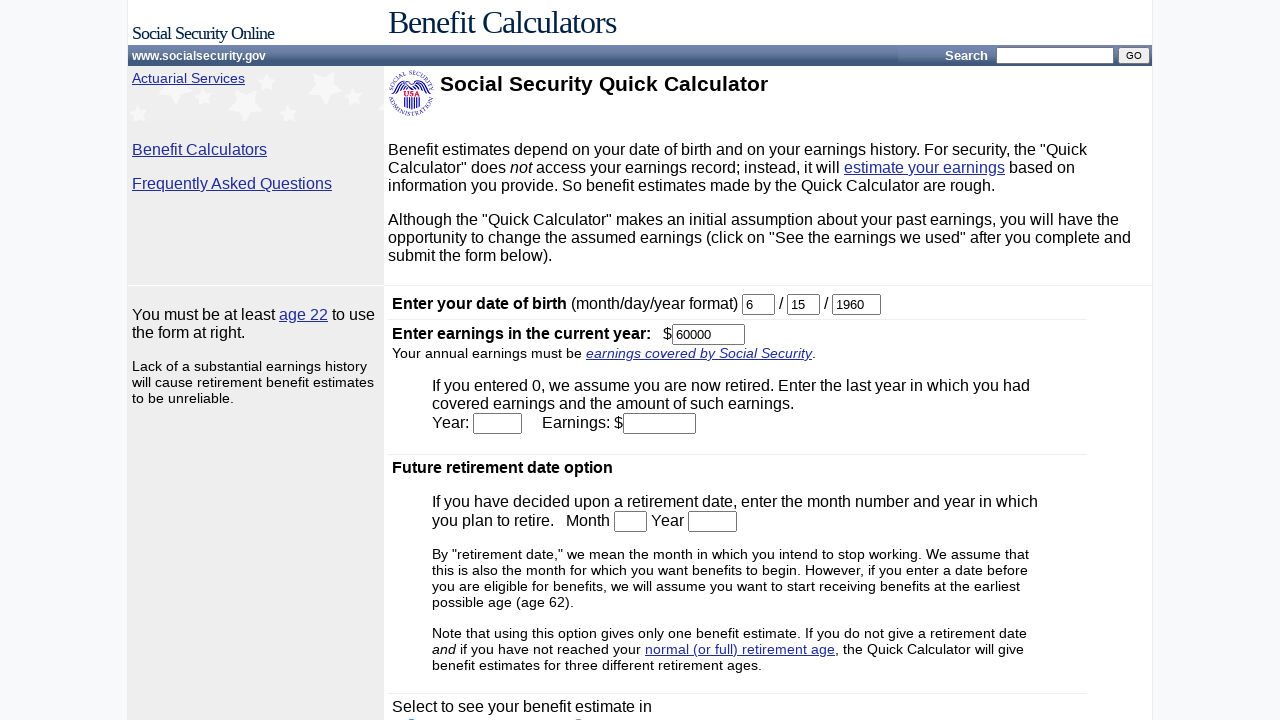

Cleared month field on #month
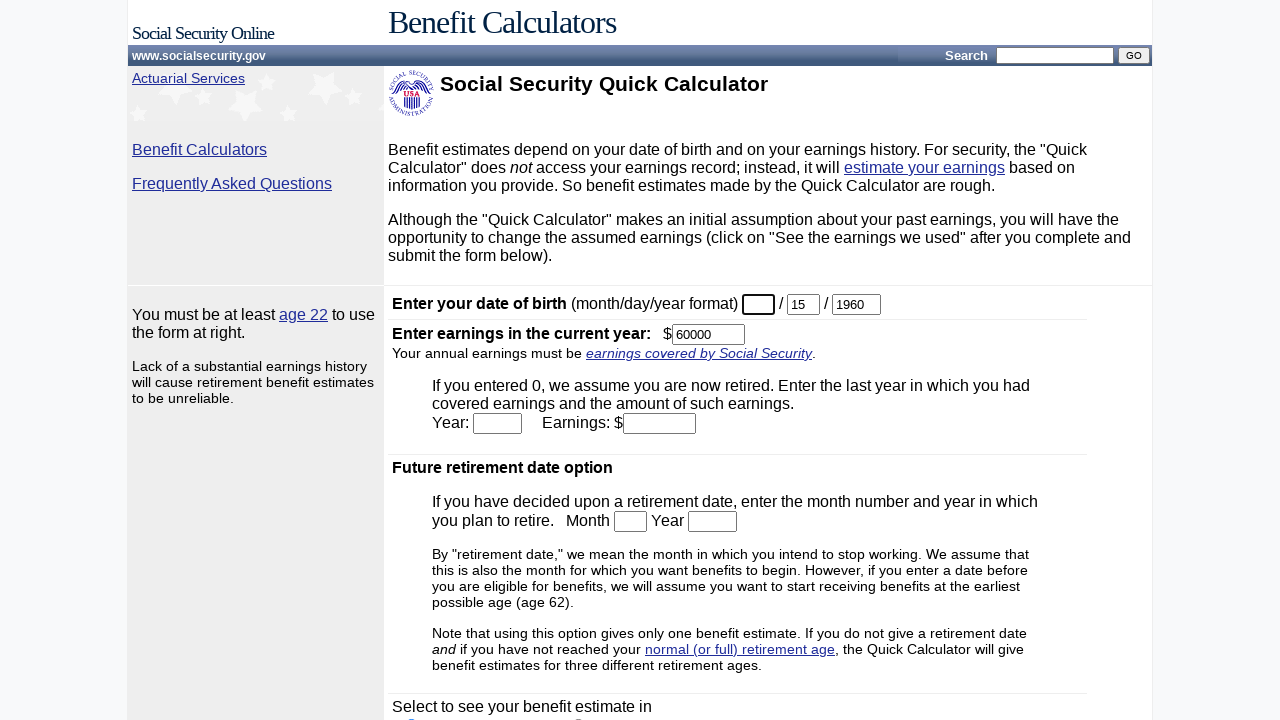

Filled month field with '1' on #month
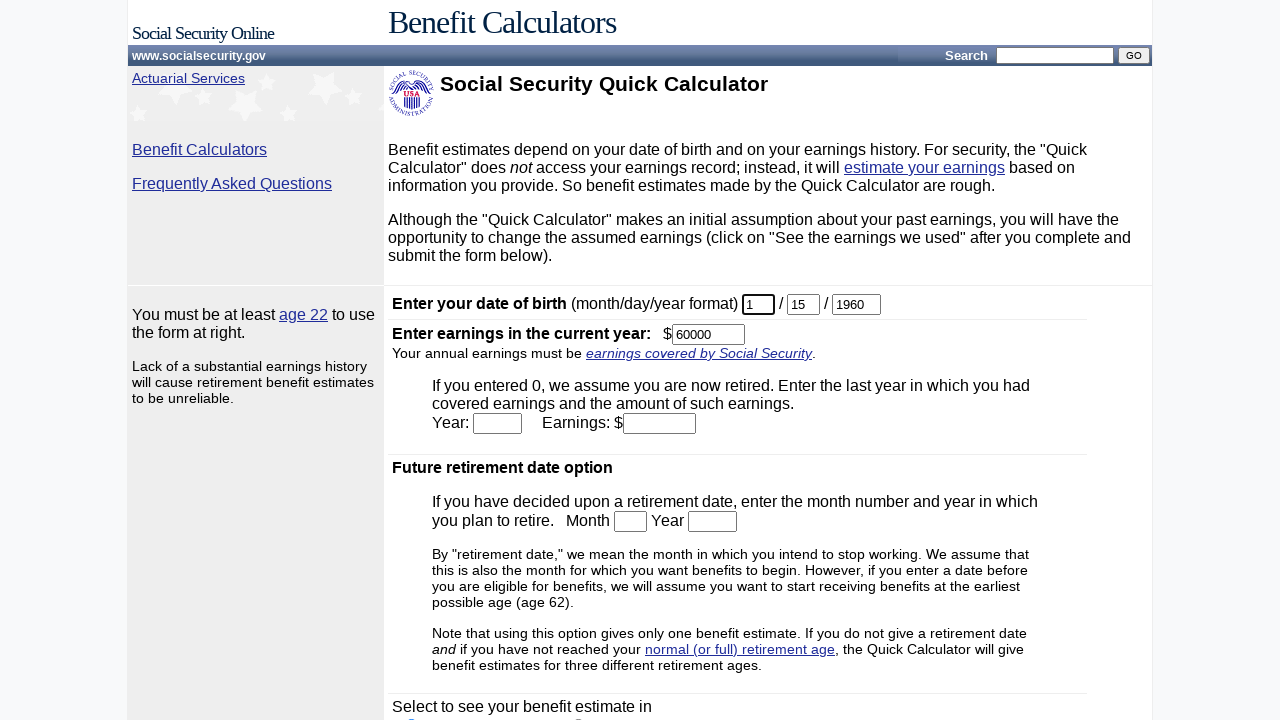

Cleared day field on #day
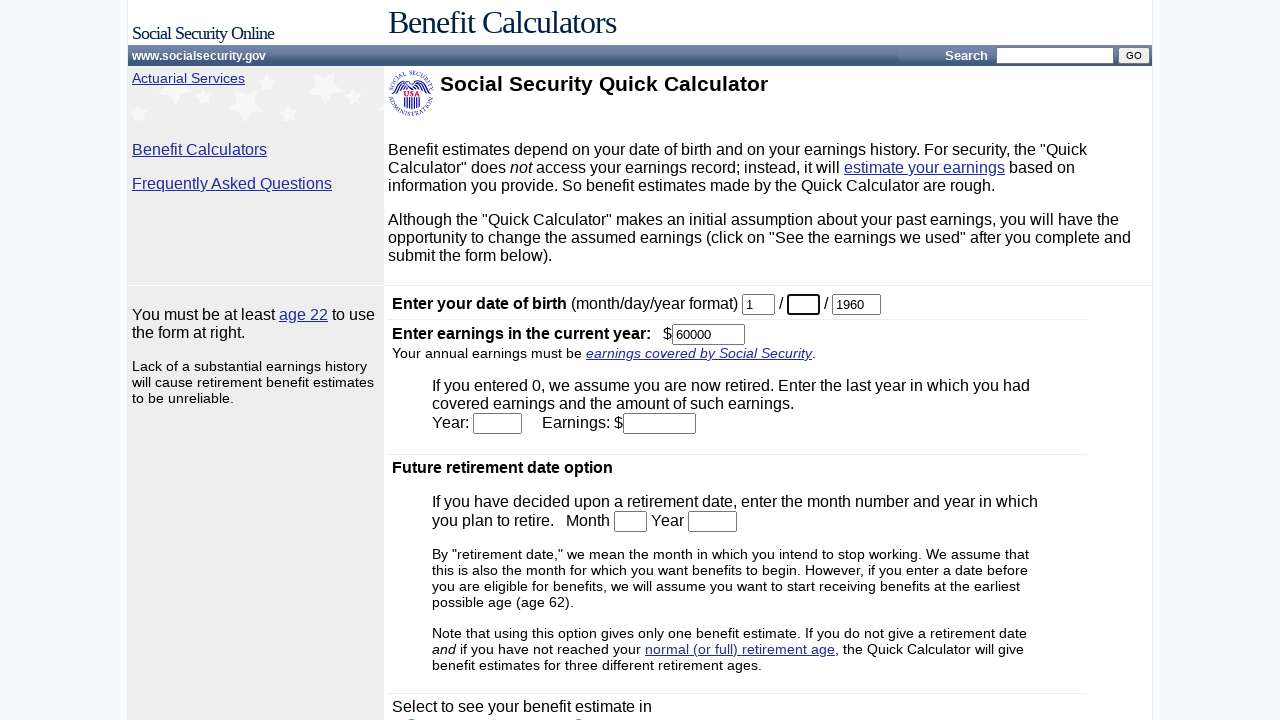

Filled day field with '1' on #day
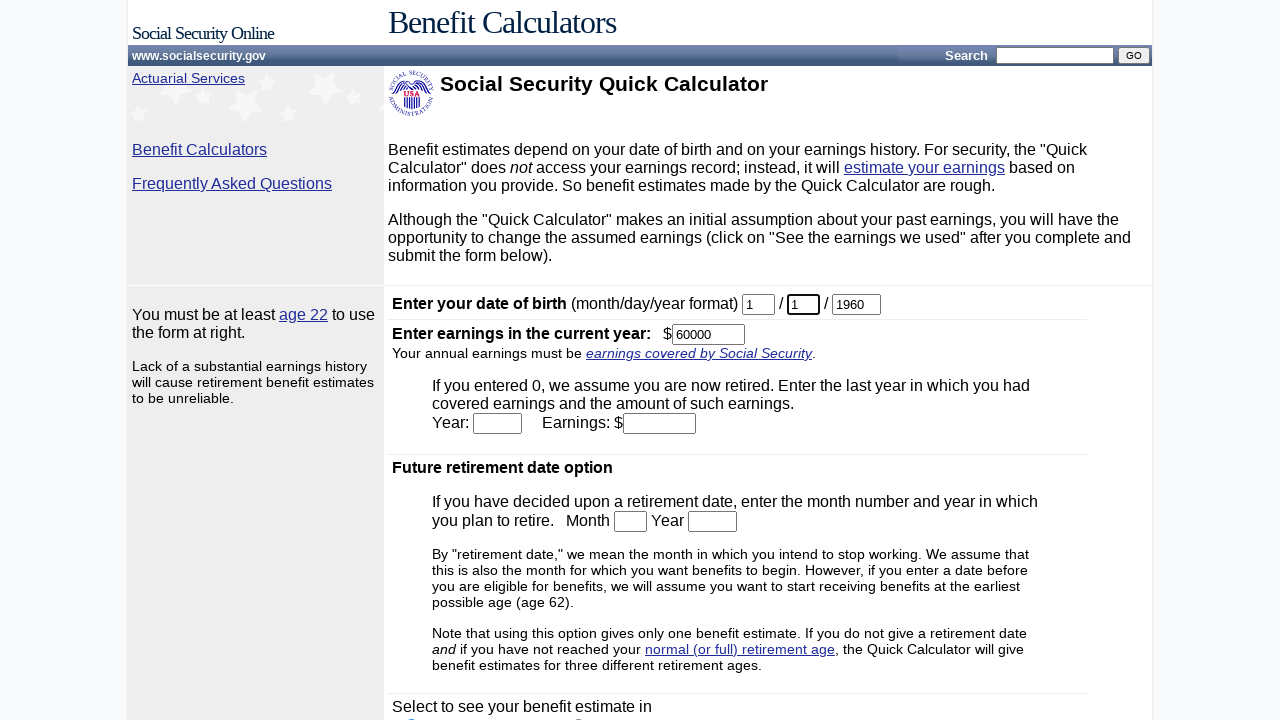

Cleared year field on #year
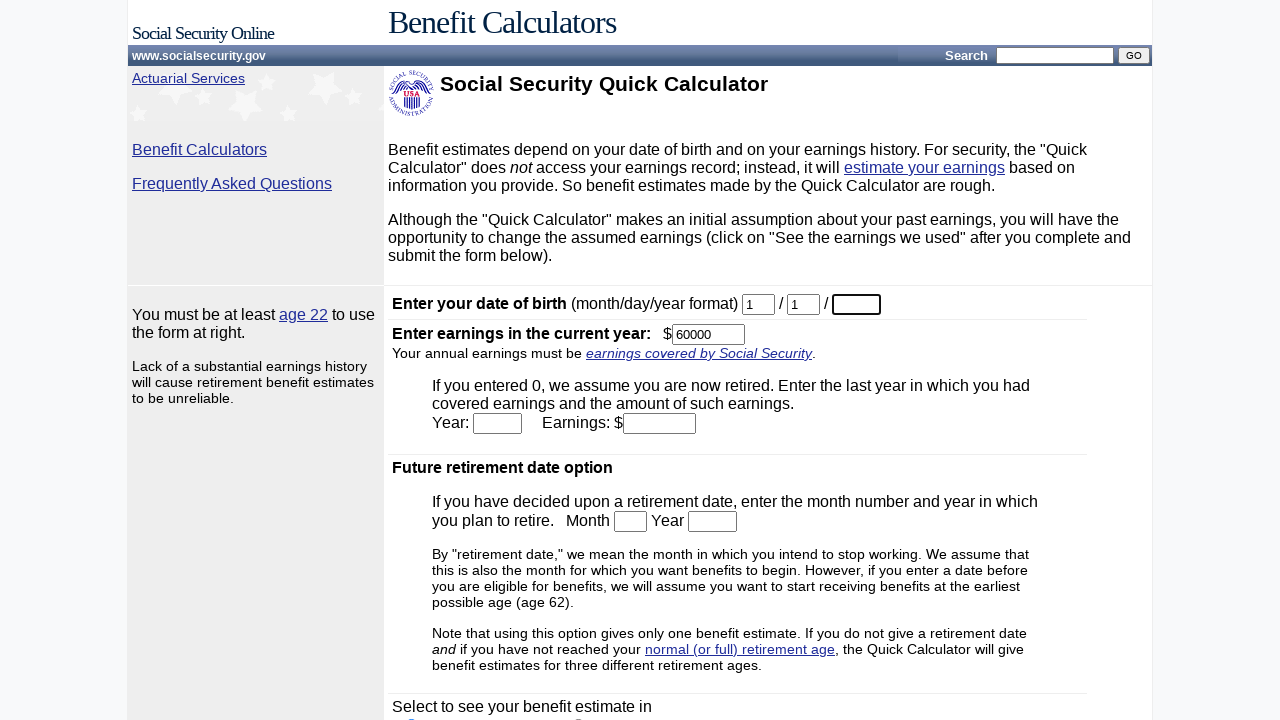

Filled year field with '1970' on #year
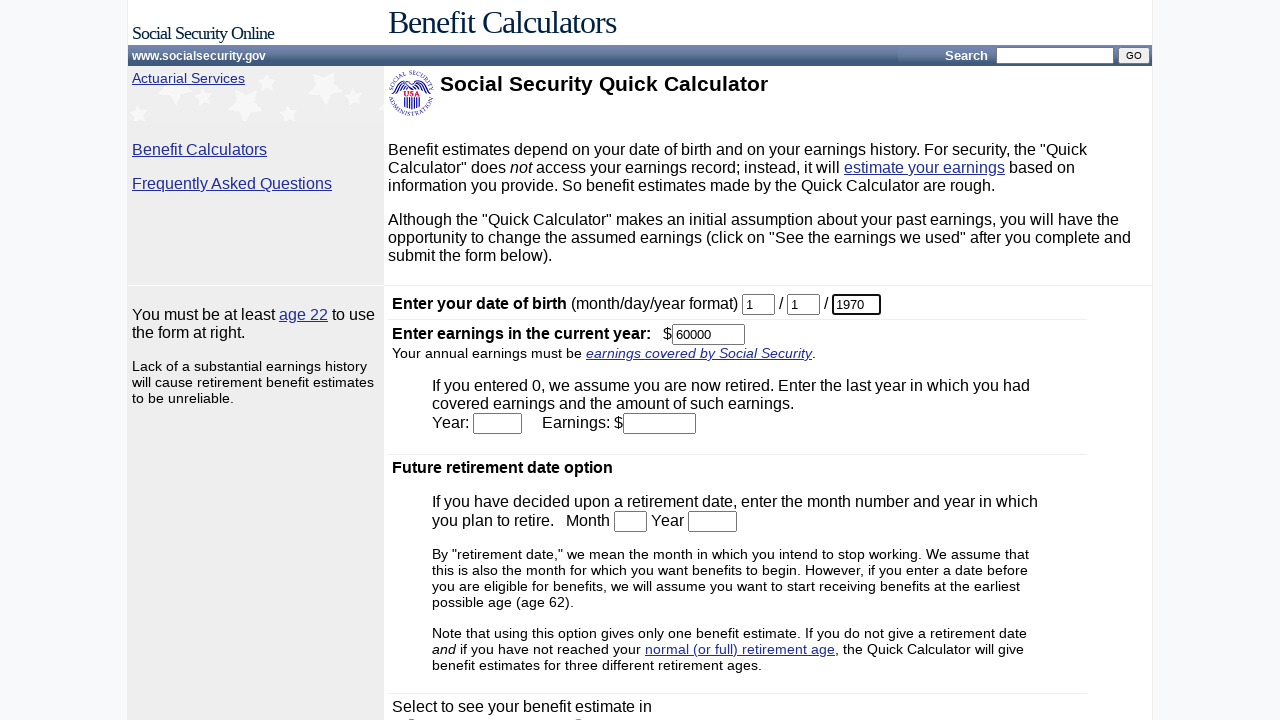

Cleared earnings field on #earnings
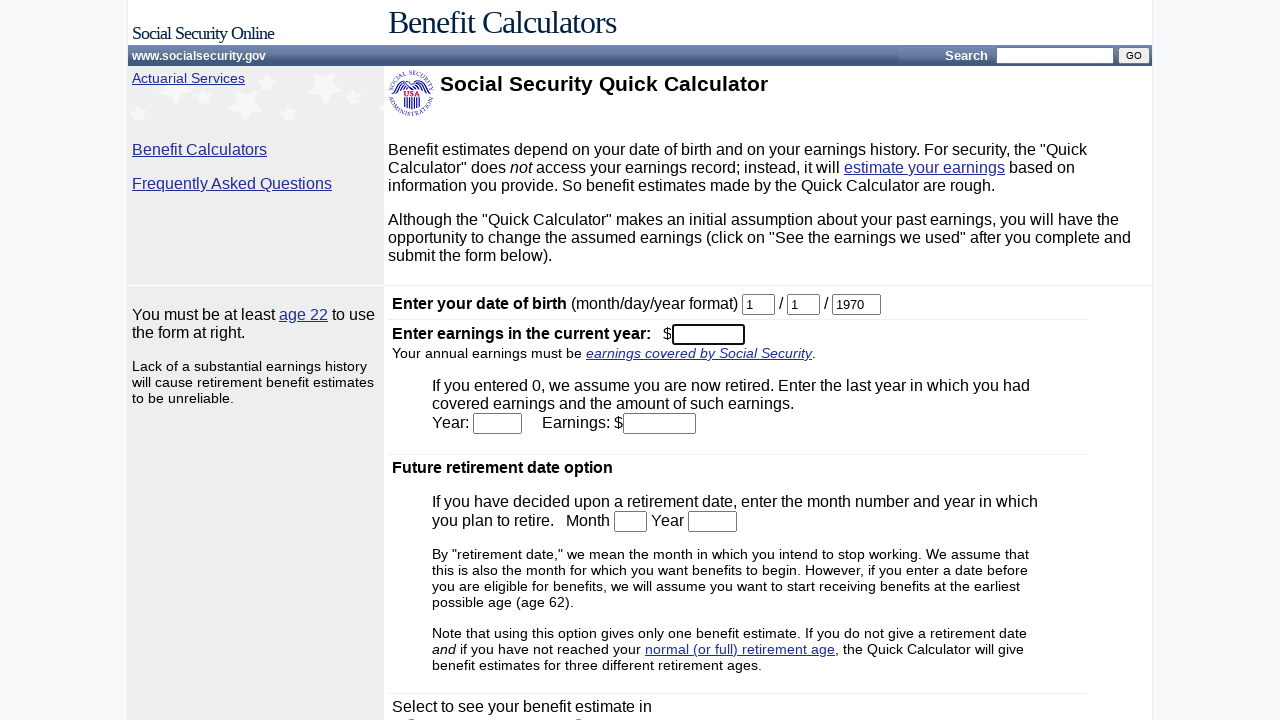

Filled earnings field with salary $301000 on #earnings
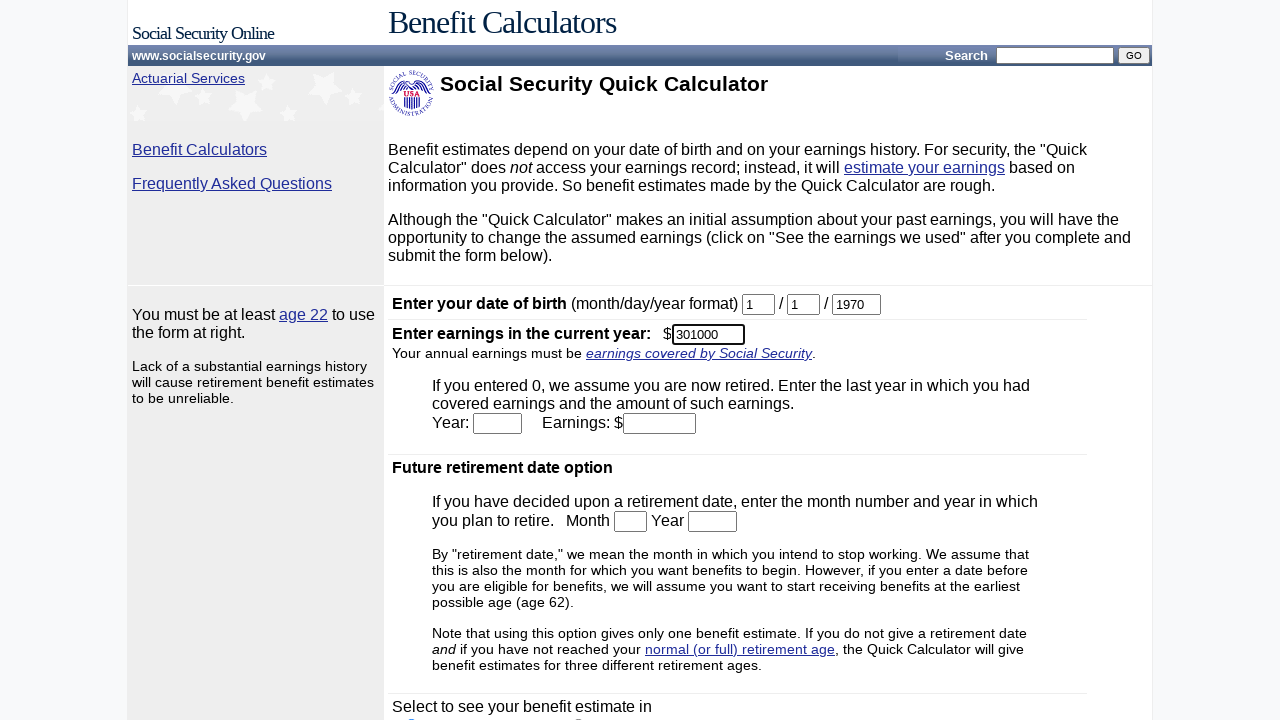

Submitted calculator form for salary $301000 at (444, 568) on body > table:nth-child(6) > tbody > tr:nth-child(2) > td:nth-child(2) > form > t
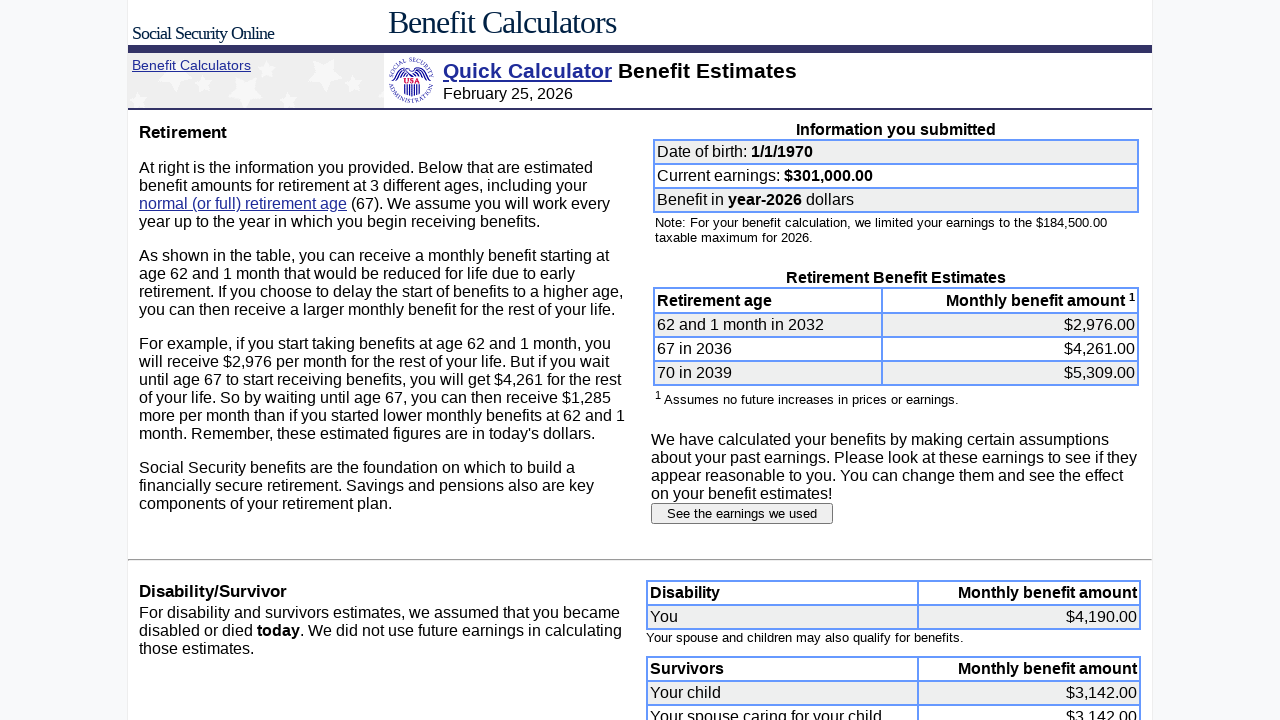

Results loaded for salary $301000
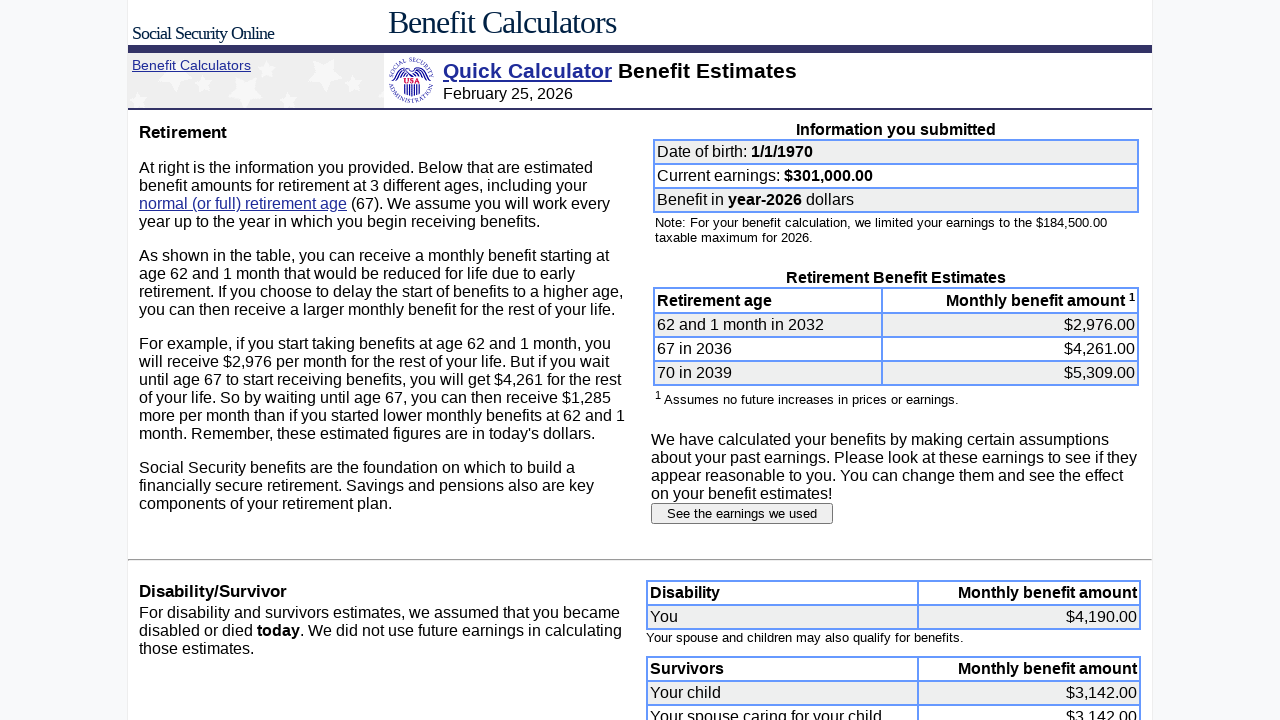

Navigated to Social Security calculator
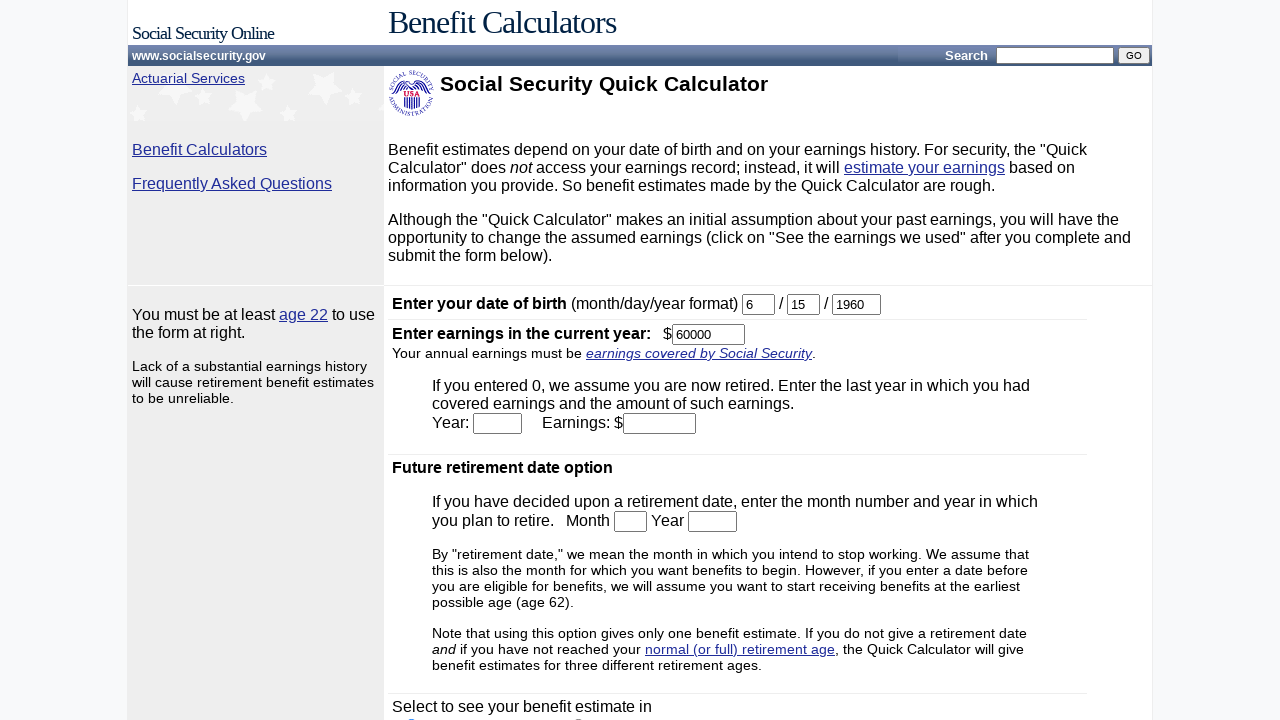

Cleared month field on #month
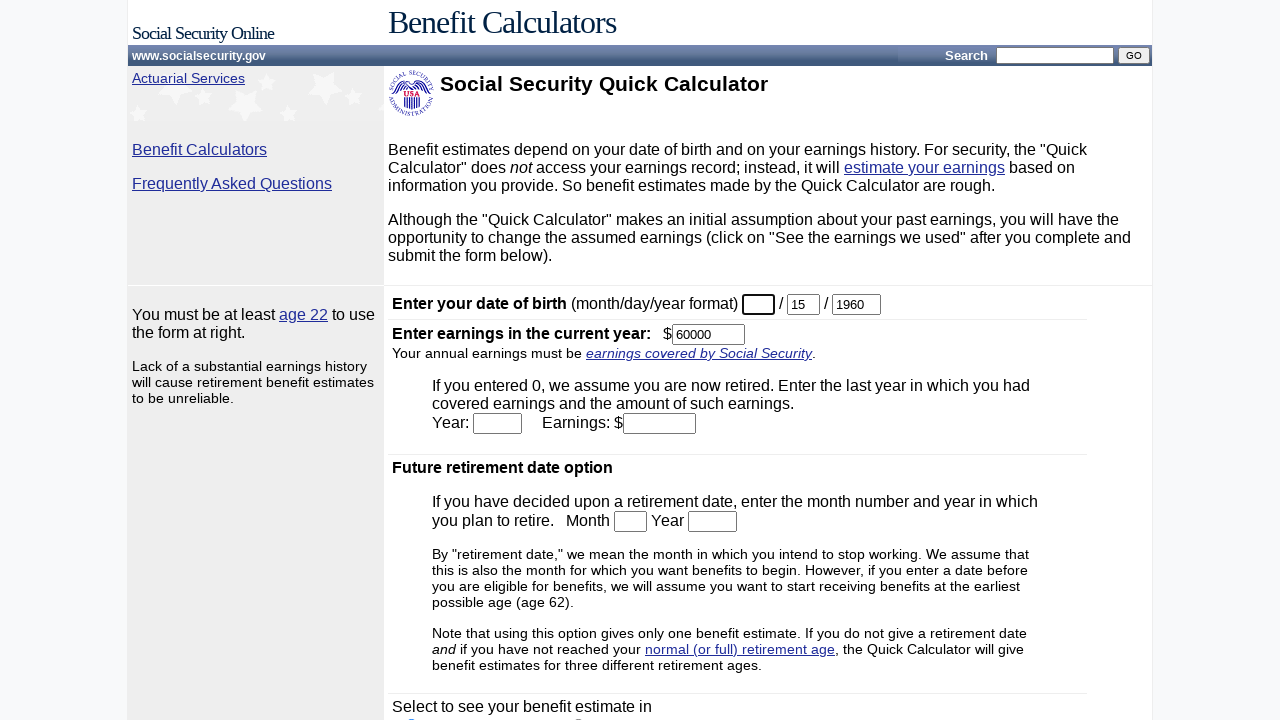

Filled month field with '1' on #month
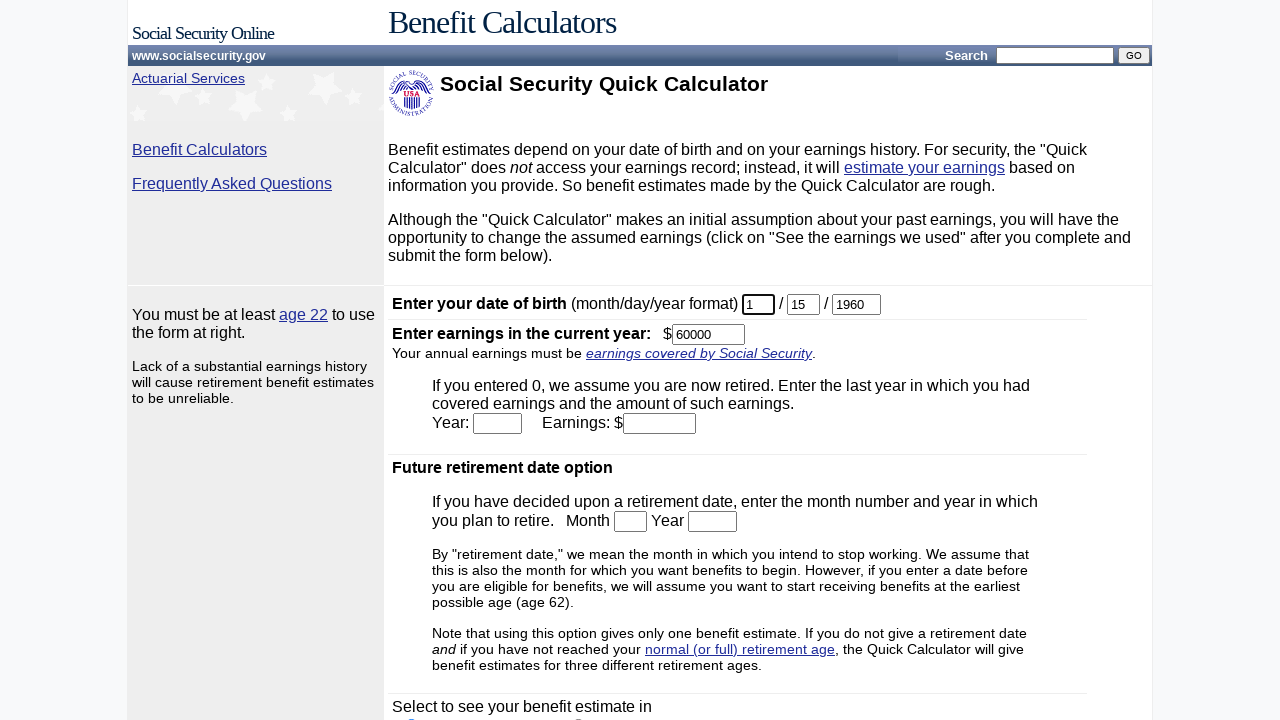

Cleared day field on #day
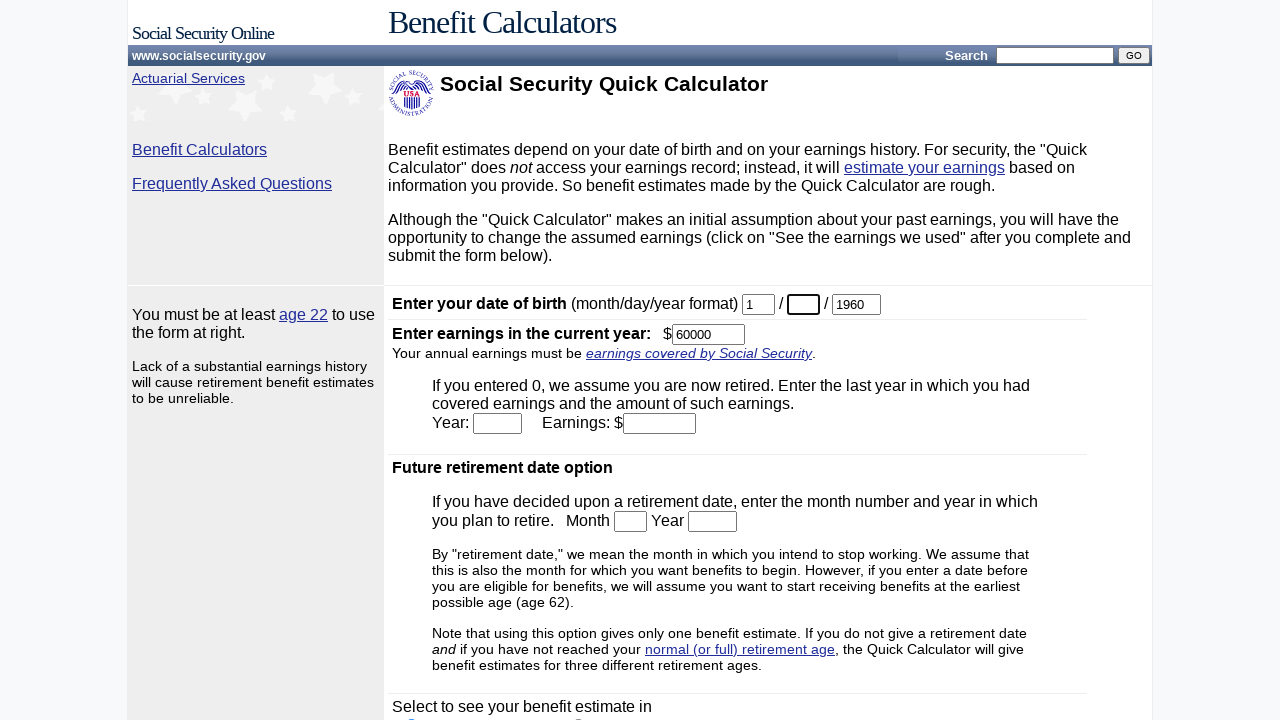

Filled day field with '1' on #day
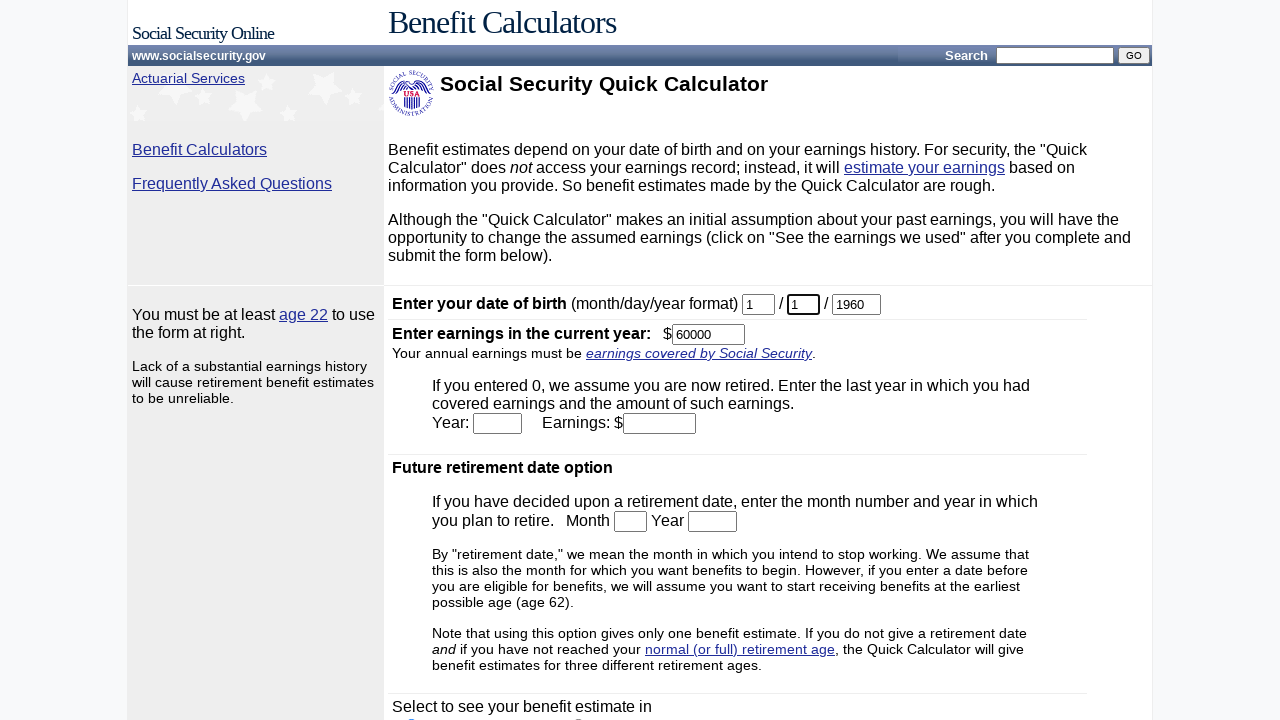

Cleared year field on #year
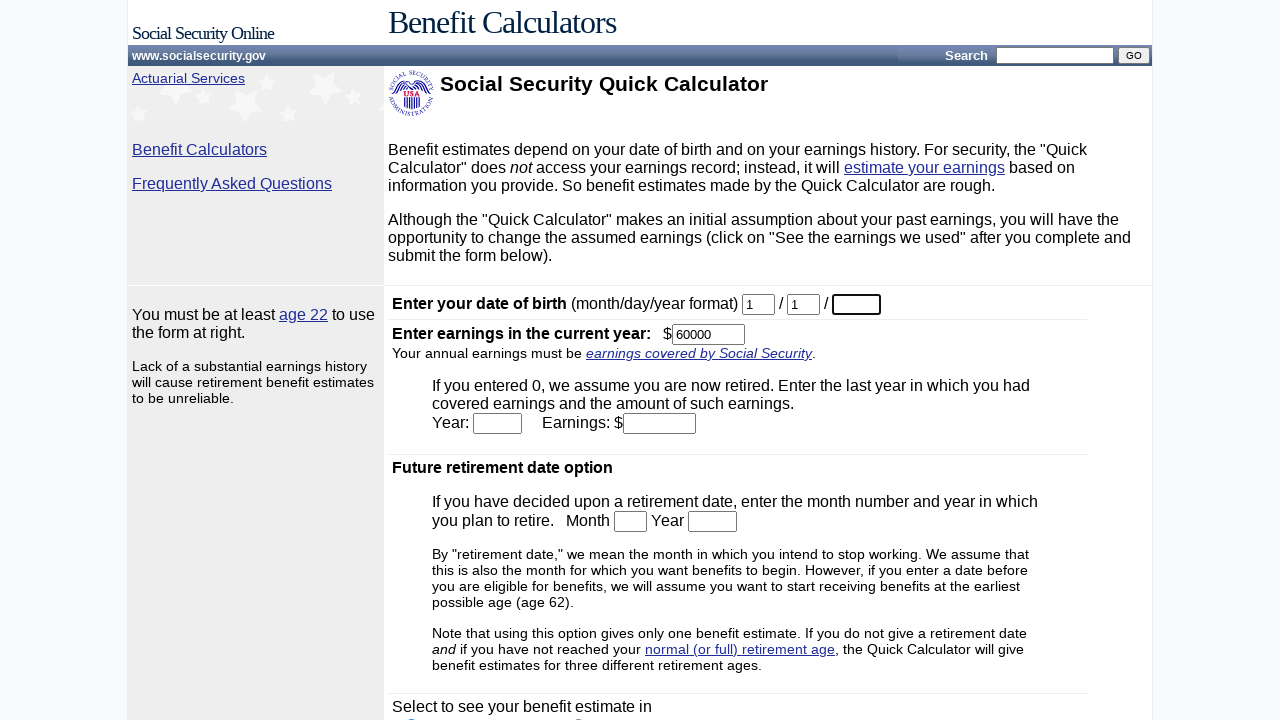

Filled year field with '1970' on #year
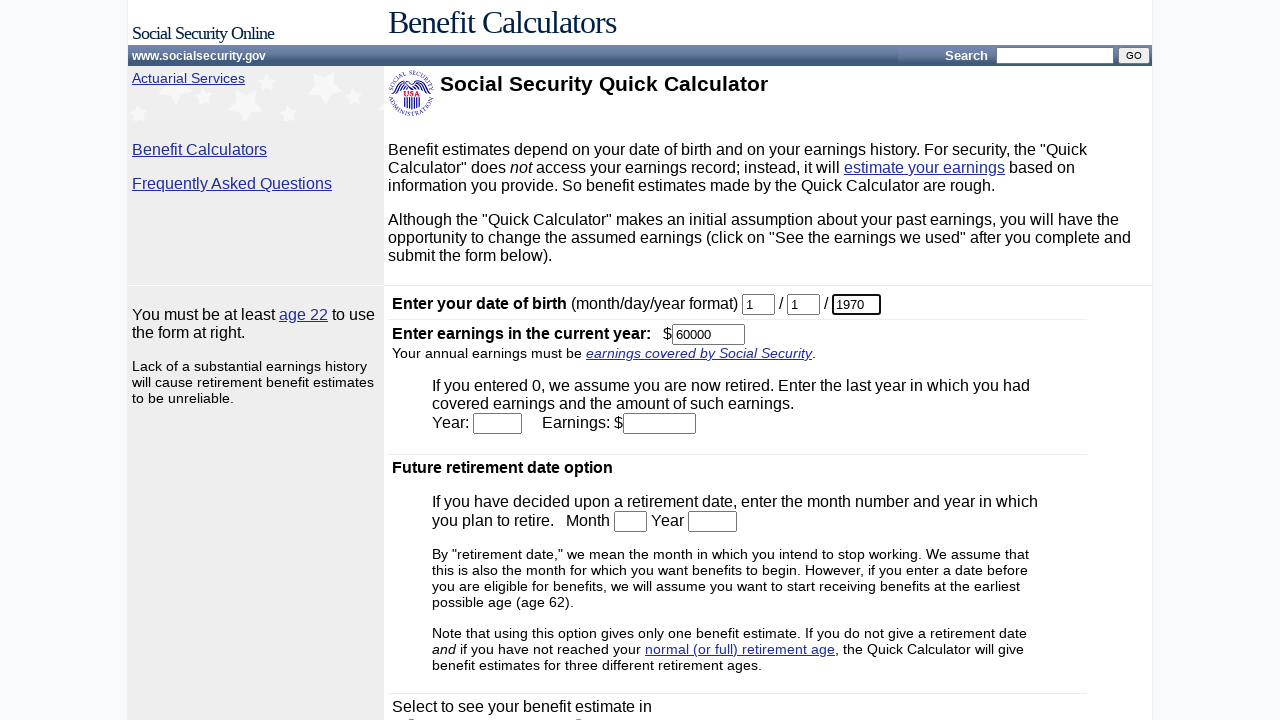

Cleared earnings field on #earnings
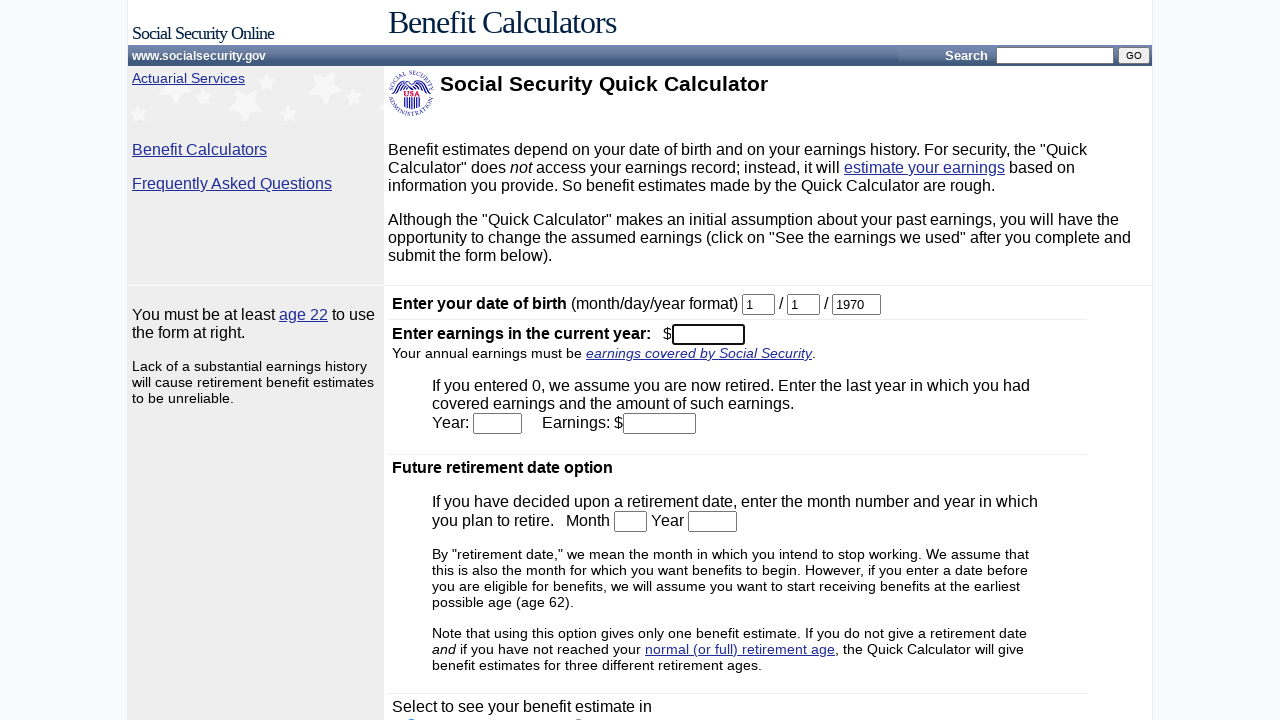

Filled earnings field with salary $302000 on #earnings
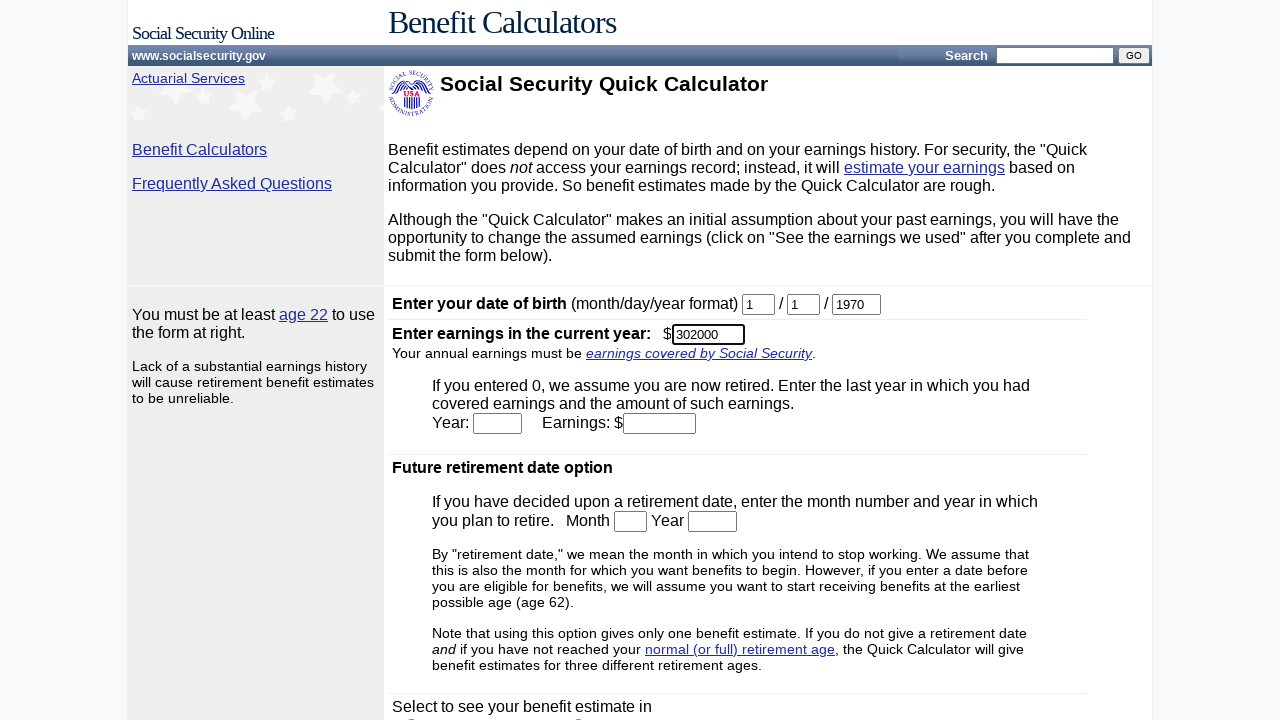

Submitted calculator form for salary $302000 at (444, 568) on body > table:nth-child(6) > tbody > tr:nth-child(2) > td:nth-child(2) > form > t
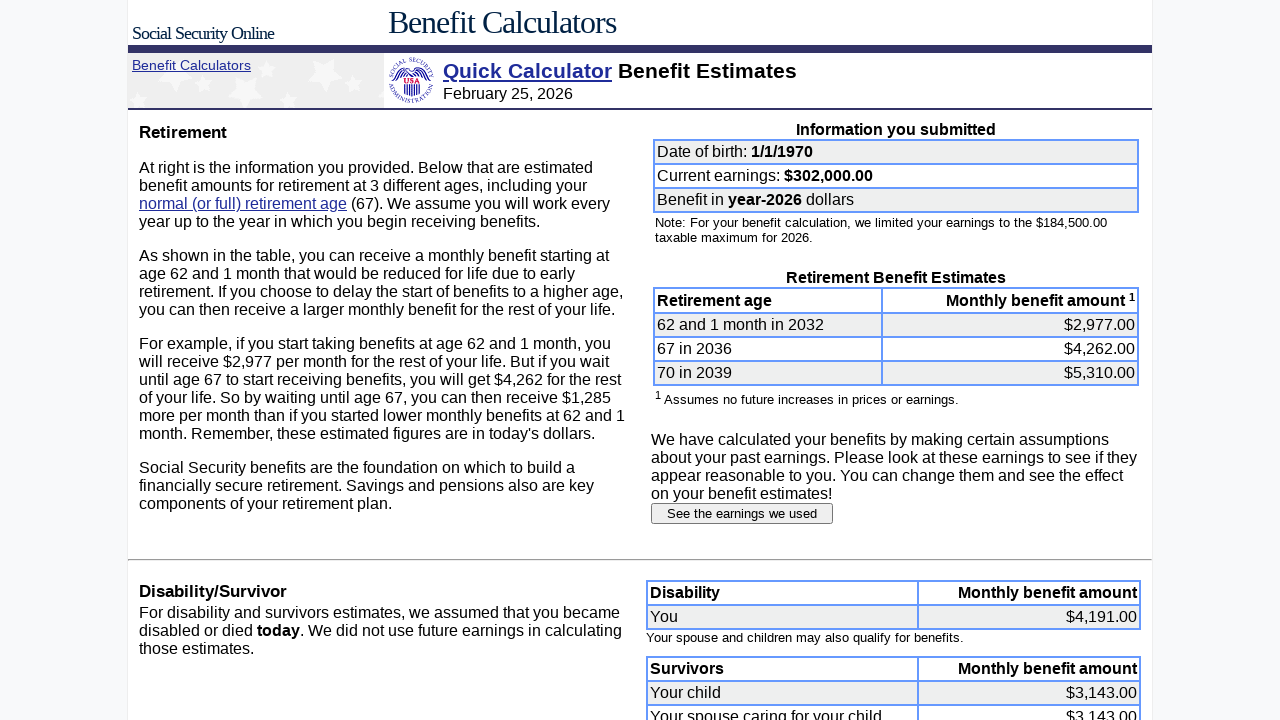

Results loaded for salary $302000
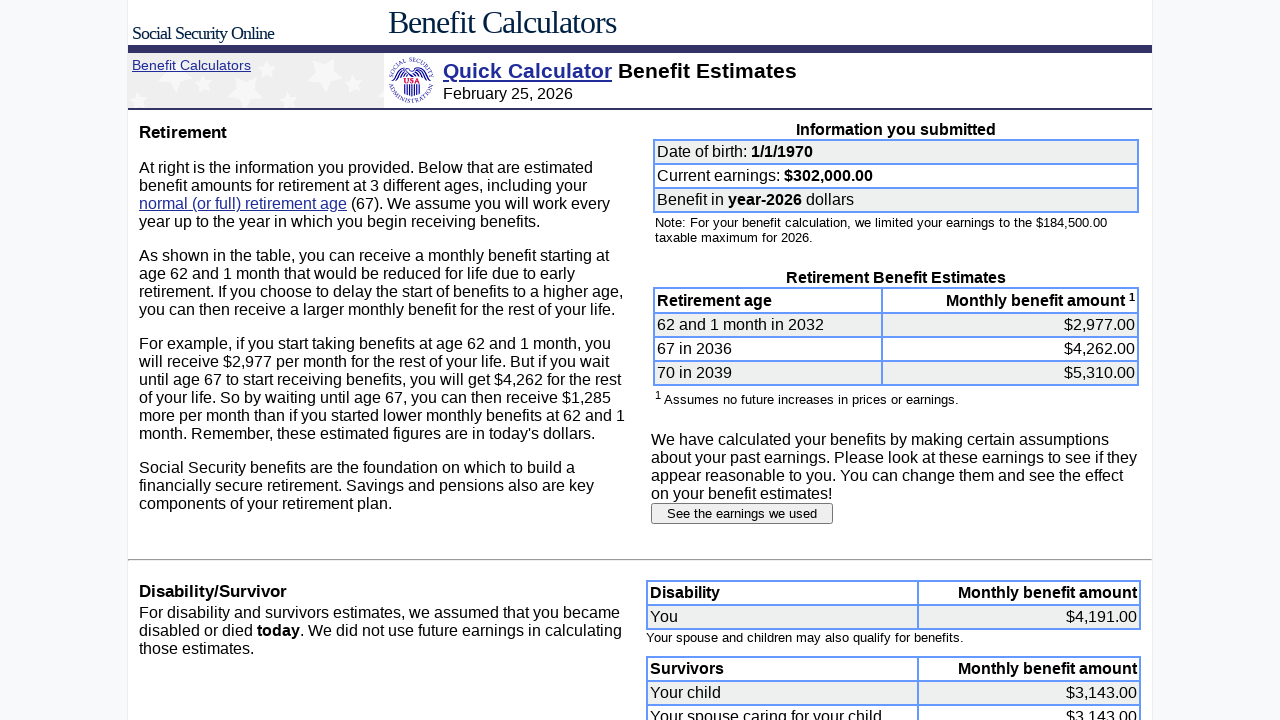

Navigated to Social Security calculator
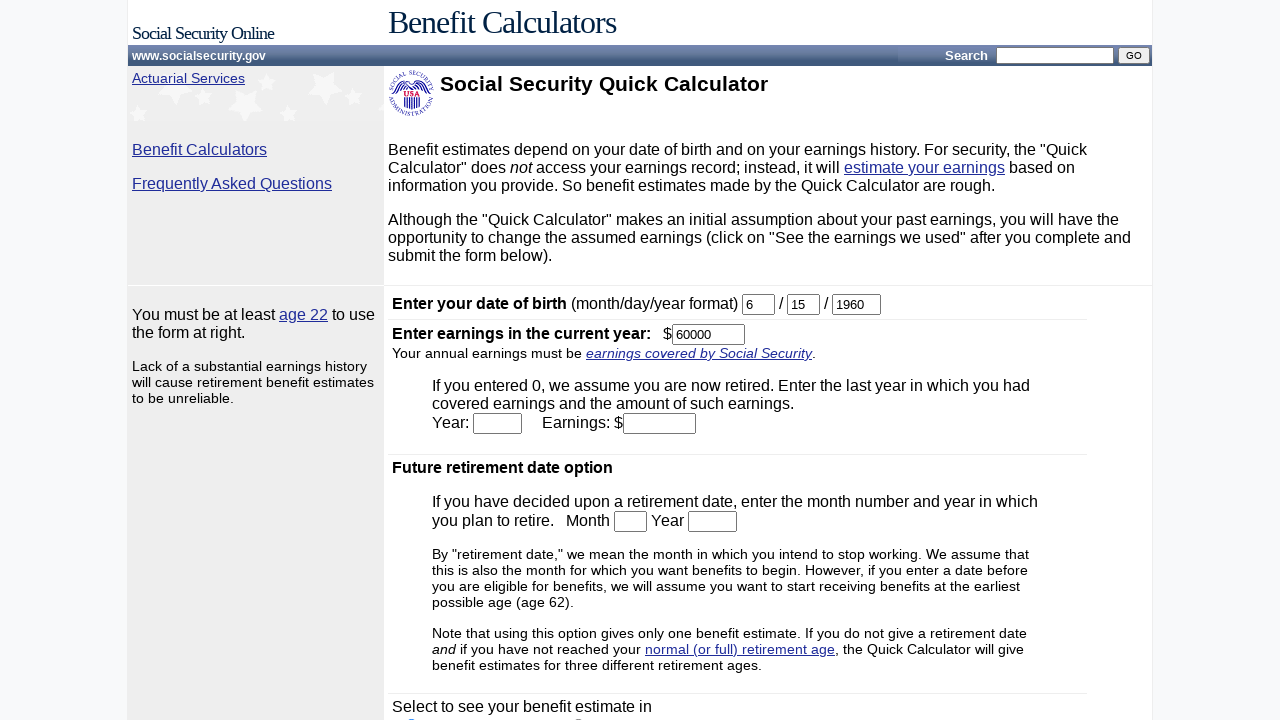

Cleared month field on #month
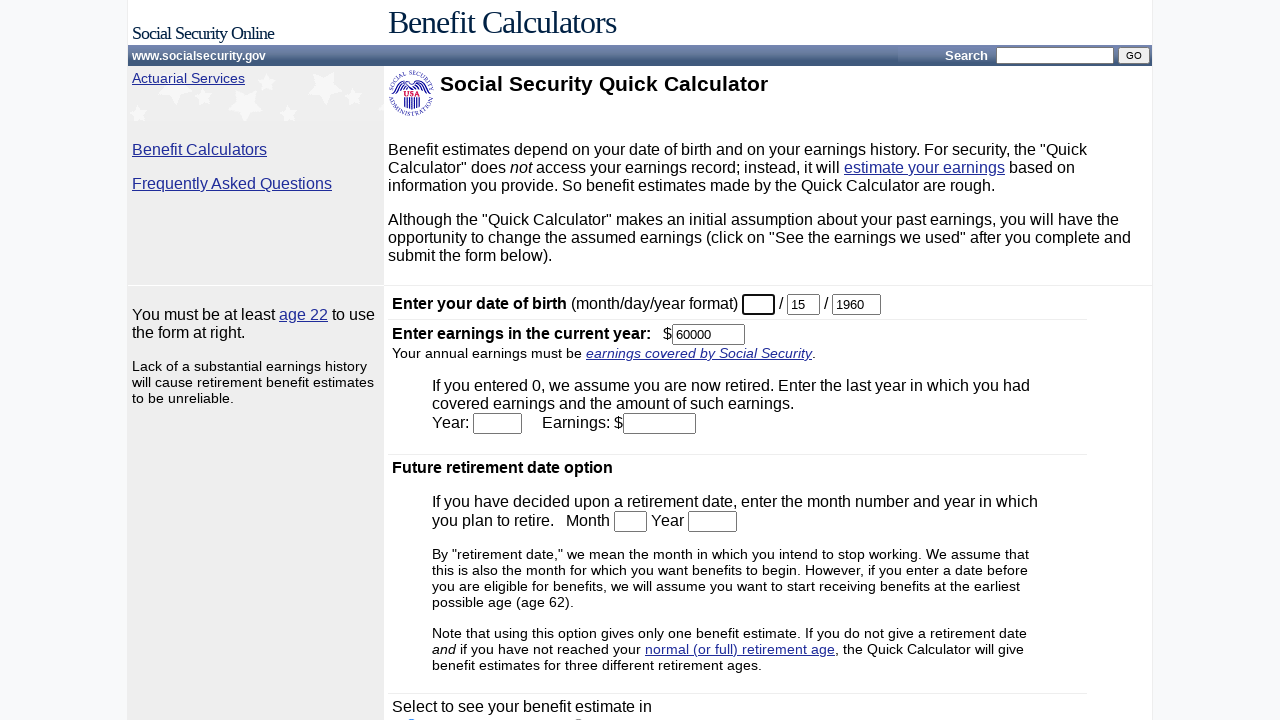

Filled month field with '1' on #month
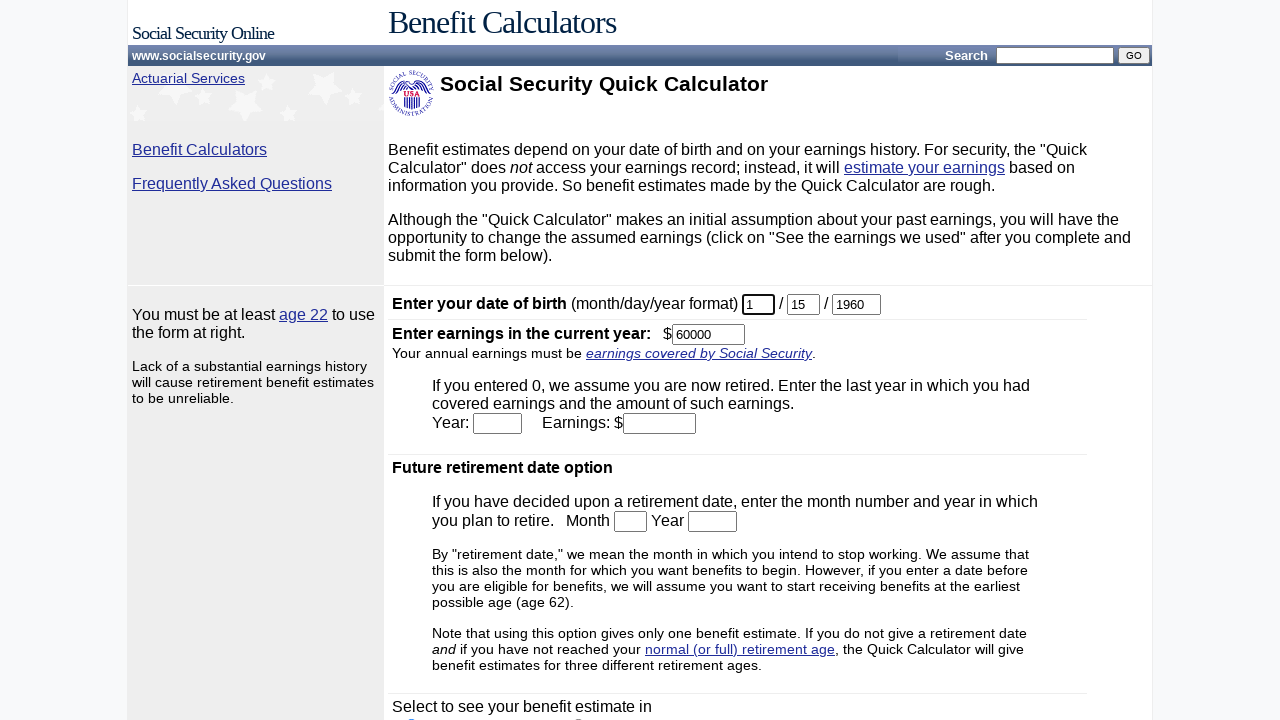

Cleared day field on #day
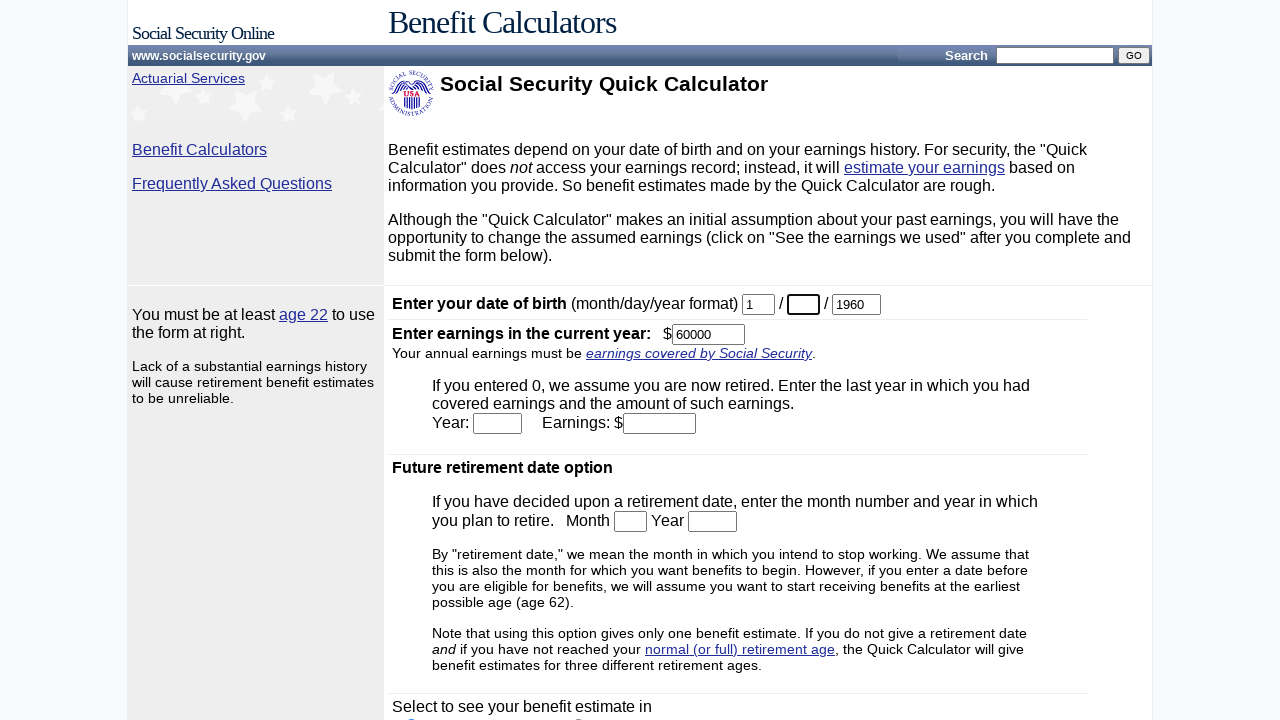

Filled day field with '1' on #day
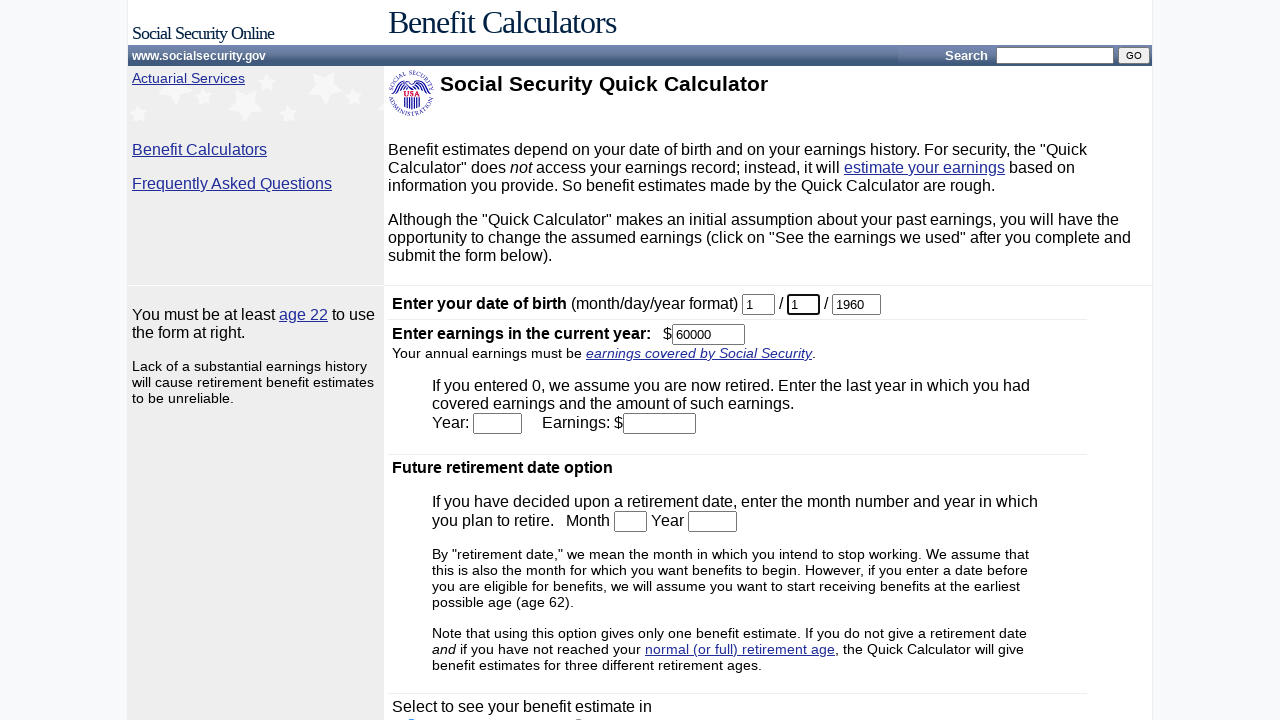

Cleared year field on #year
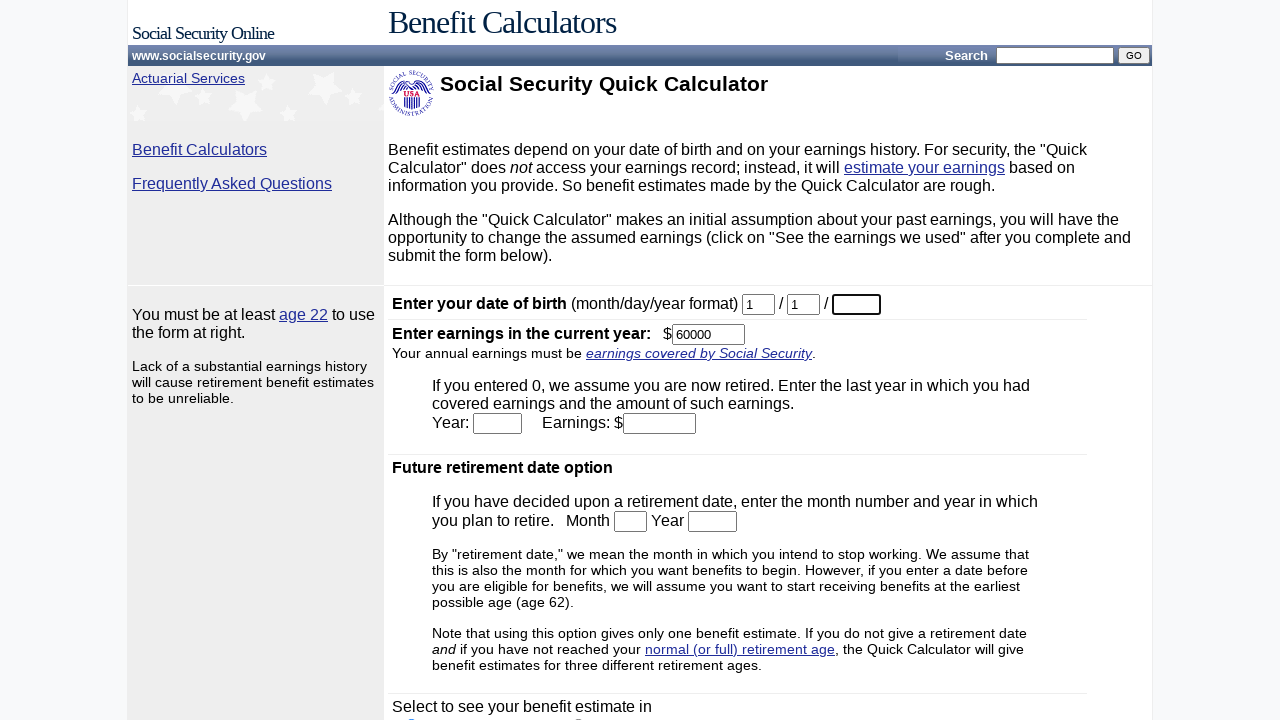

Filled year field with '1970' on #year
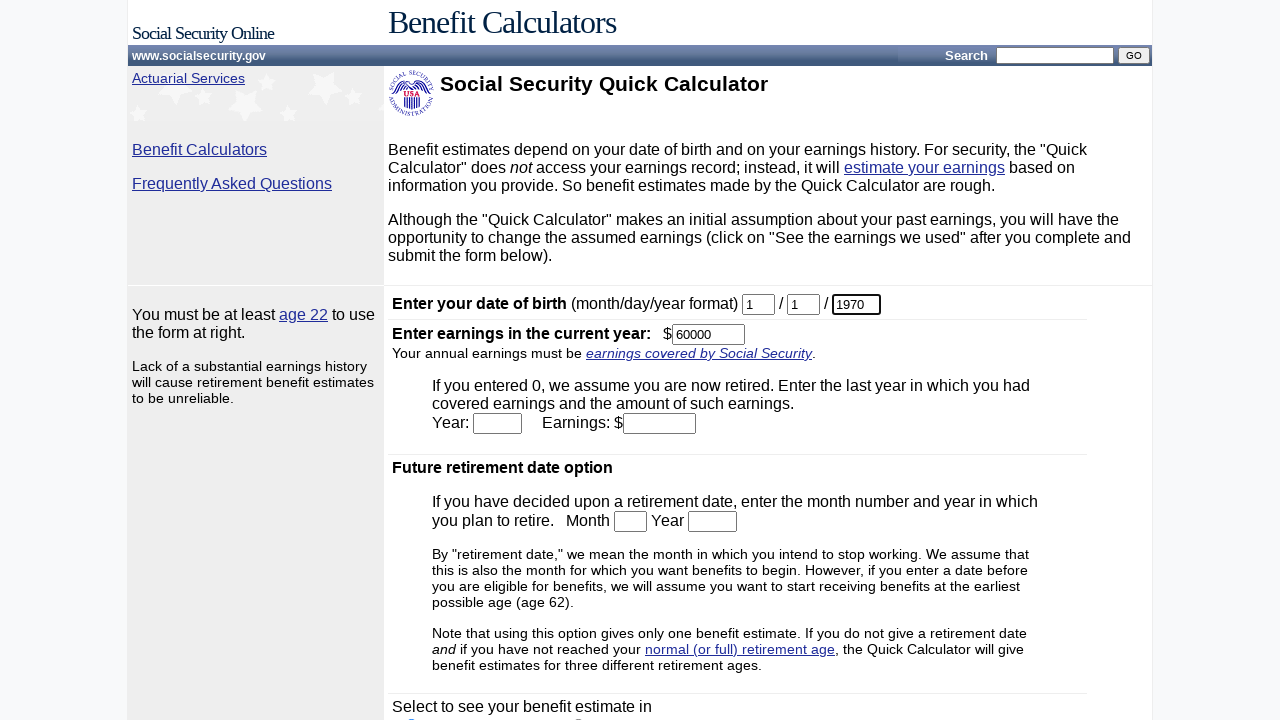

Cleared earnings field on #earnings
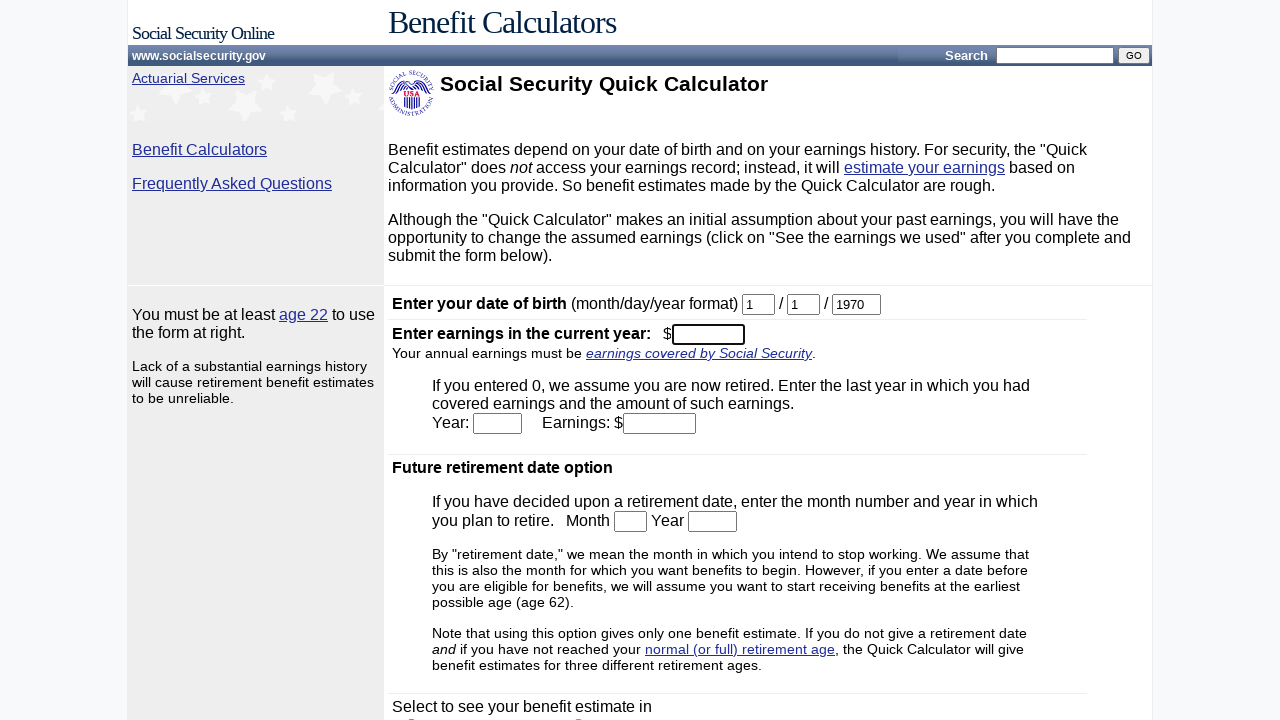

Filled earnings field with salary $303000 on #earnings
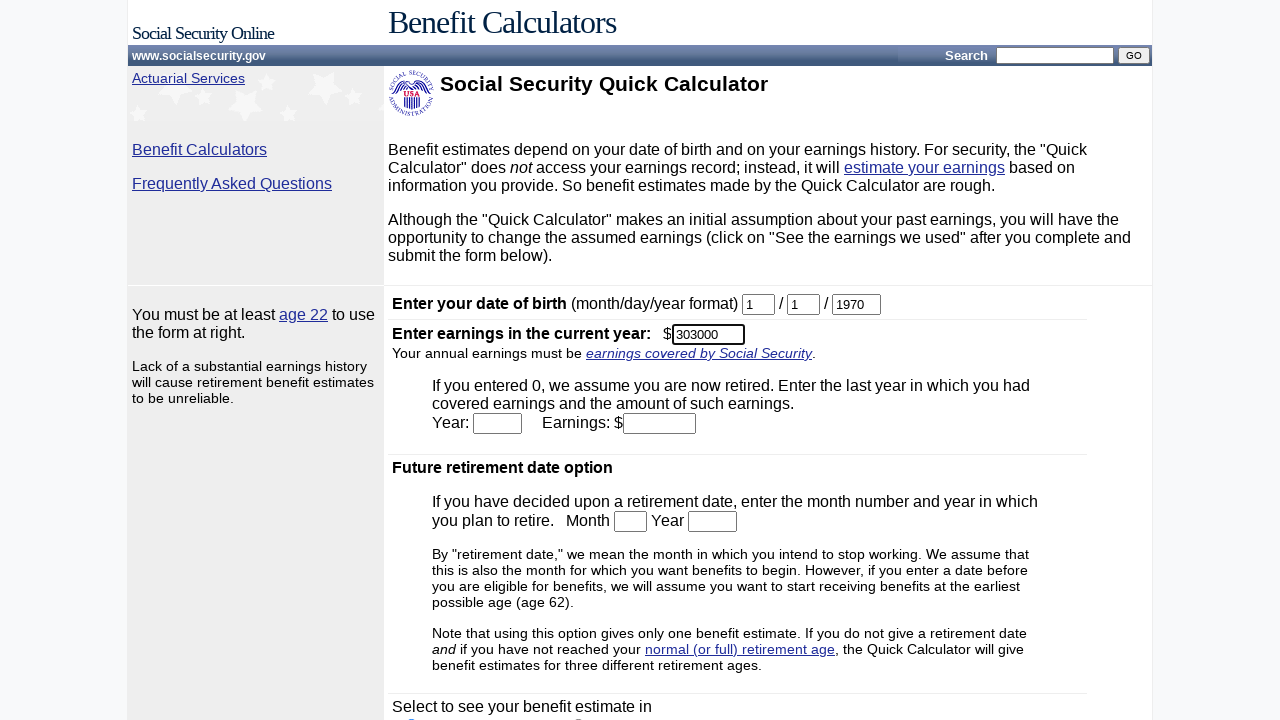

Submitted calculator form for salary $303000 at (444, 568) on body > table:nth-child(6) > tbody > tr:nth-child(2) > td:nth-child(2) > form > t
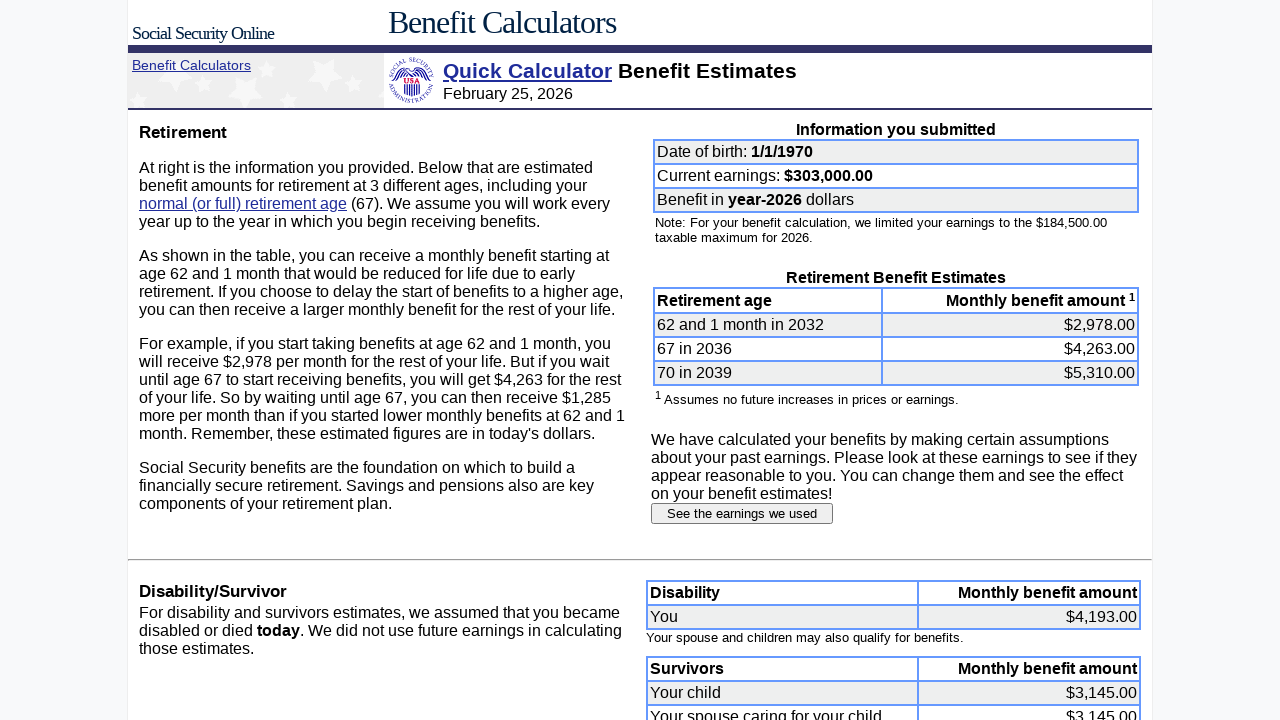

Results loaded for salary $303000
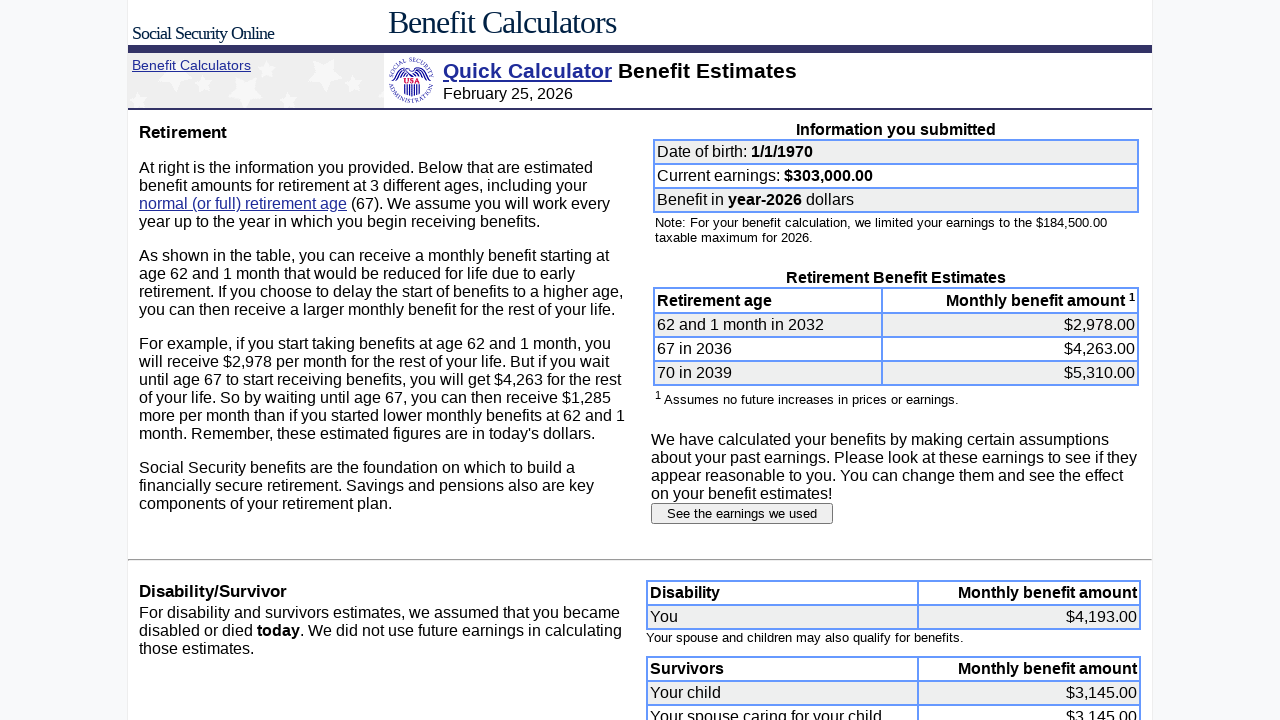

Navigated to Social Security calculator
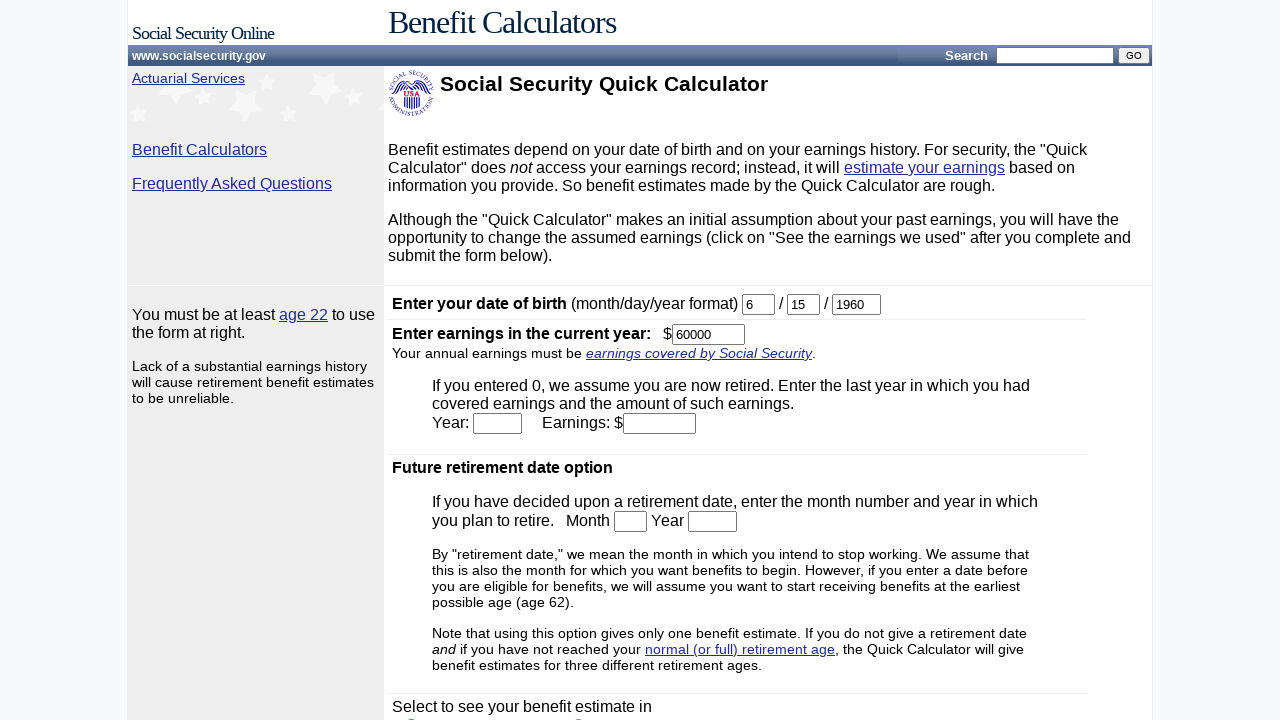

Cleared month field on #month
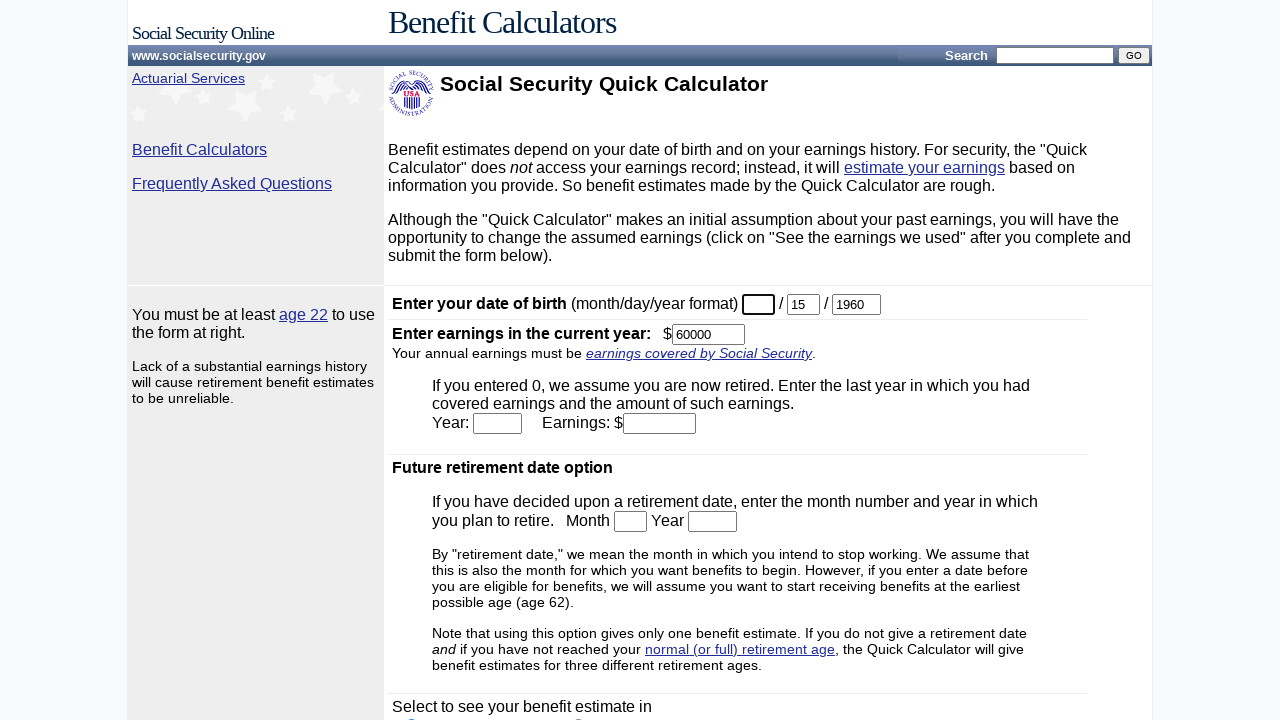

Filled month field with '1' on #month
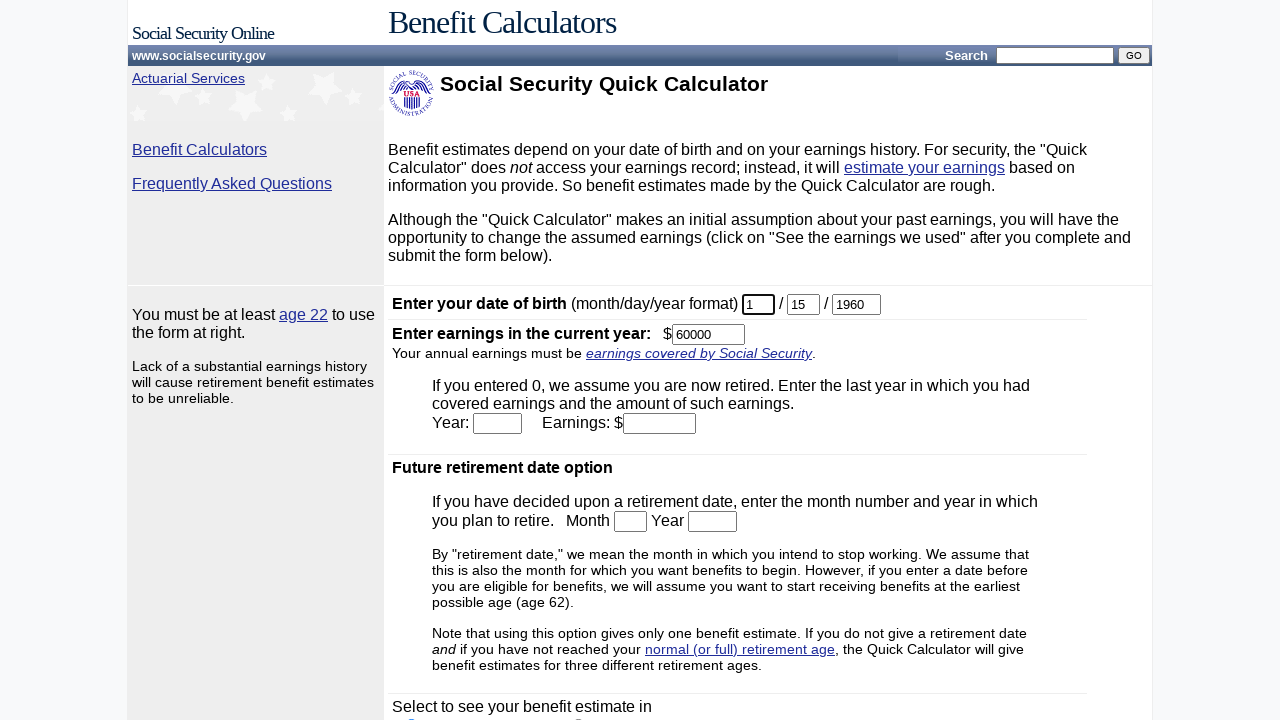

Cleared day field on #day
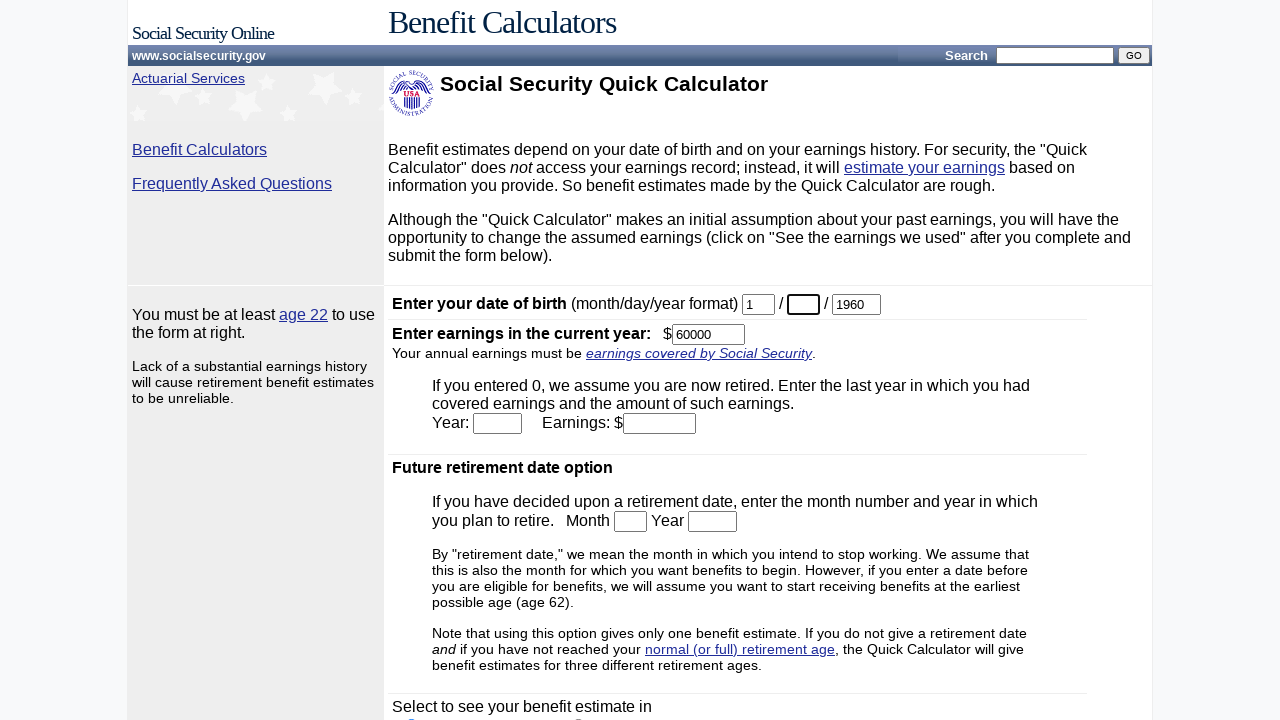

Filled day field with '1' on #day
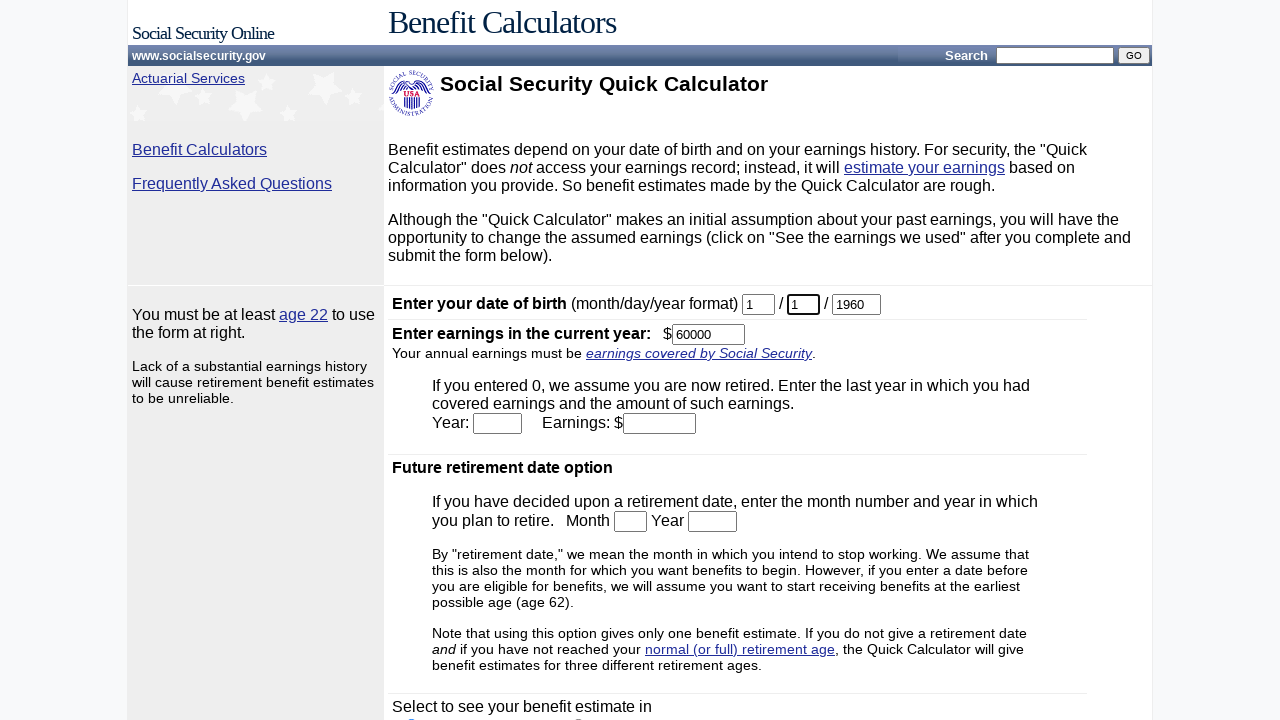

Cleared year field on #year
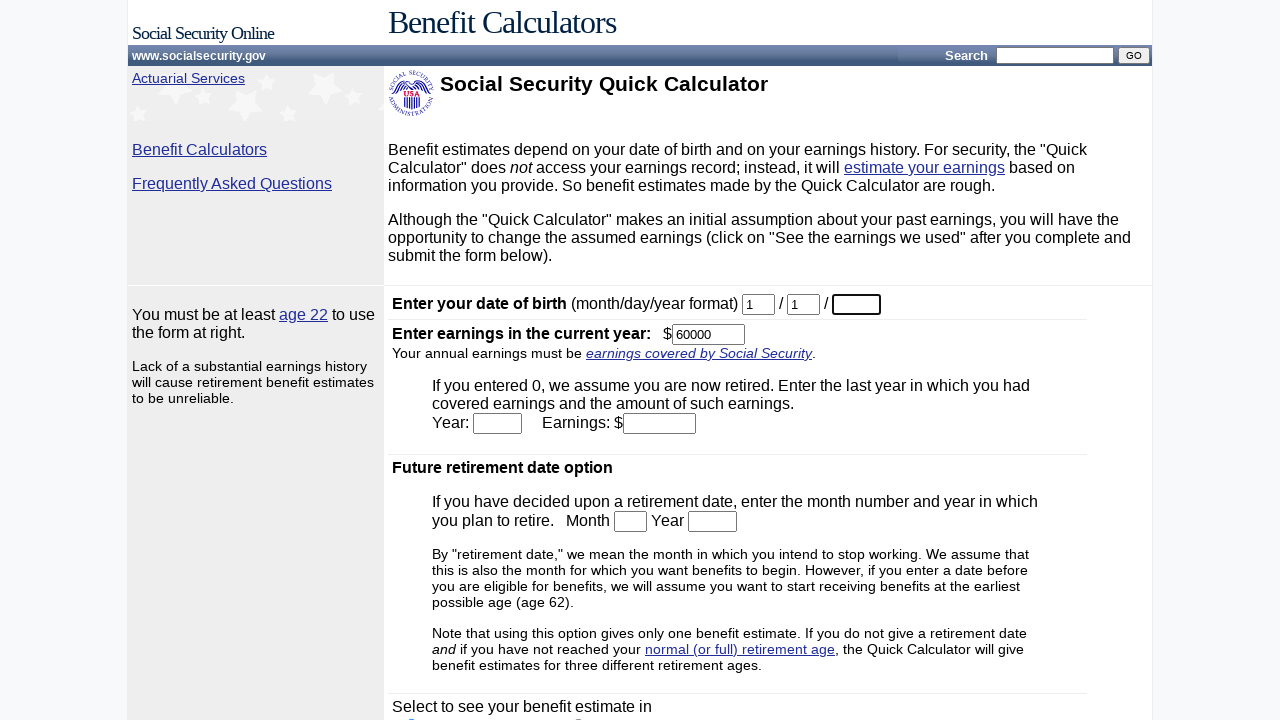

Filled year field with '1970' on #year
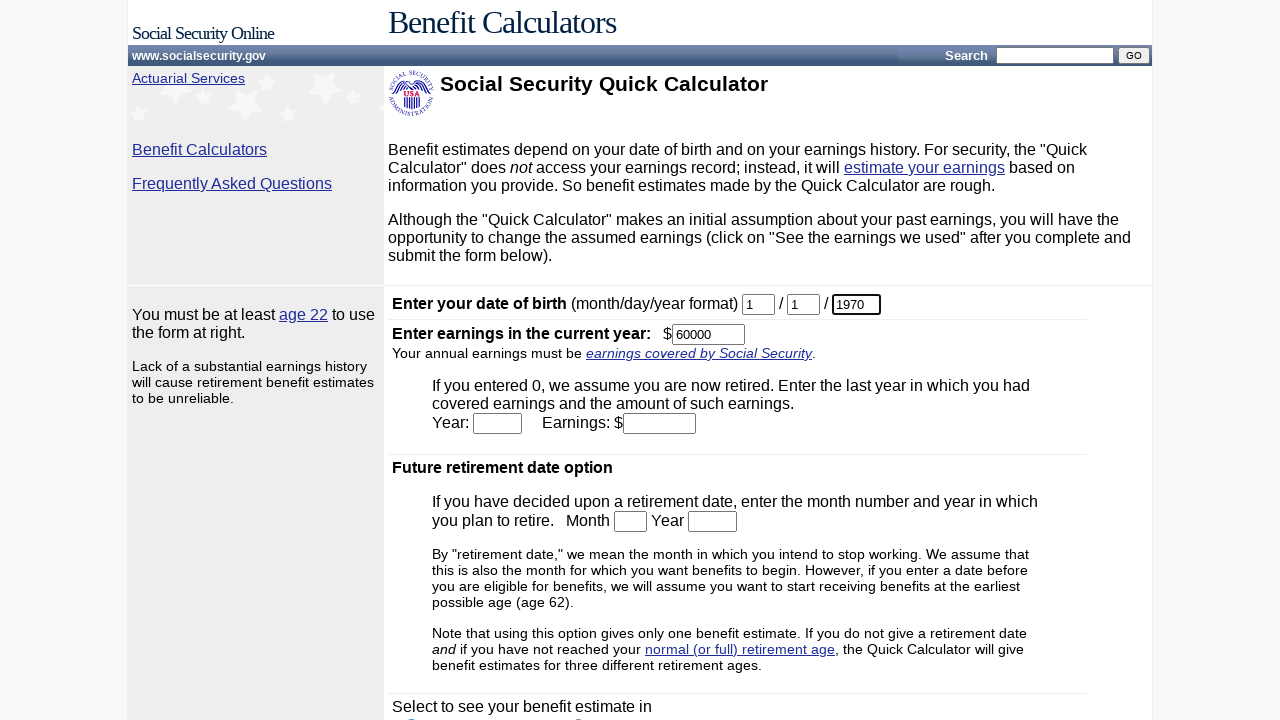

Cleared earnings field on #earnings
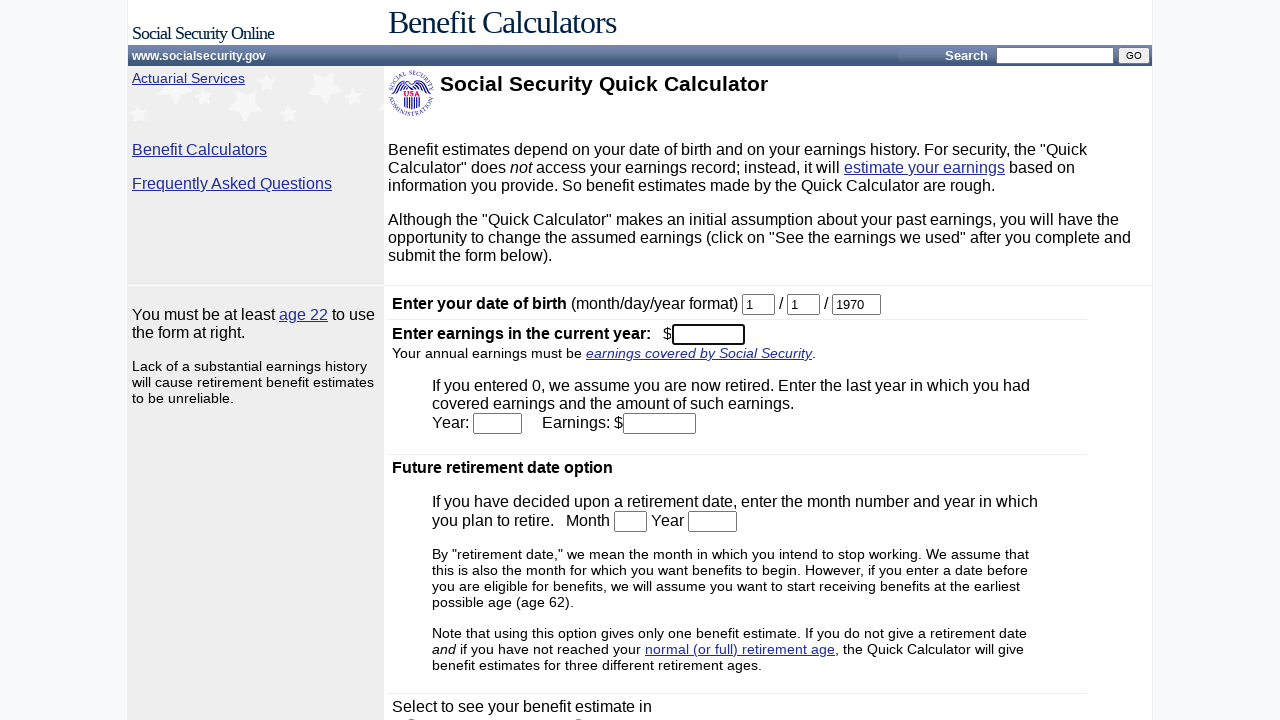

Filled earnings field with salary $304000 on #earnings
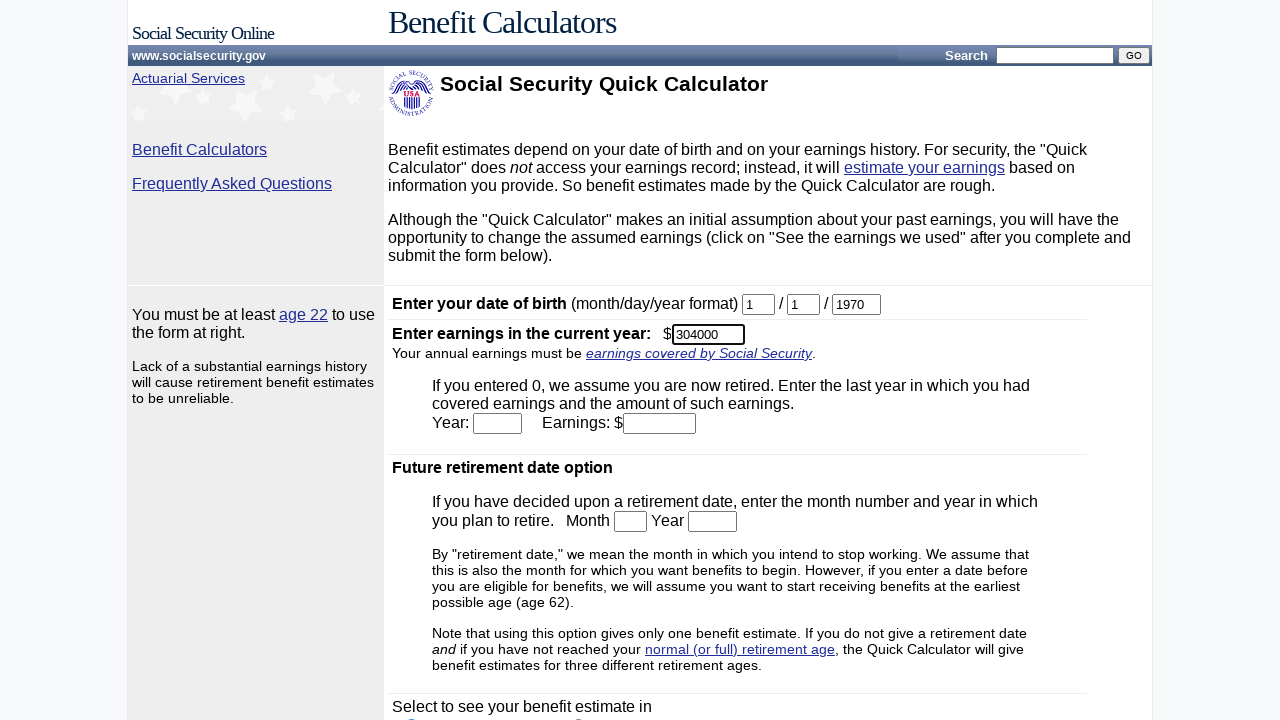

Submitted calculator form for salary $304000 at (444, 568) on body > table:nth-child(6) > tbody > tr:nth-child(2) > td:nth-child(2) > form > t
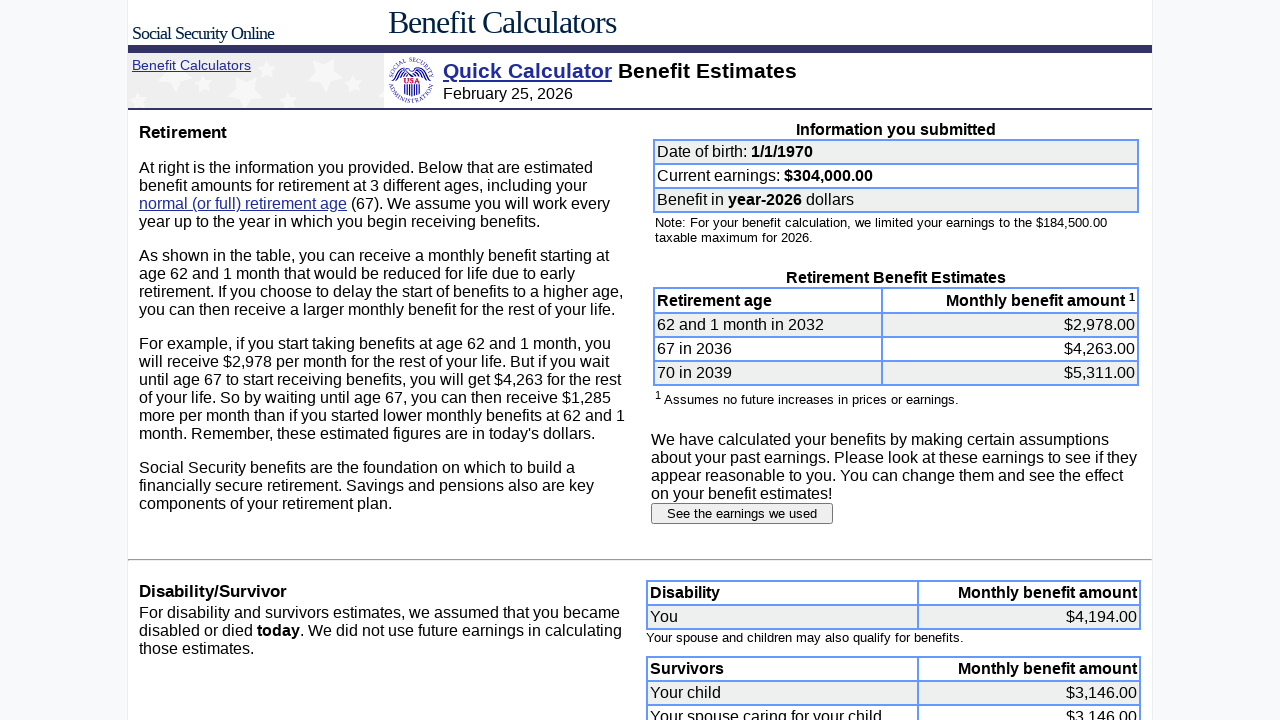

Results loaded for salary $304000
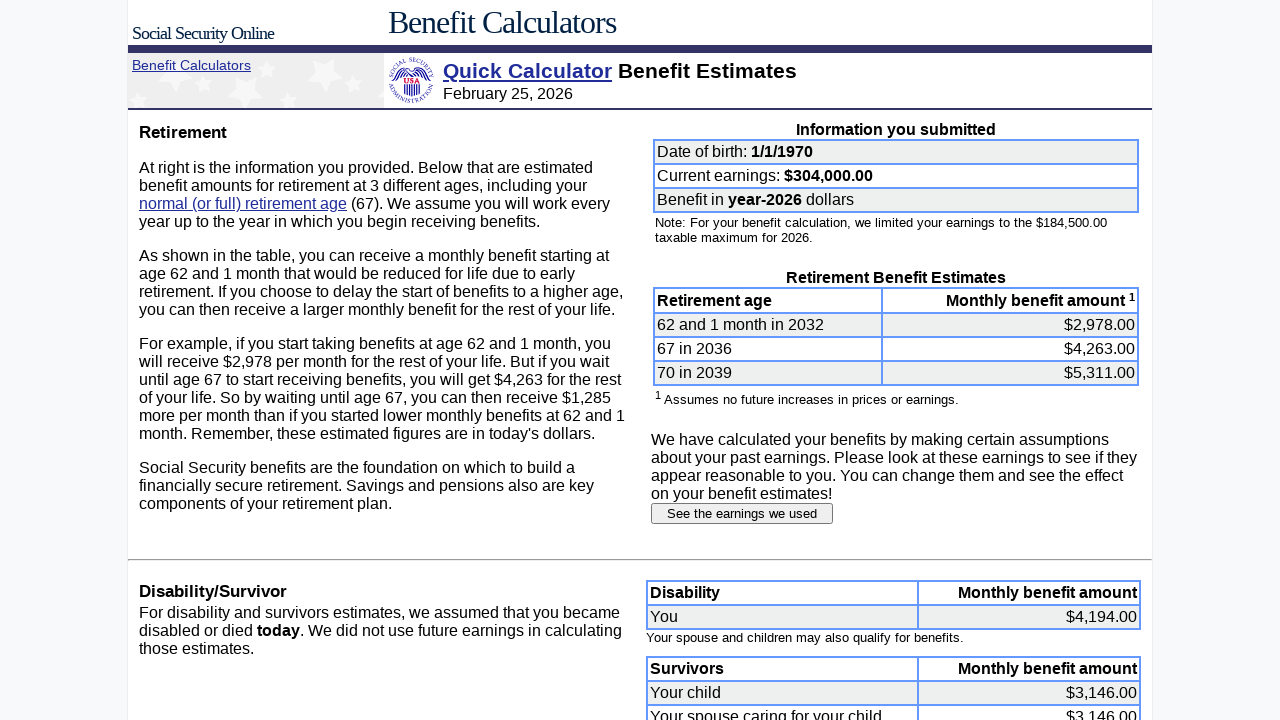

Navigated to Social Security calculator
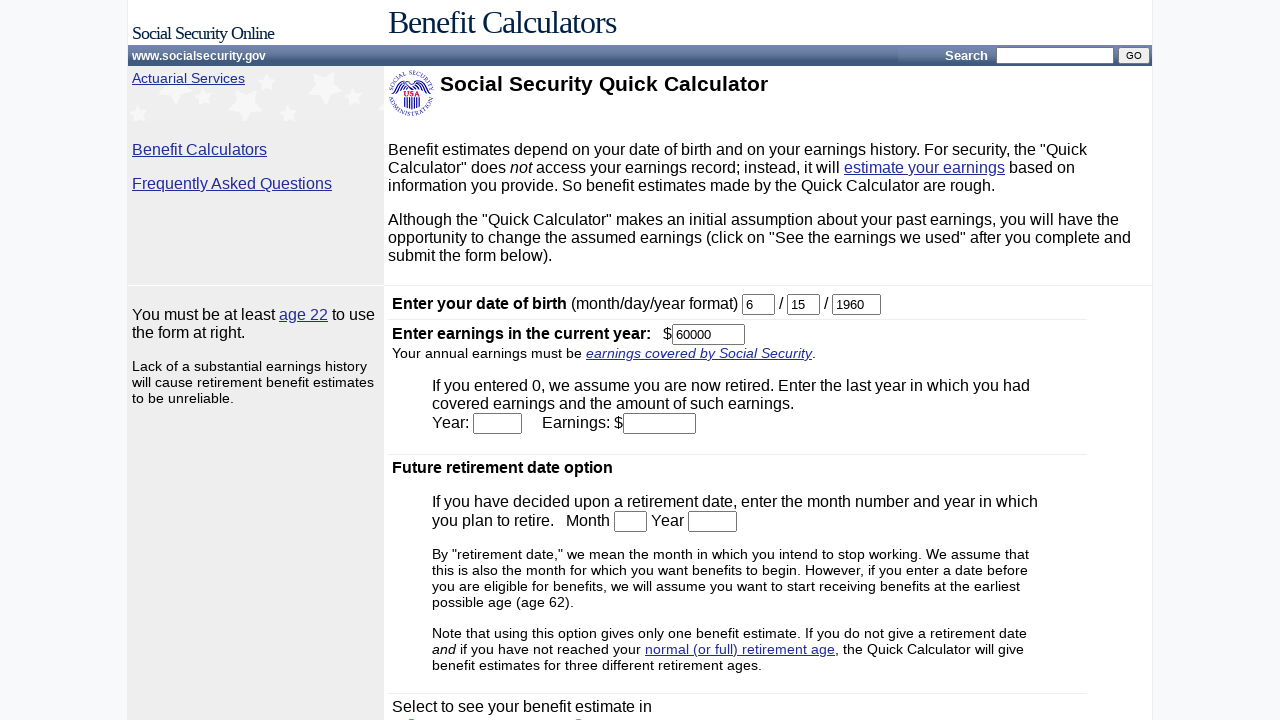

Cleared month field on #month
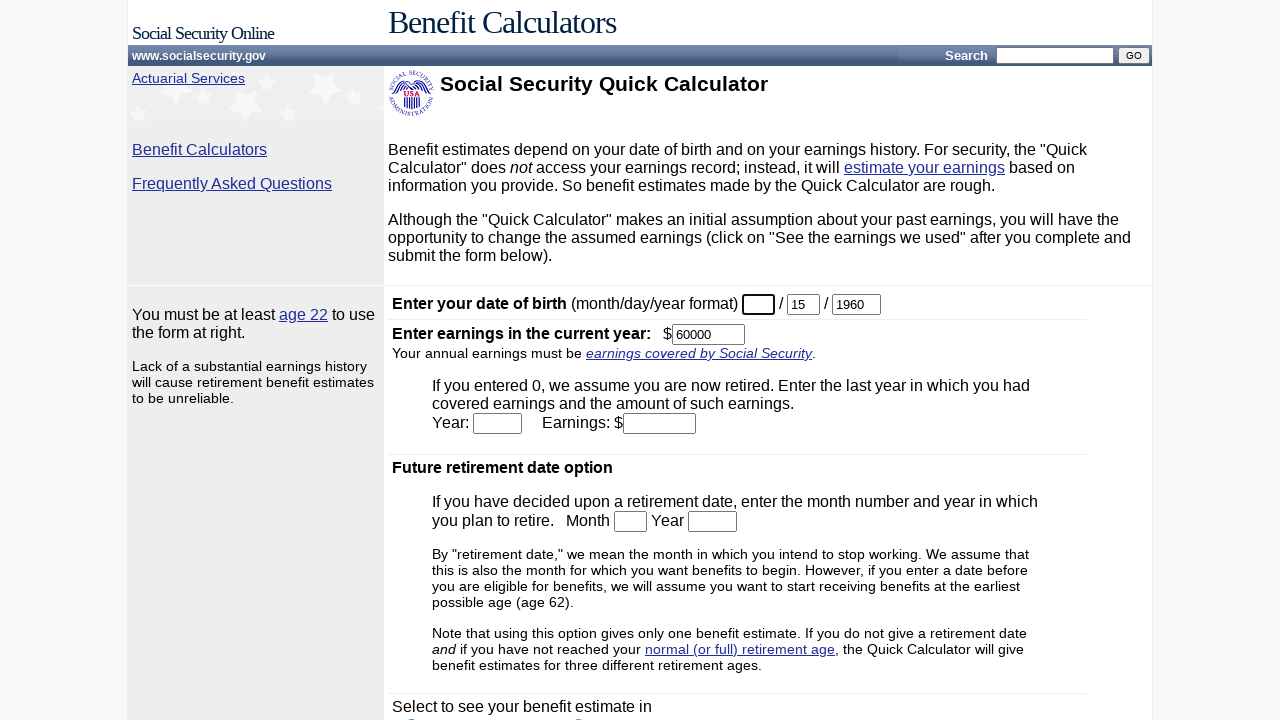

Filled month field with '1' on #month
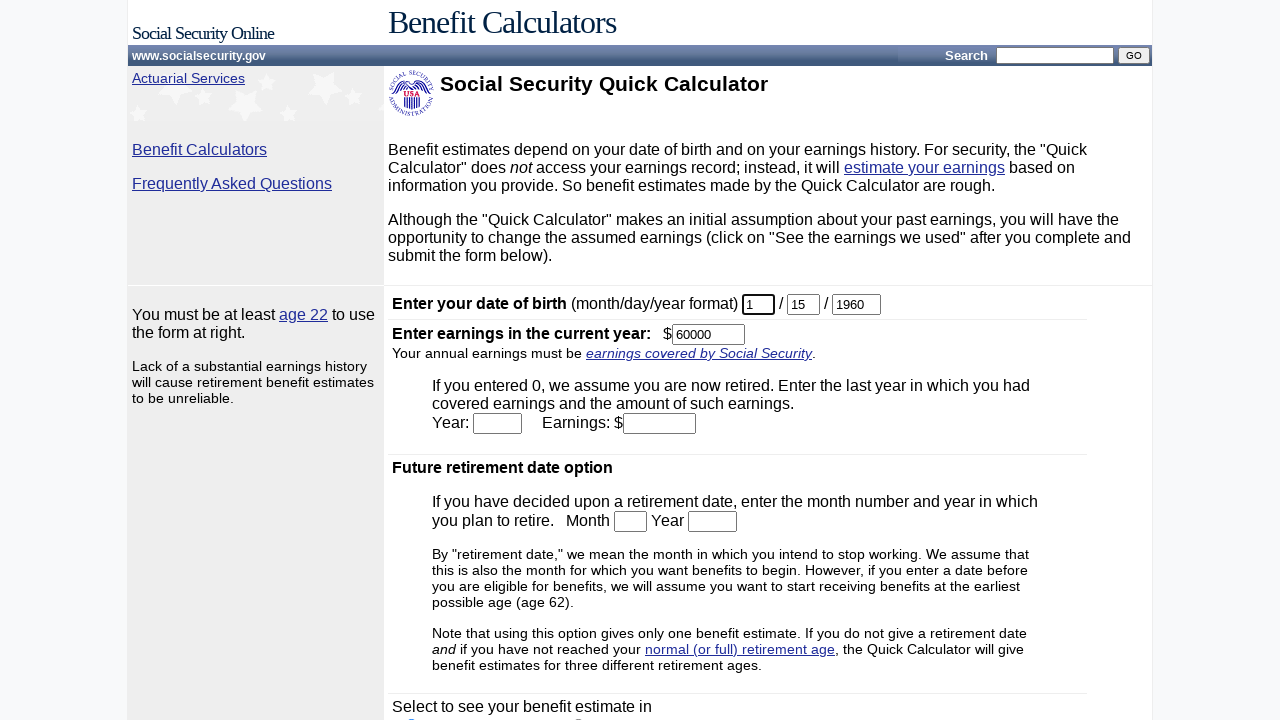

Cleared day field on #day
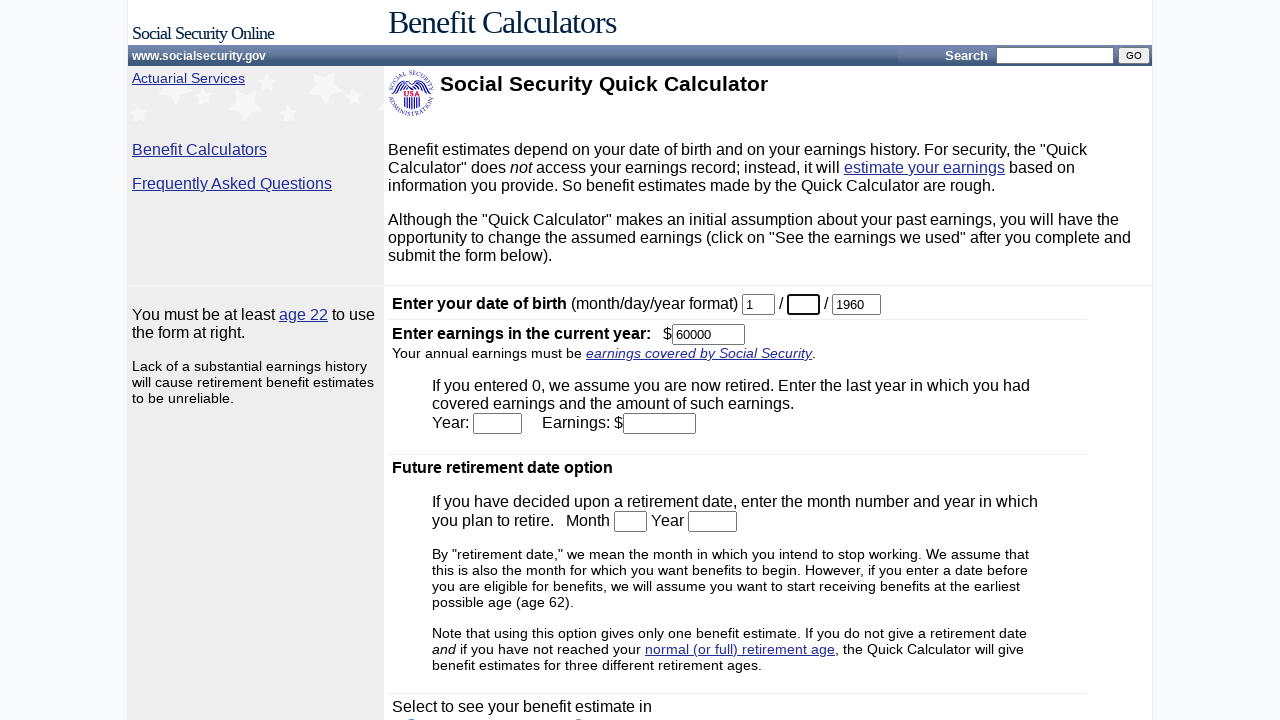

Filled day field with '1' on #day
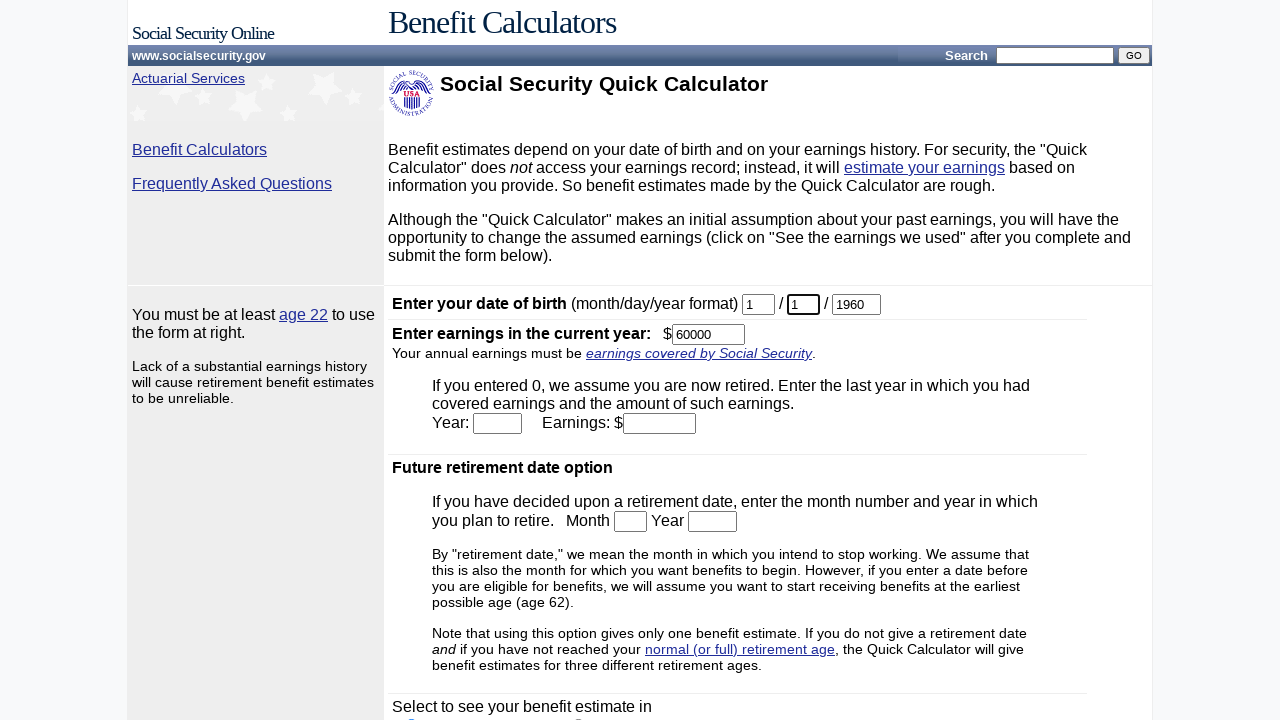

Cleared year field on #year
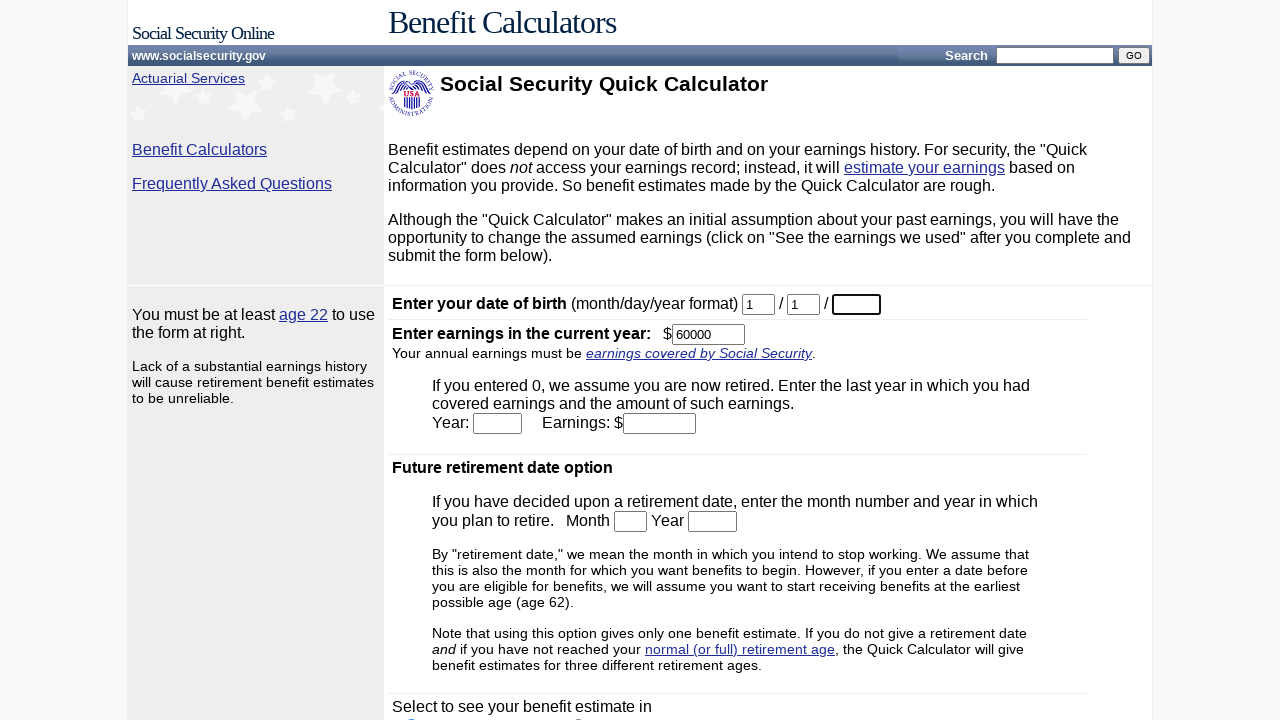

Filled year field with '1970' on #year
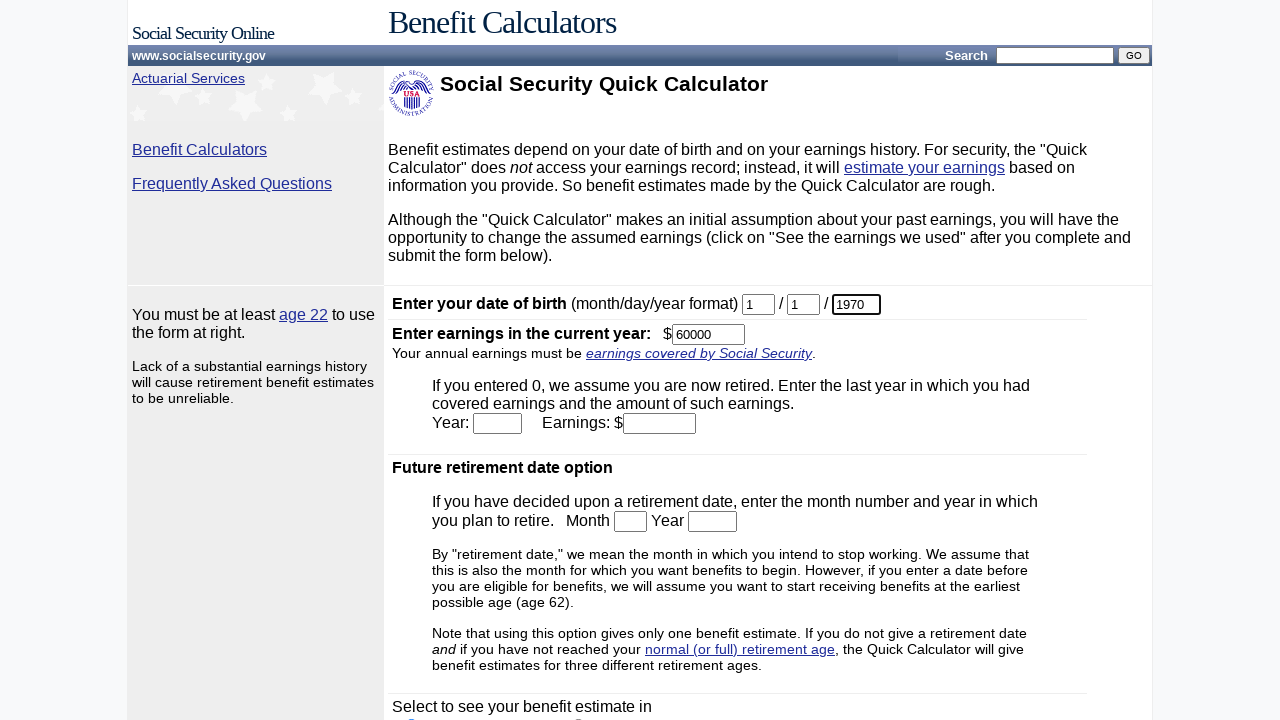

Cleared earnings field on #earnings
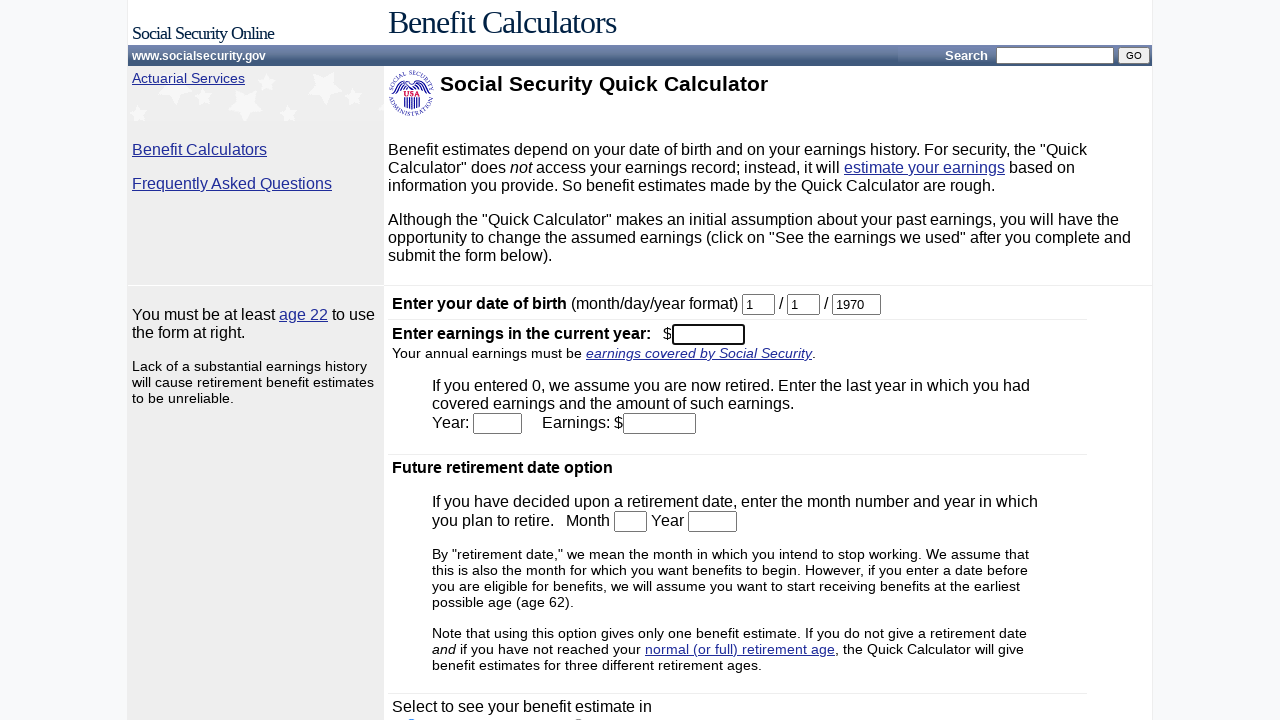

Filled earnings field with salary $305000 on #earnings
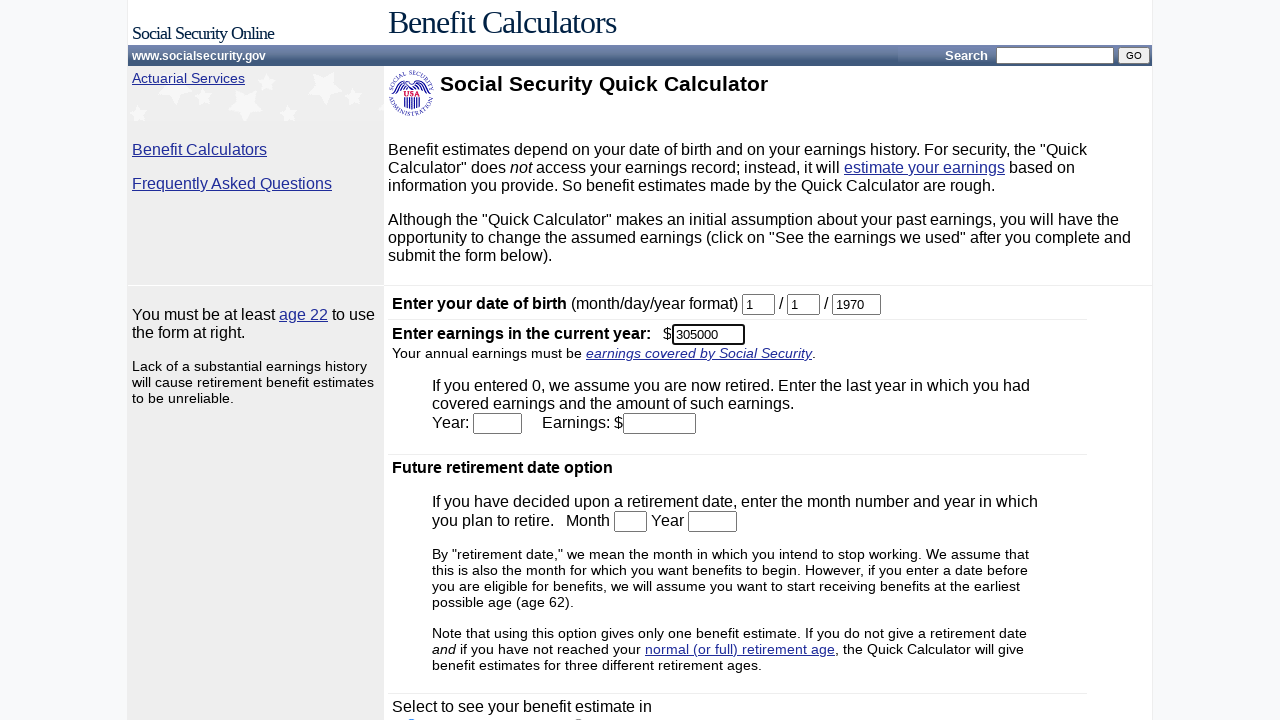

Submitted calculator form for salary $305000 at (444, 568) on body > table:nth-child(6) > tbody > tr:nth-child(2) > td:nth-child(2) > form > t
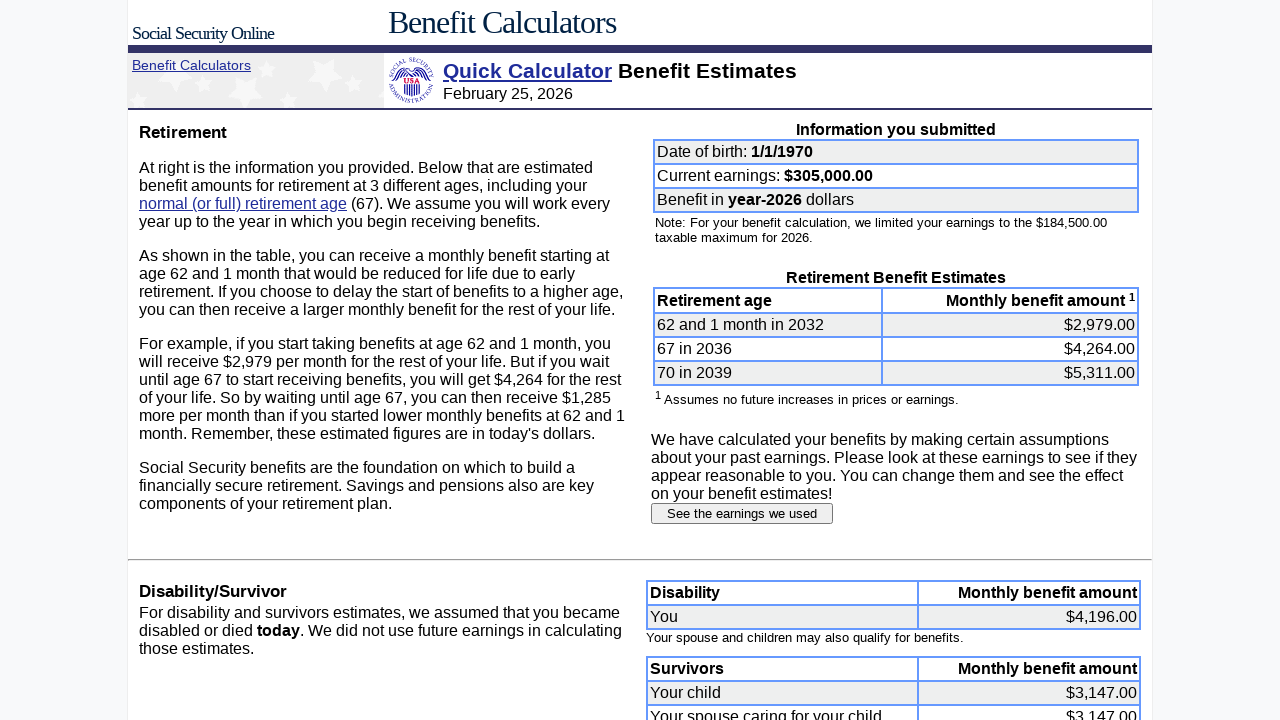

Results loaded for salary $305000
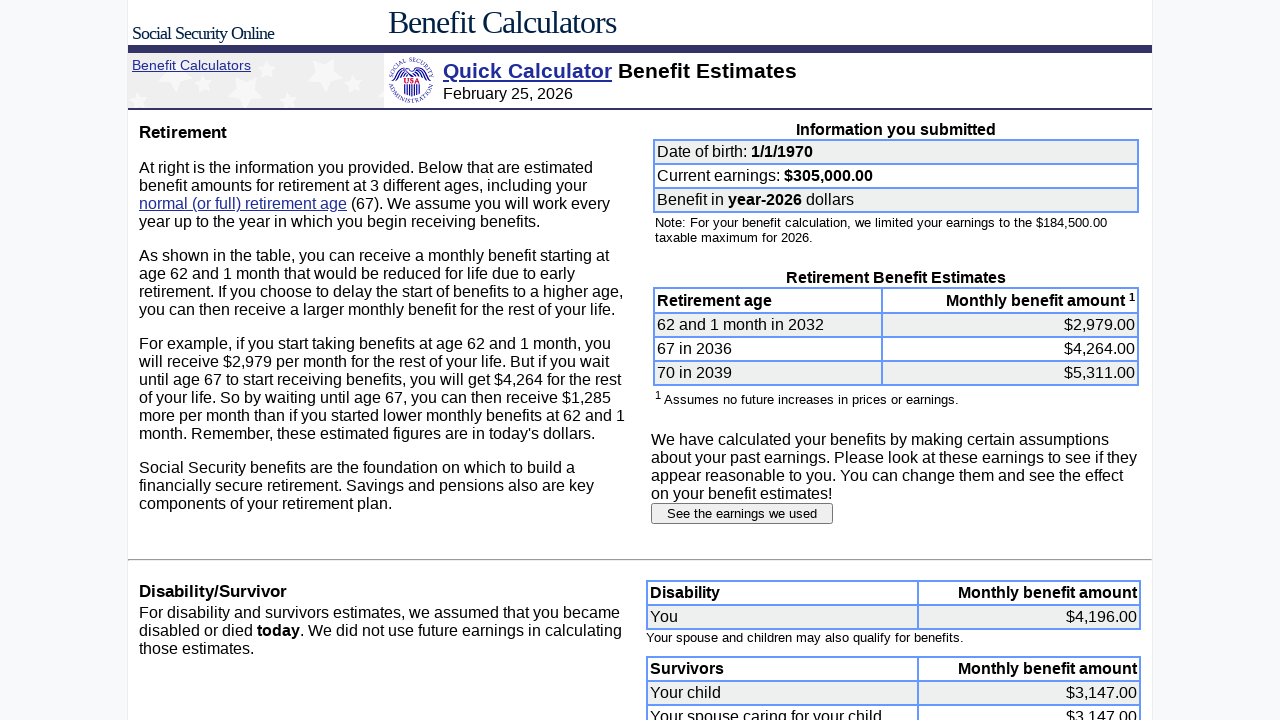

Navigated to Social Security calculator
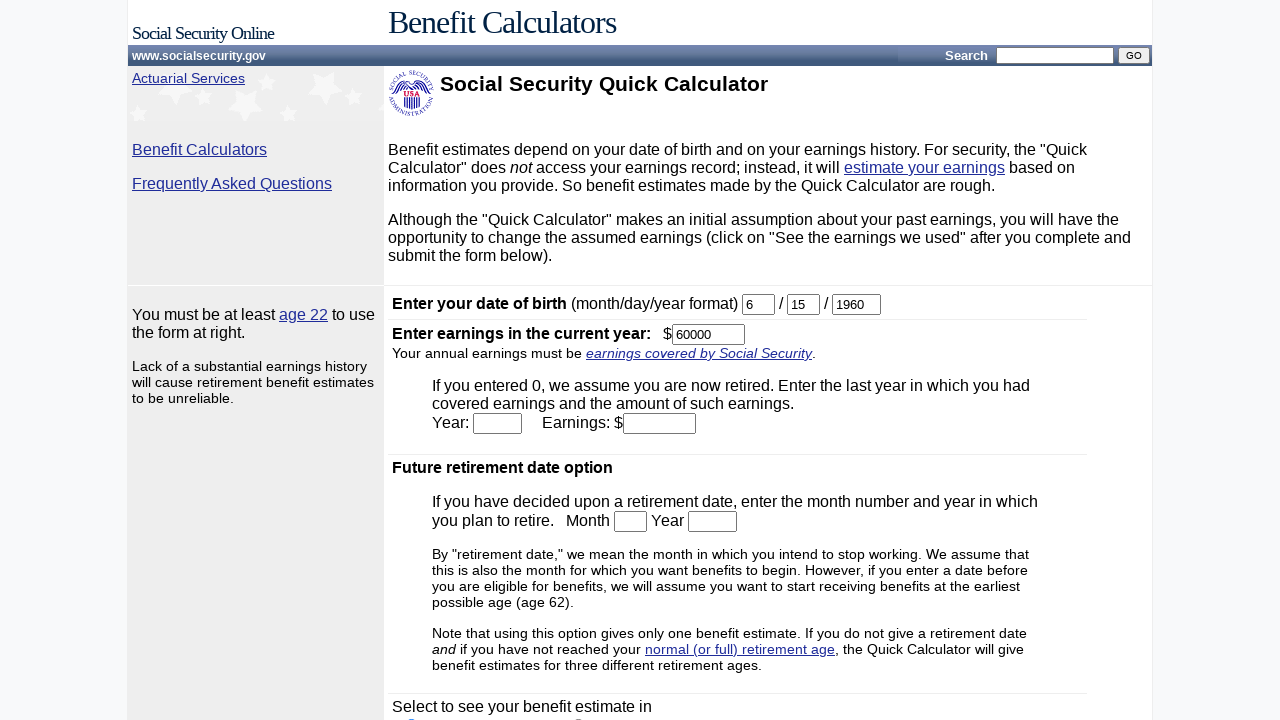

Cleared month field on #month
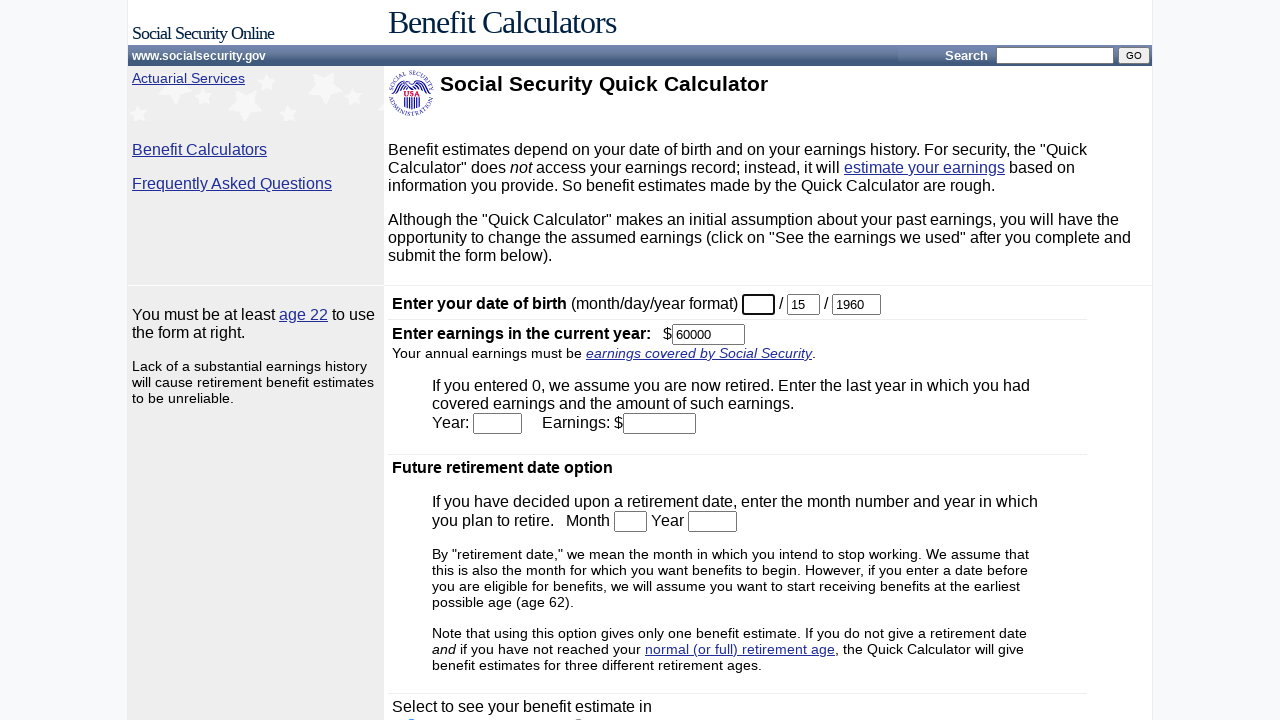

Filled month field with '1' on #month
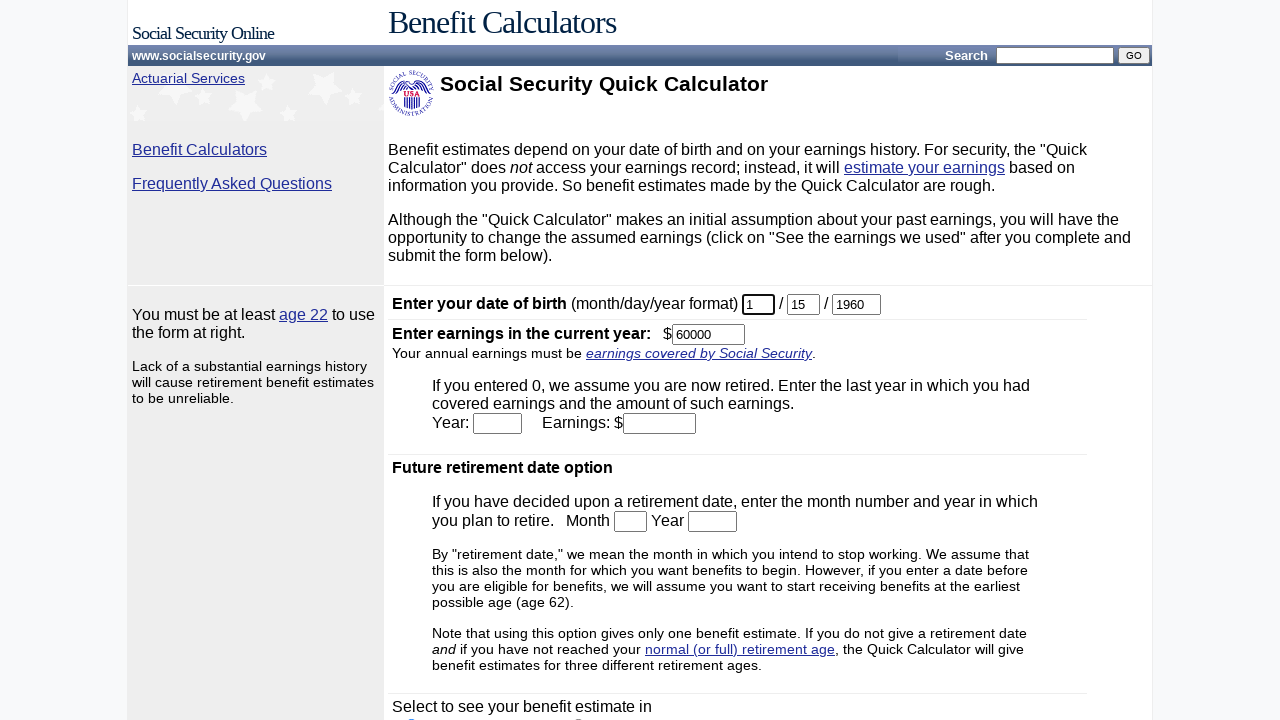

Cleared day field on #day
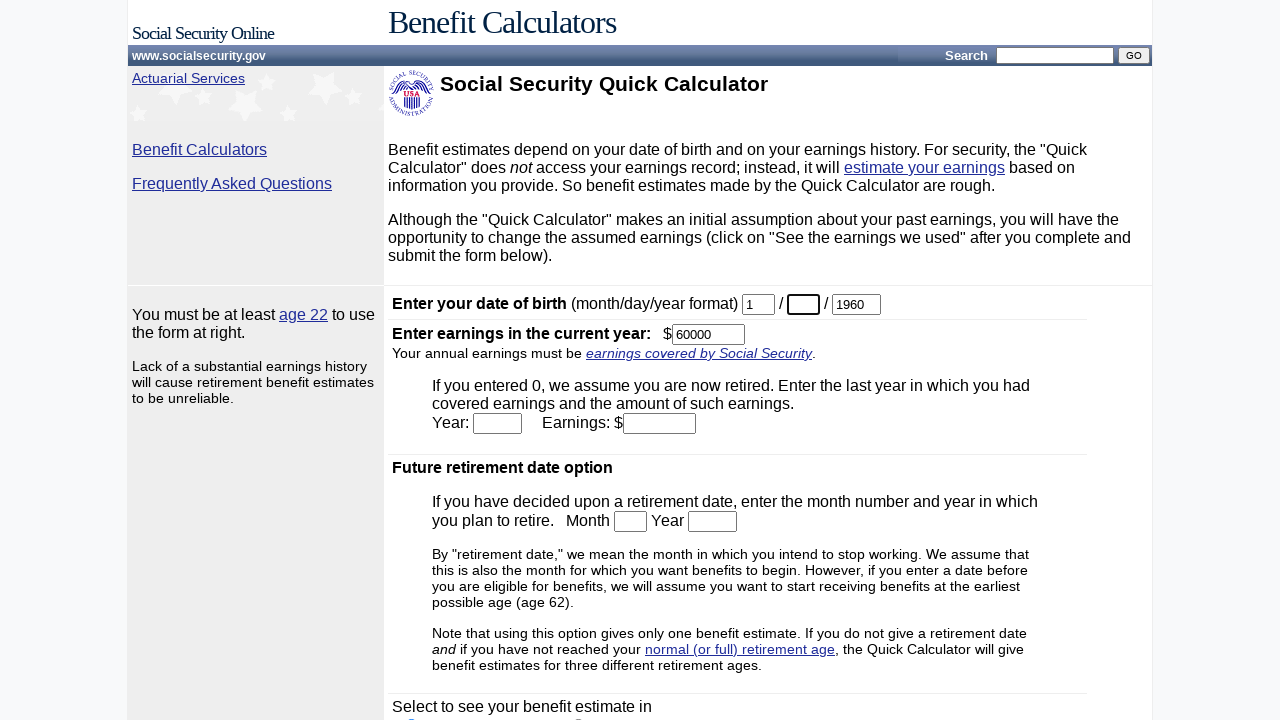

Filled day field with '1' on #day
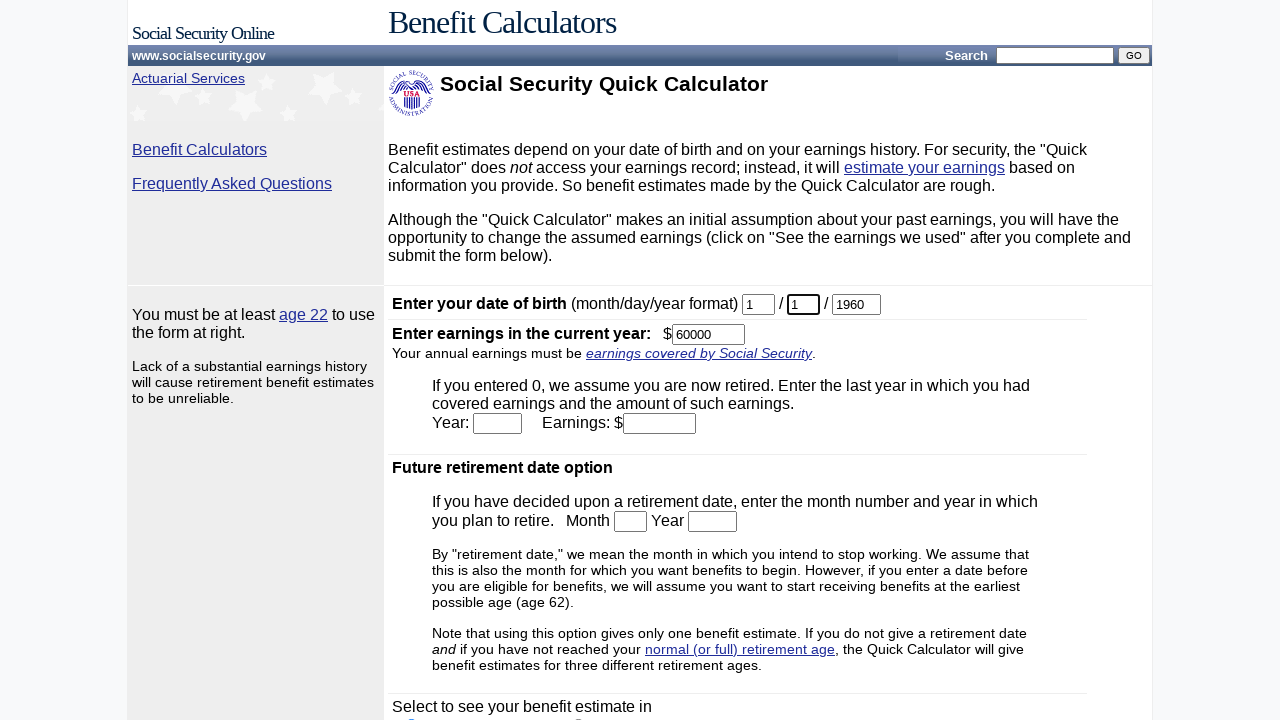

Cleared year field on #year
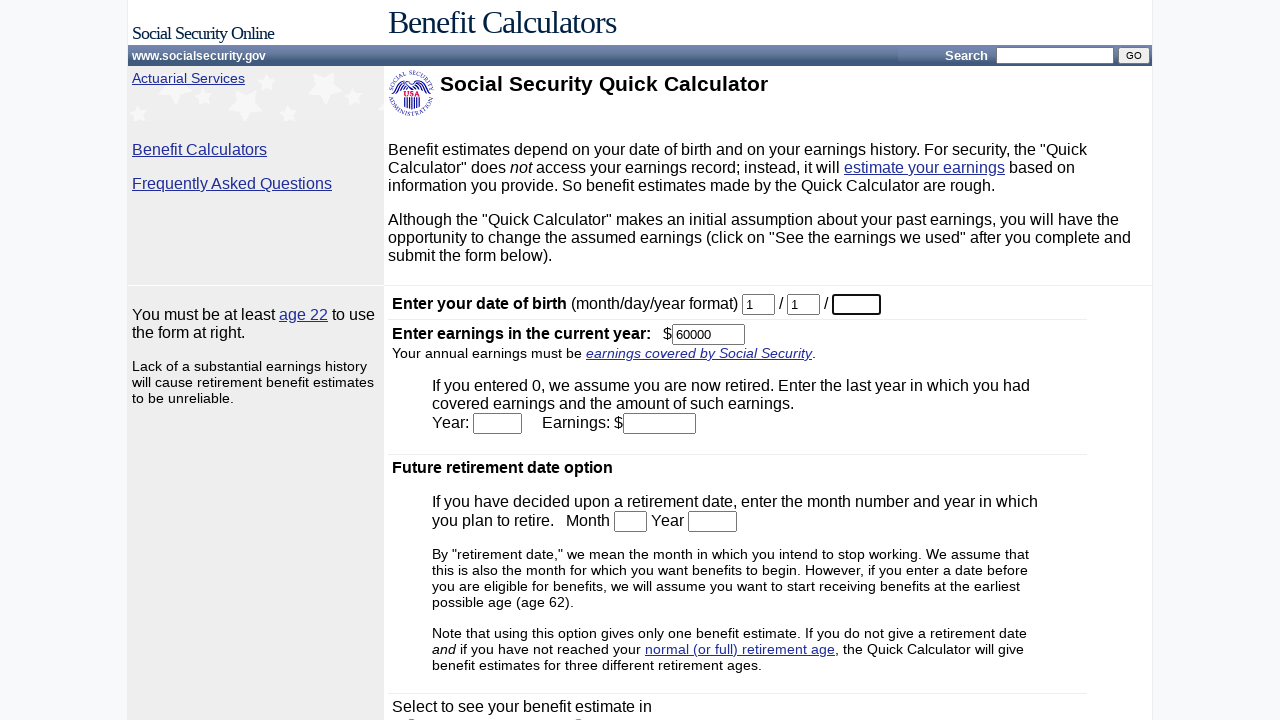

Filled year field with '1970' on #year
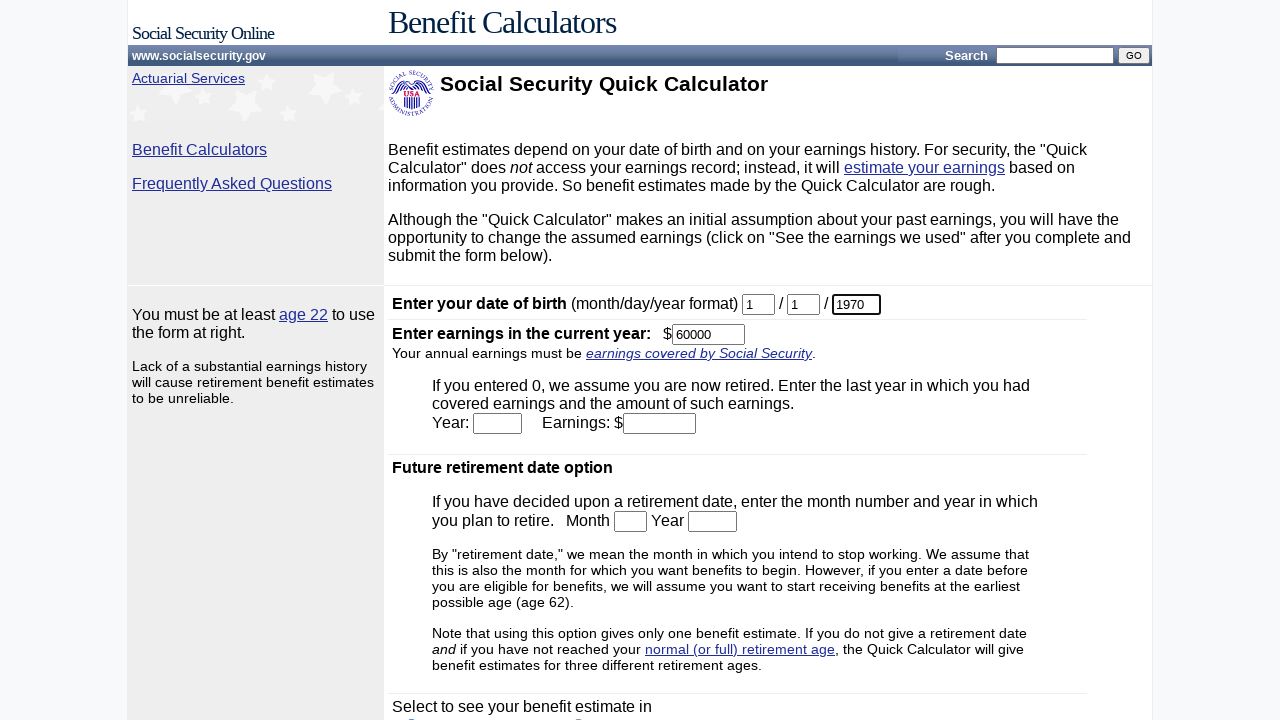

Cleared earnings field on #earnings
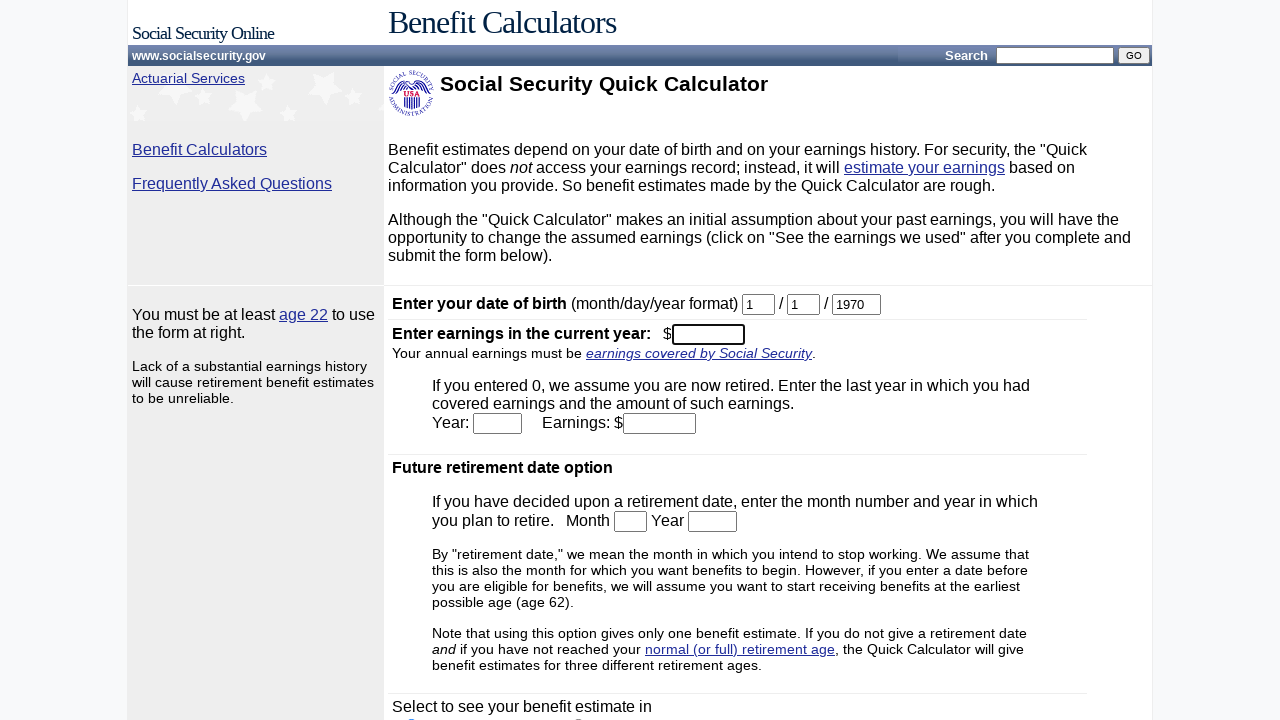

Filled earnings field with salary $306000 on #earnings
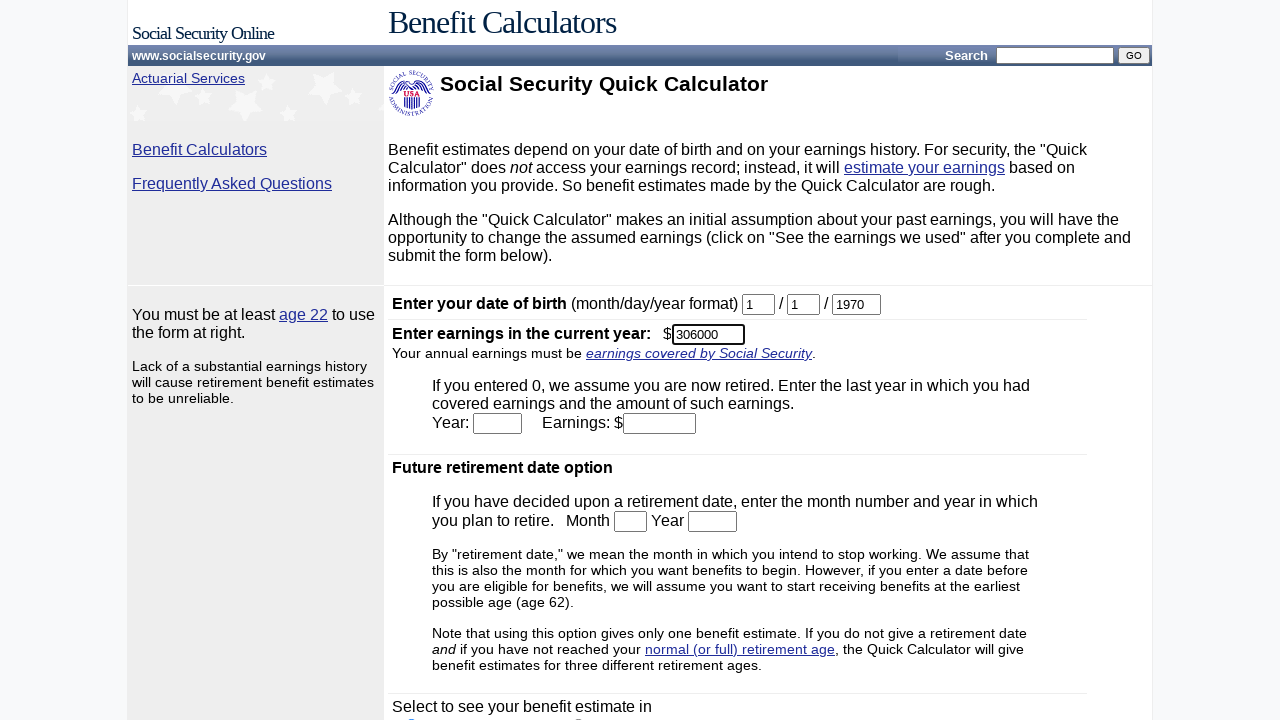

Submitted calculator form for salary $306000 at (444, 568) on body > table:nth-child(6) > tbody > tr:nth-child(2) > td:nth-child(2) > form > t
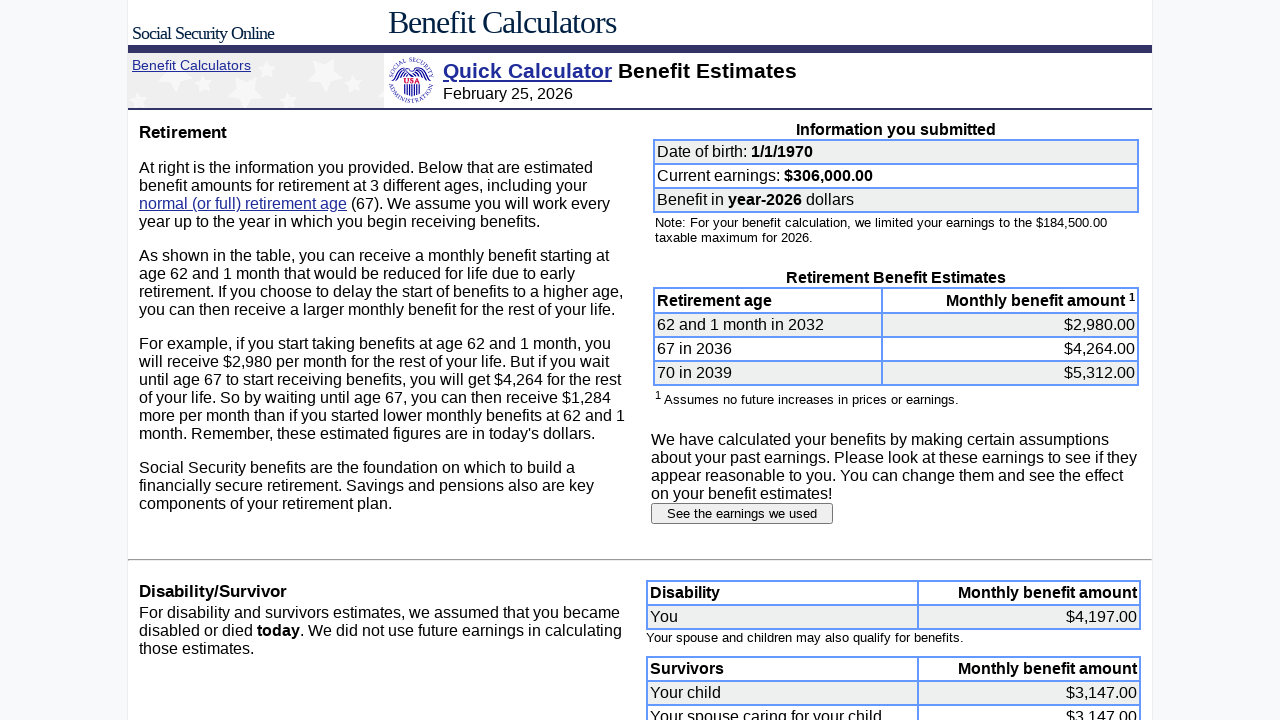

Results loaded for salary $306000
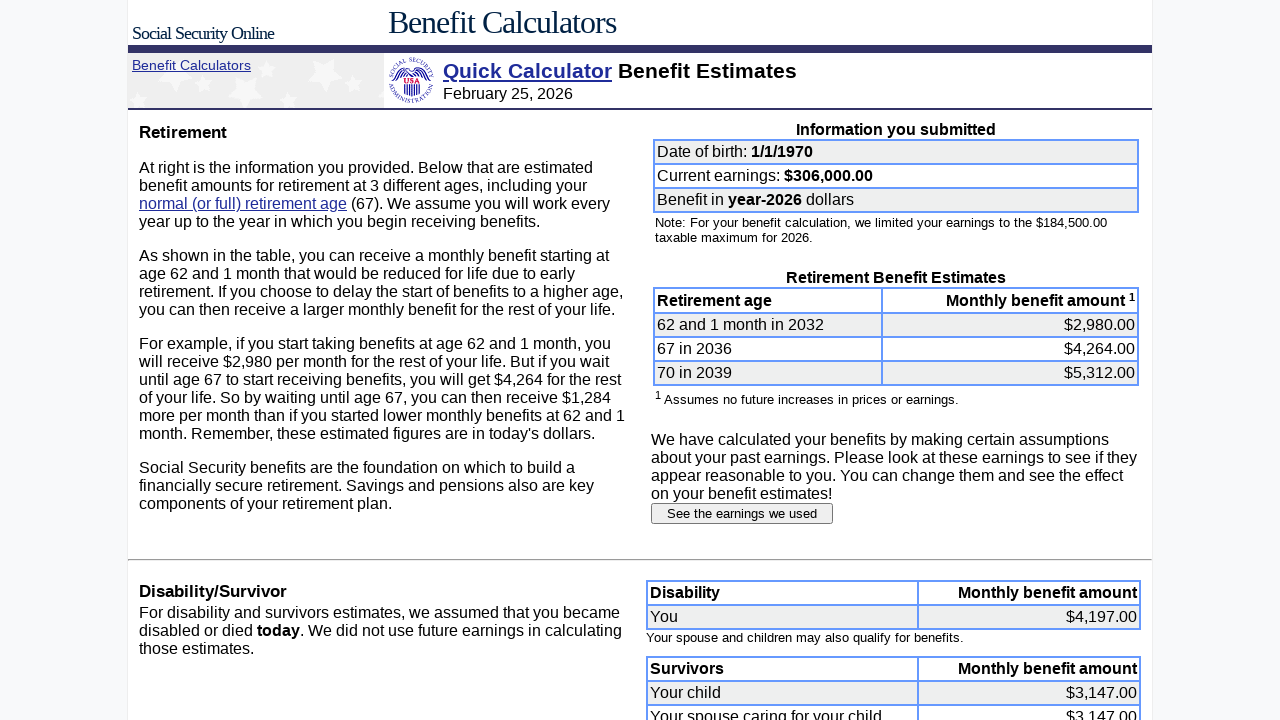

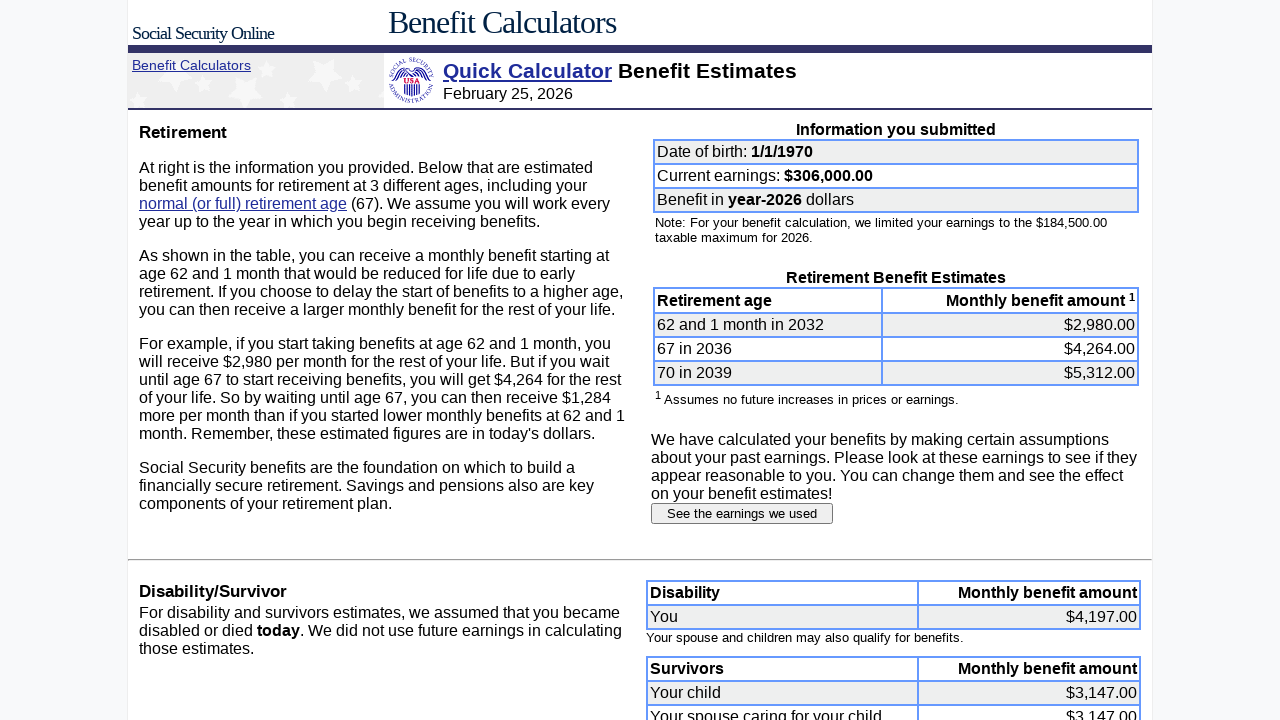